Tests filling a large form by entering text into all input fields and clicking the submit button. The form appears to be a practice form with many input fields.

Starting URL: http://suninjuly.github.io/huge_form.html

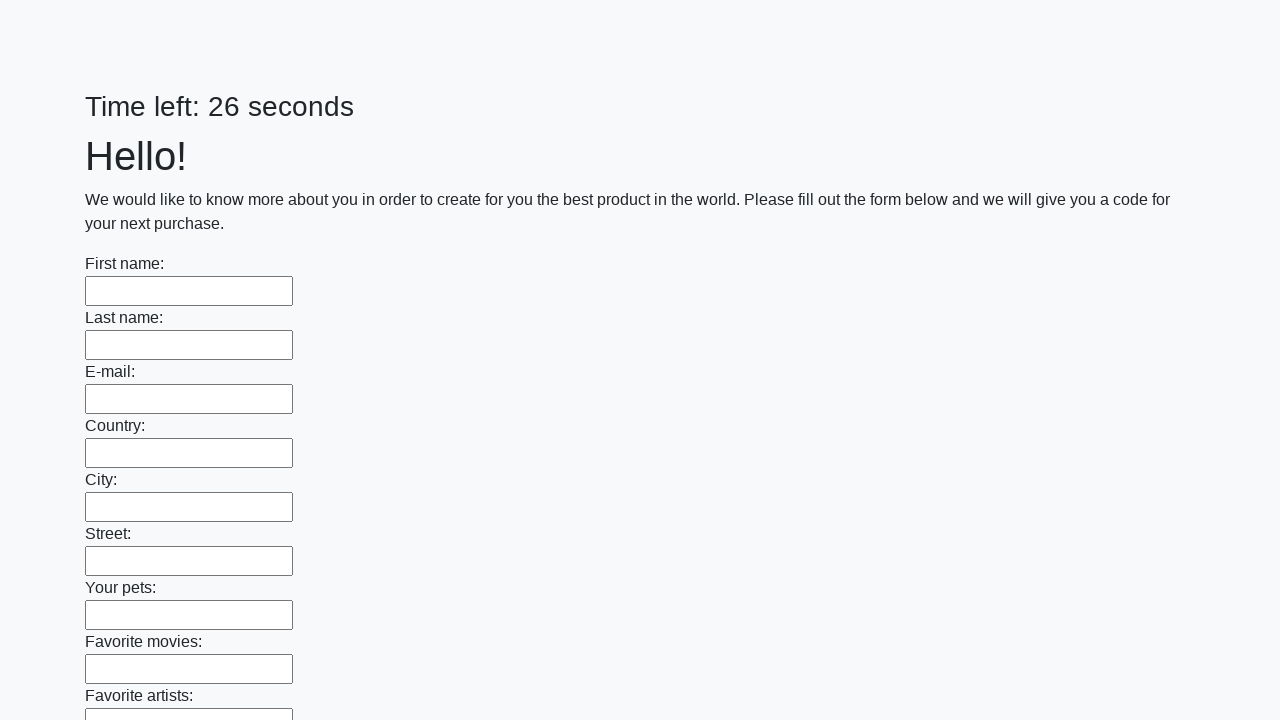

Located all input fields on the huge form
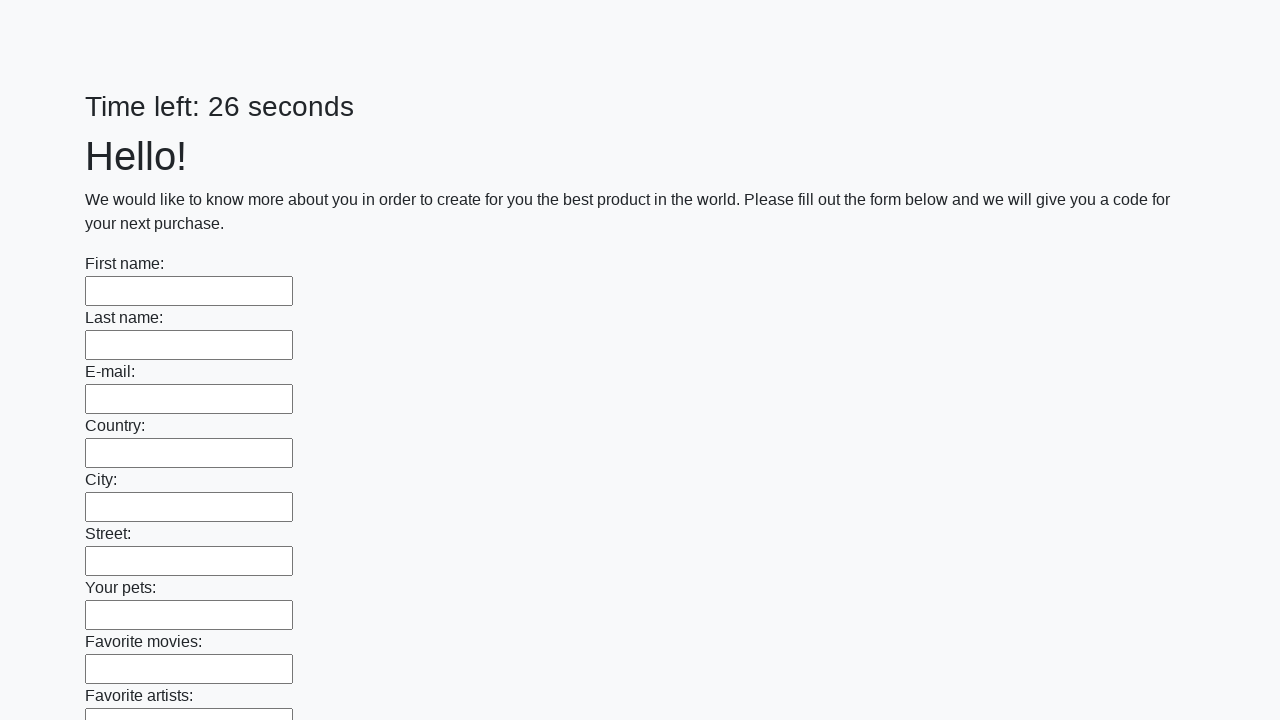

Filled an input field with 'sample text' on input >> nth=0
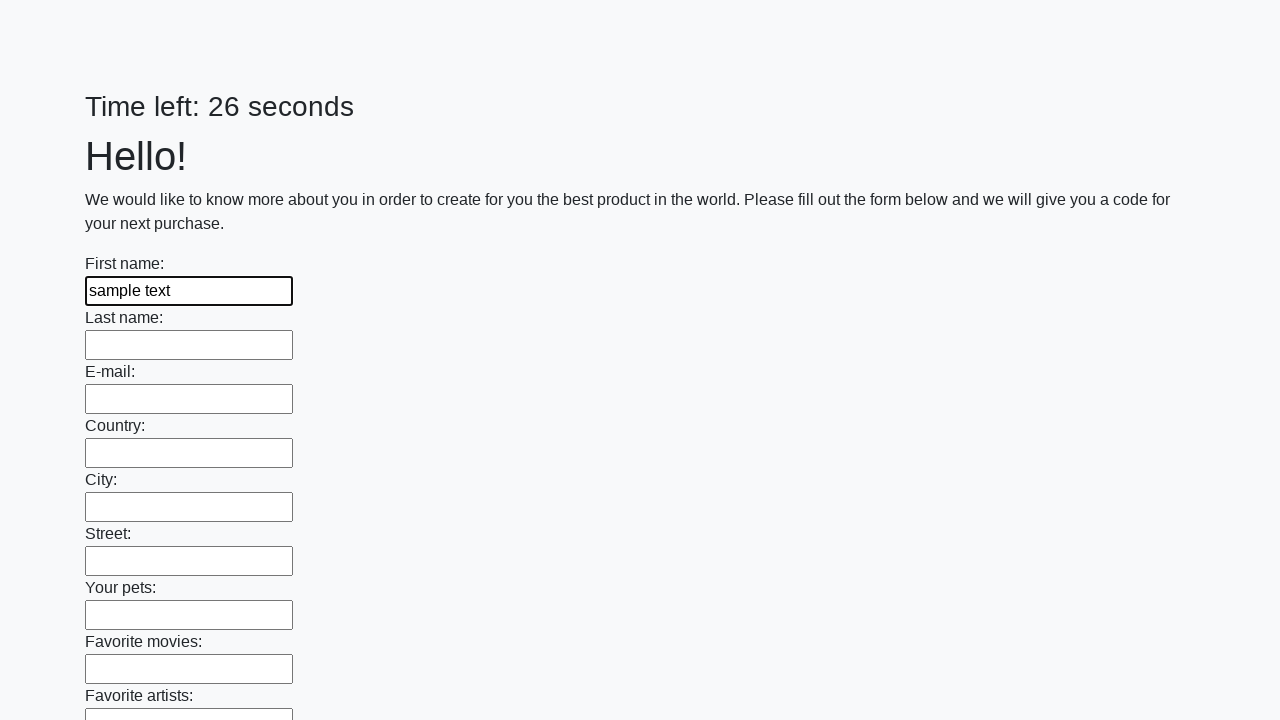

Filled an input field with 'sample text' on input >> nth=1
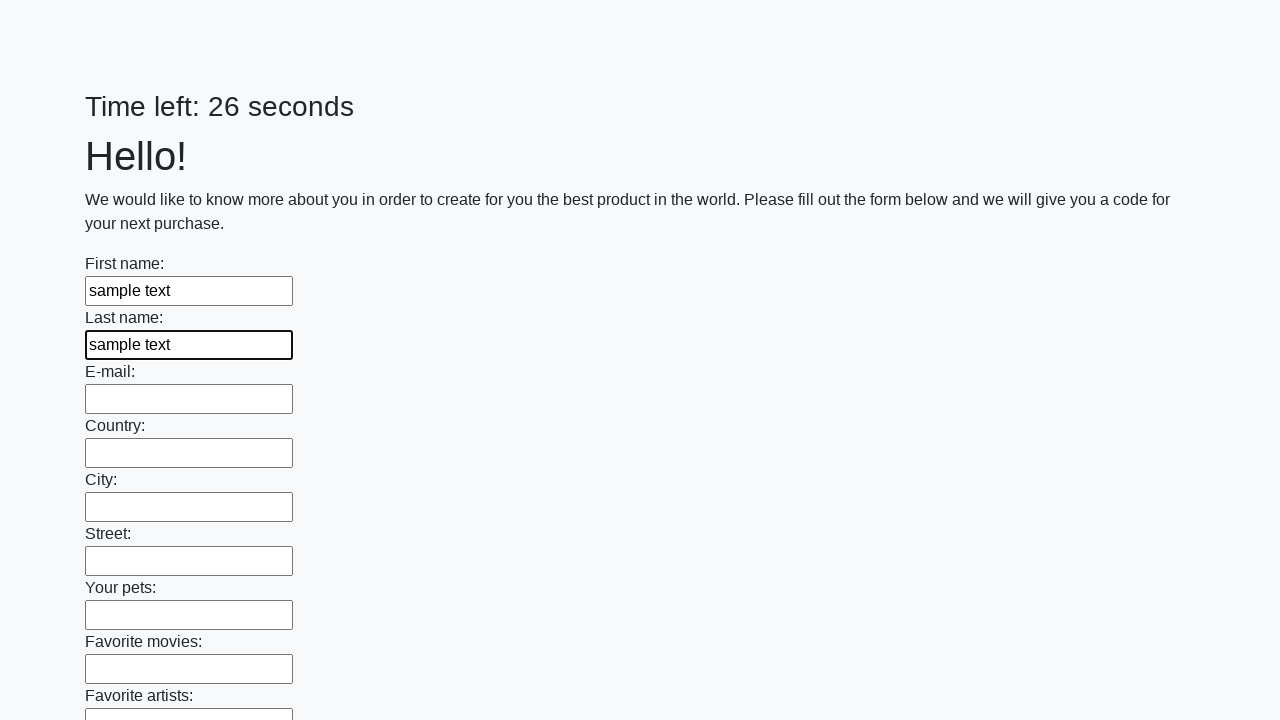

Filled an input field with 'sample text' on input >> nth=2
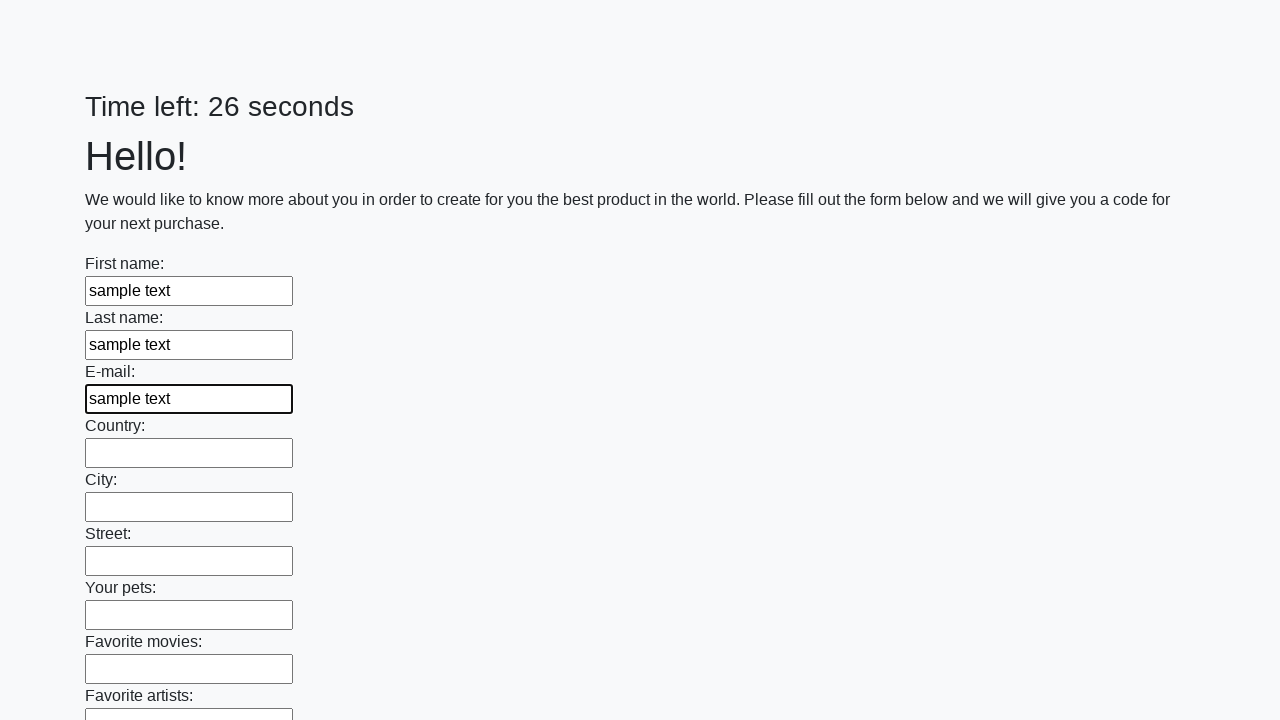

Filled an input field with 'sample text' on input >> nth=3
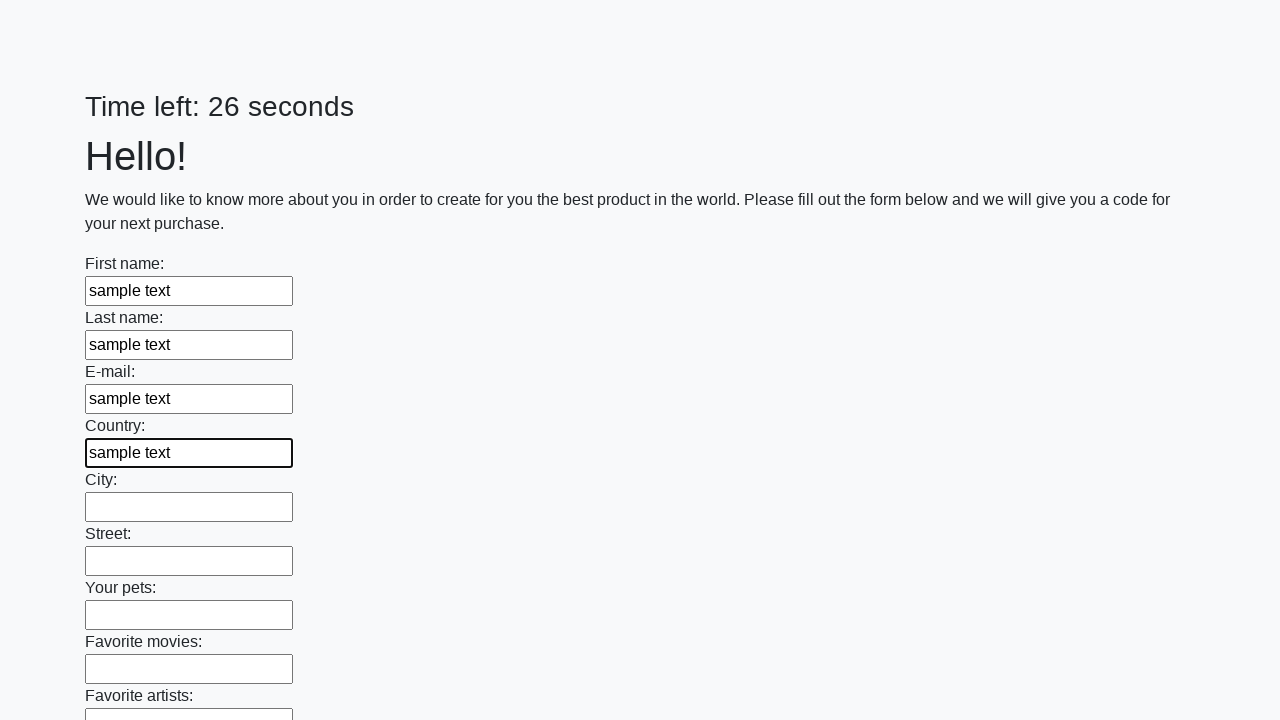

Filled an input field with 'sample text' on input >> nth=4
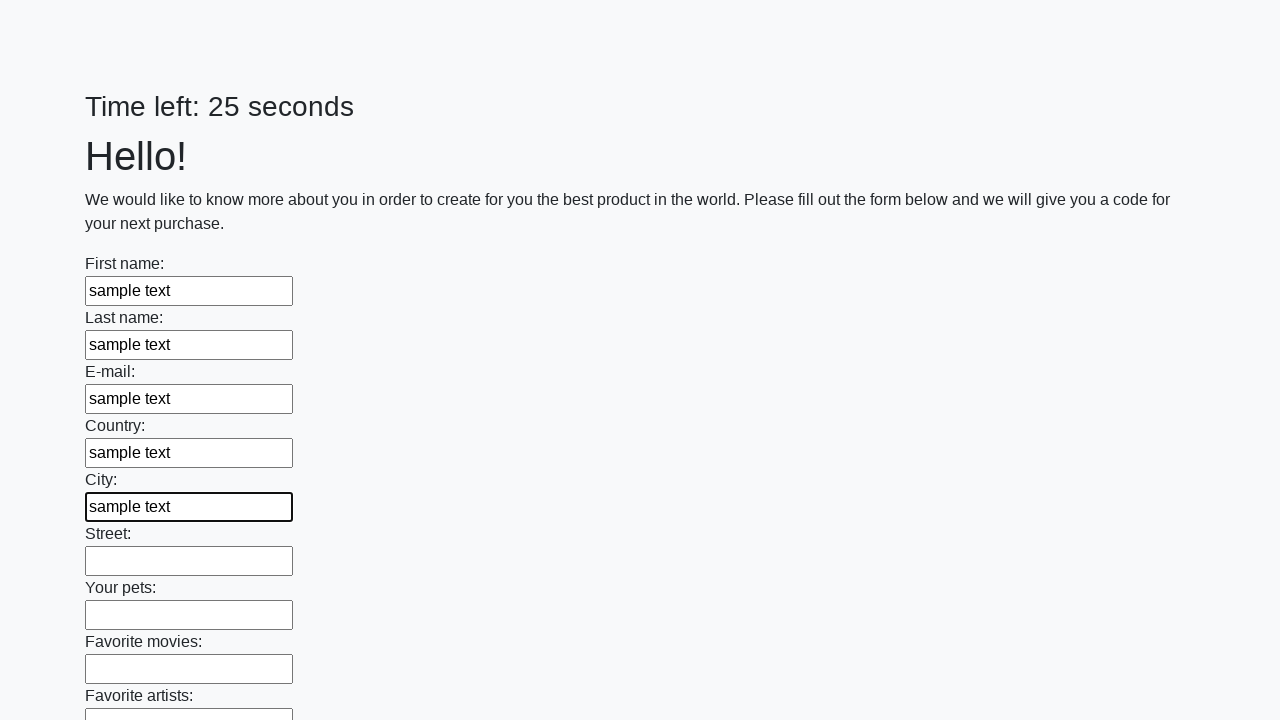

Filled an input field with 'sample text' on input >> nth=5
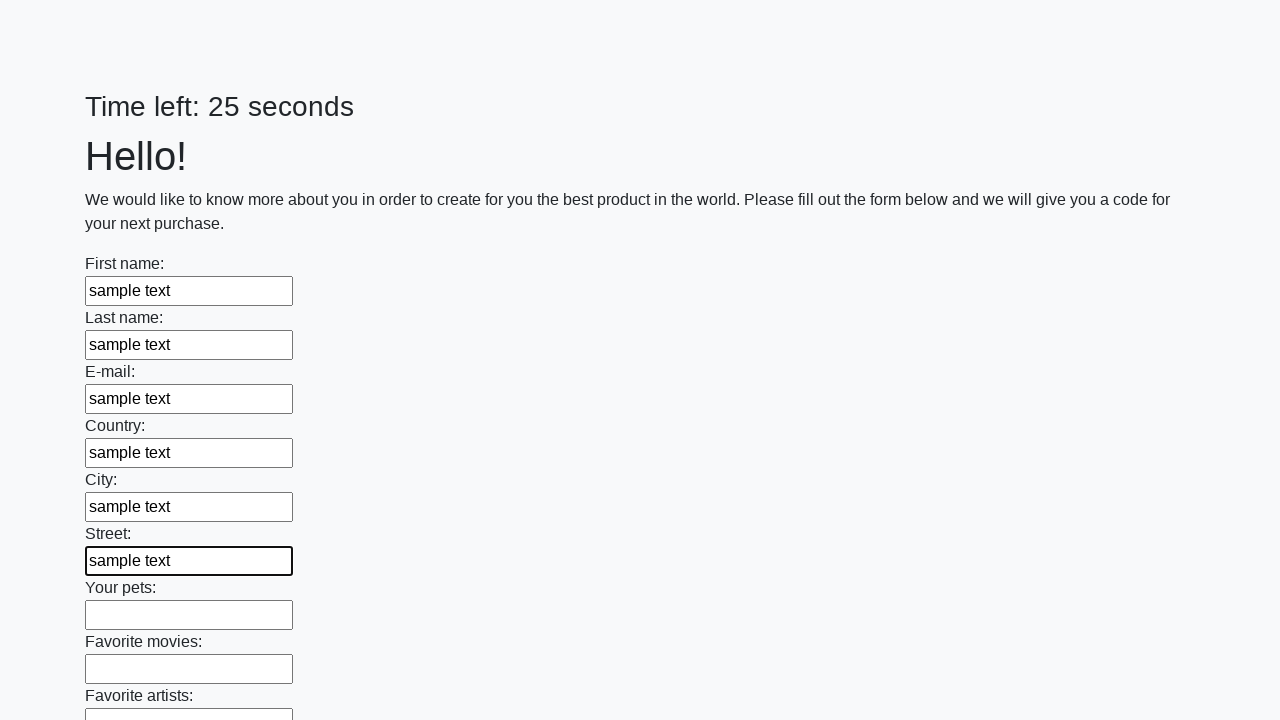

Filled an input field with 'sample text' on input >> nth=6
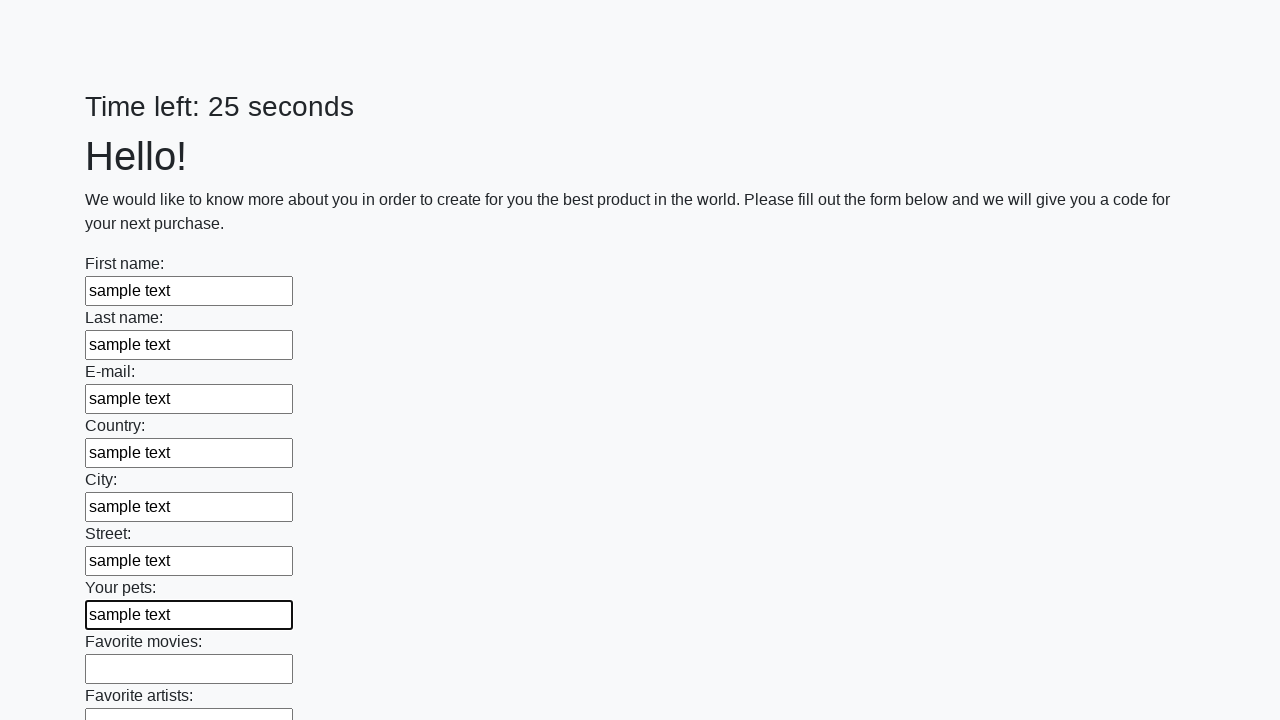

Filled an input field with 'sample text' on input >> nth=7
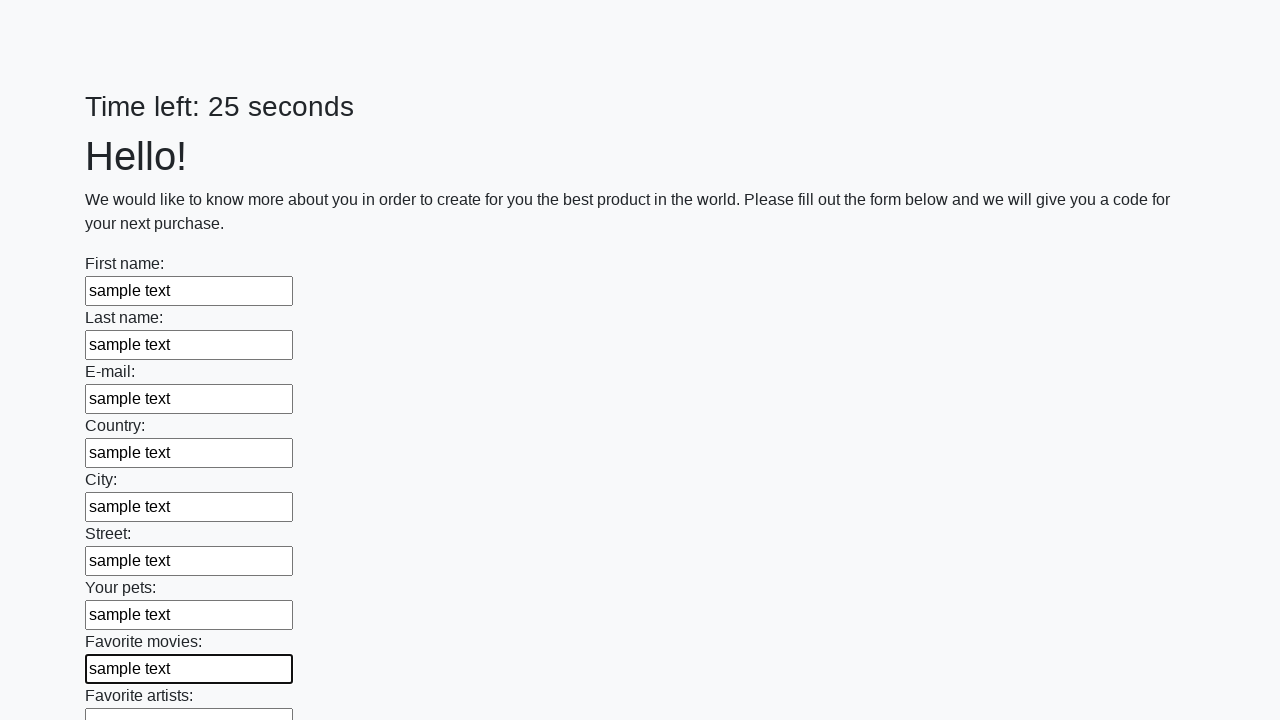

Filled an input field with 'sample text' on input >> nth=8
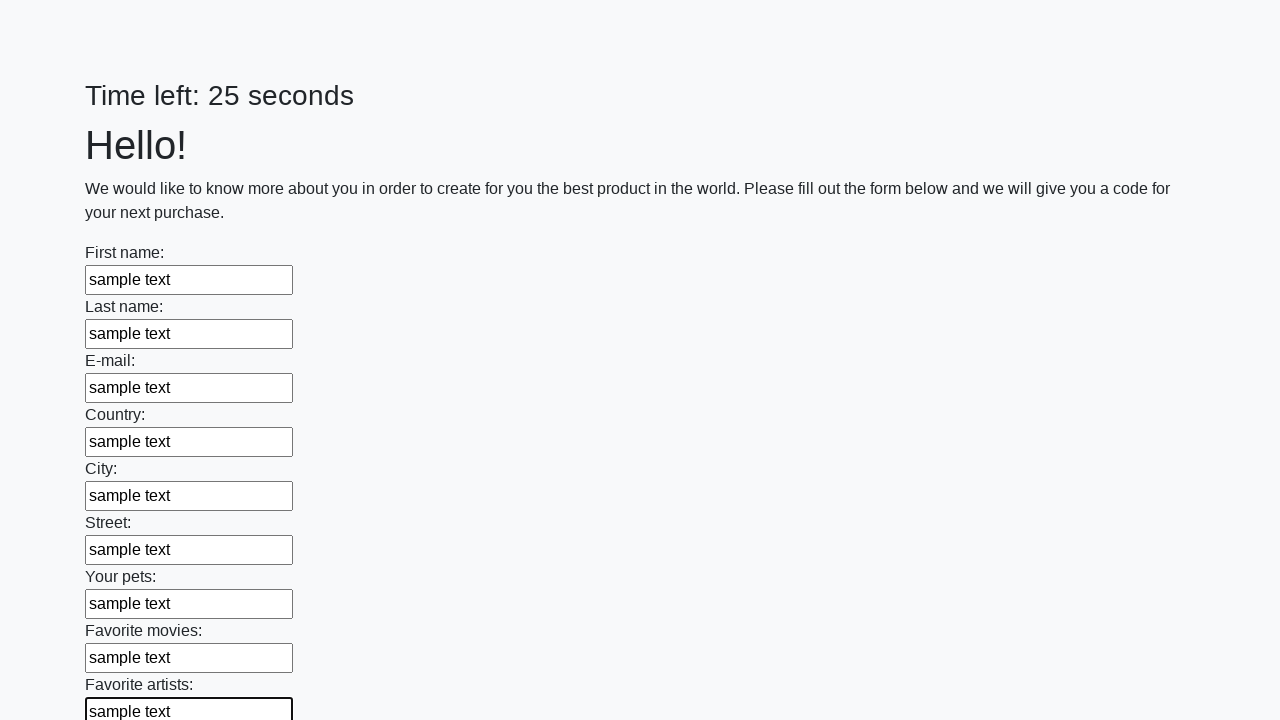

Filled an input field with 'sample text' on input >> nth=9
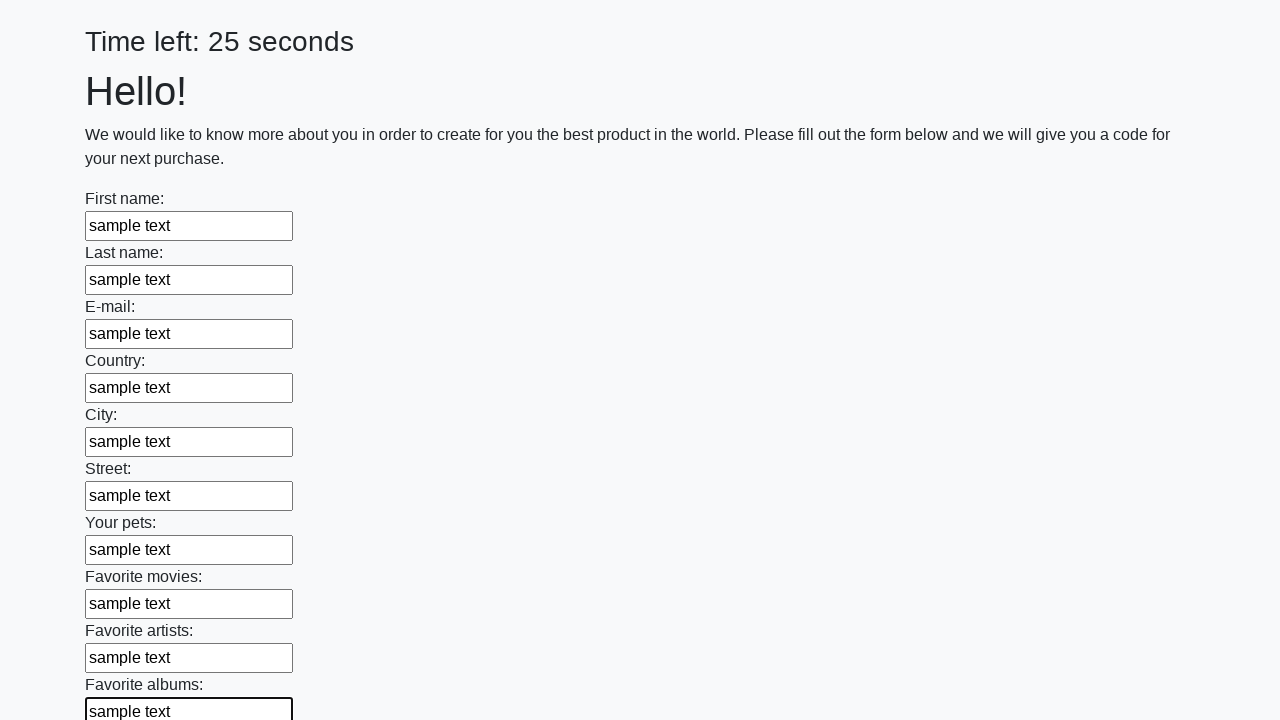

Filled an input field with 'sample text' on input >> nth=10
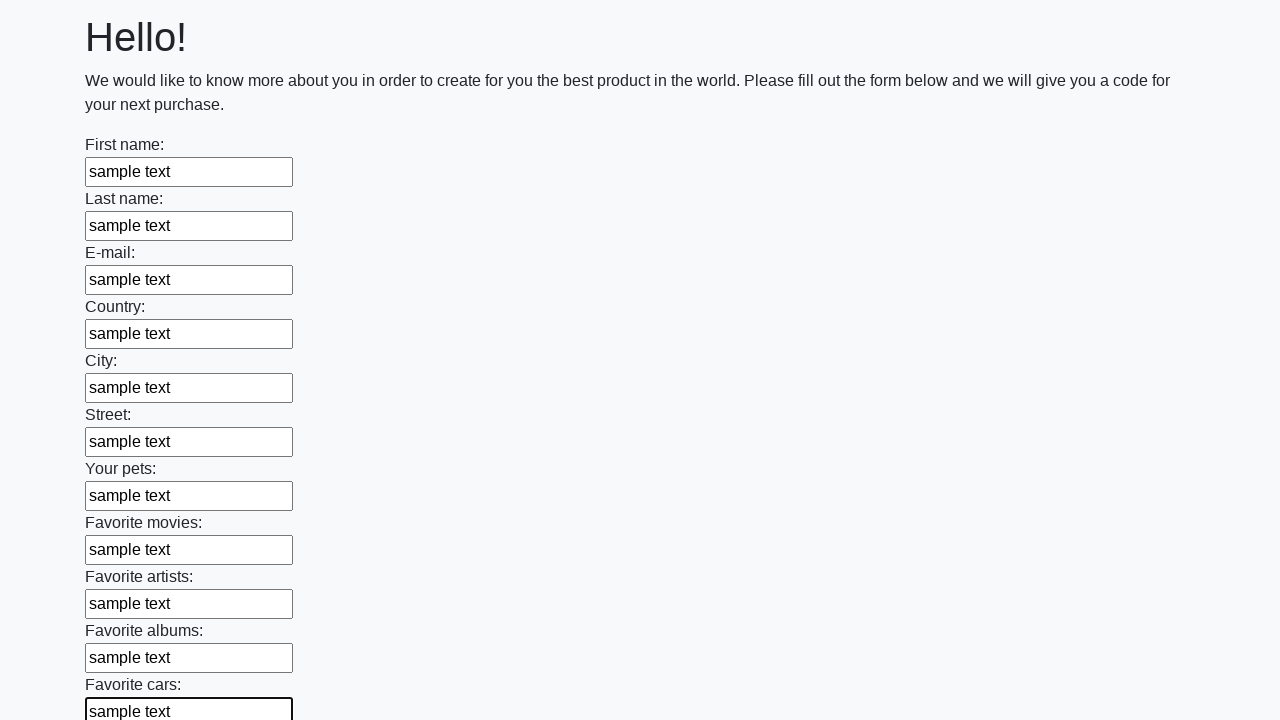

Filled an input field with 'sample text' on input >> nth=11
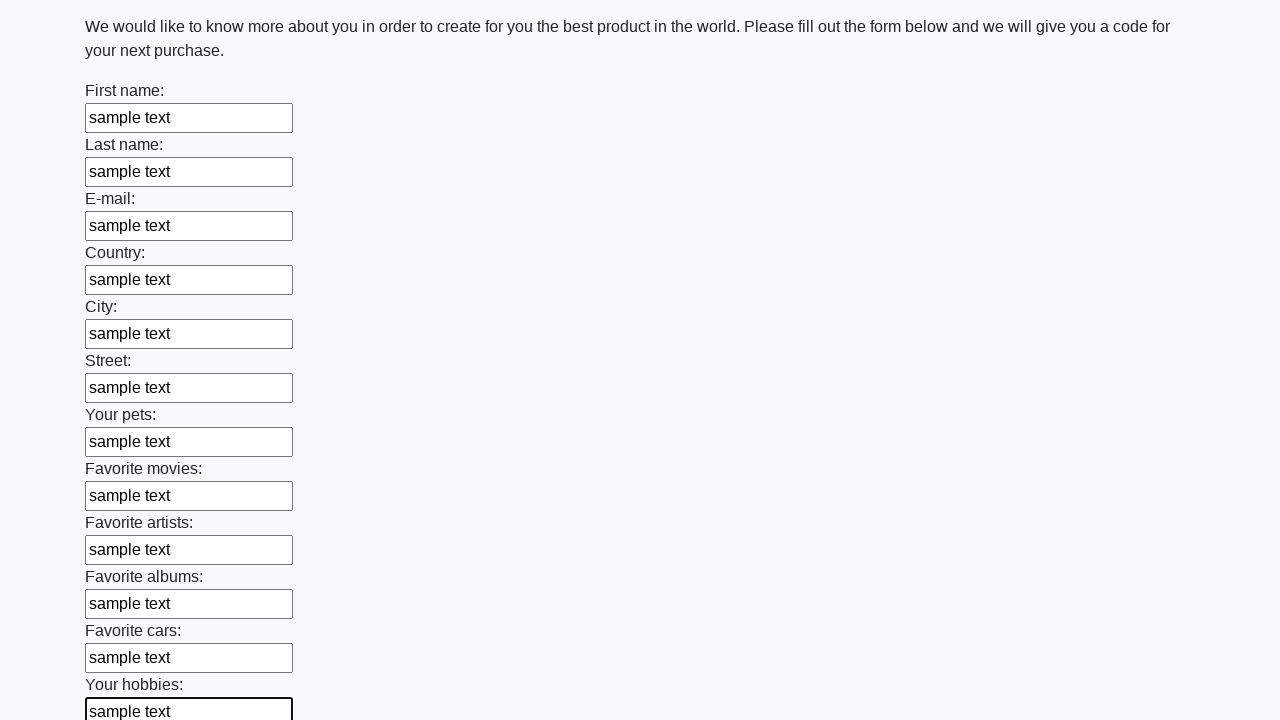

Filled an input field with 'sample text' on input >> nth=12
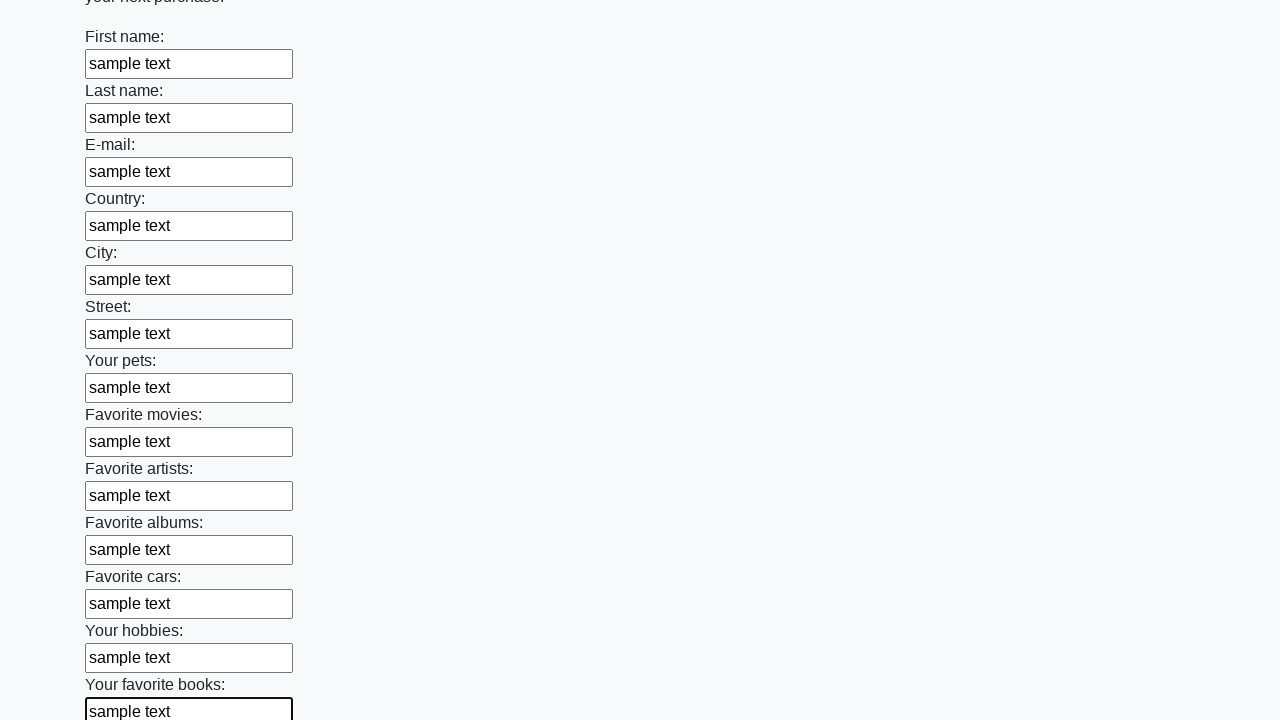

Filled an input field with 'sample text' on input >> nth=13
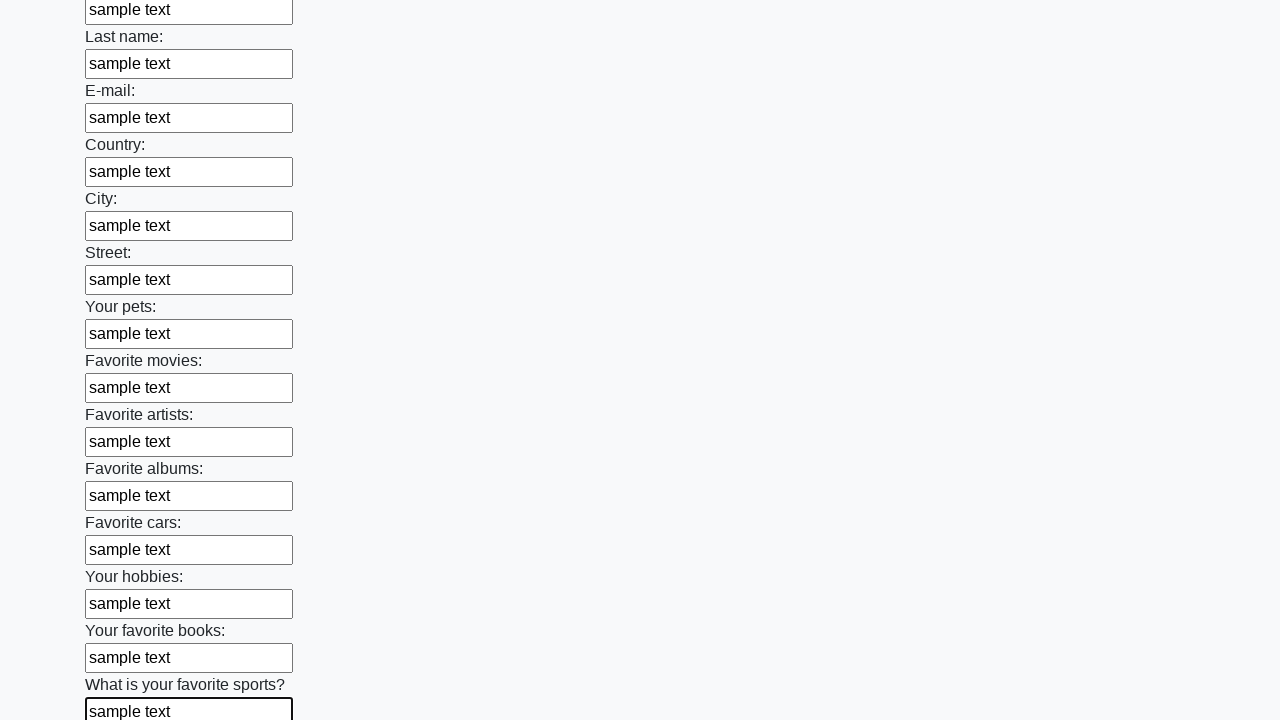

Filled an input field with 'sample text' on input >> nth=14
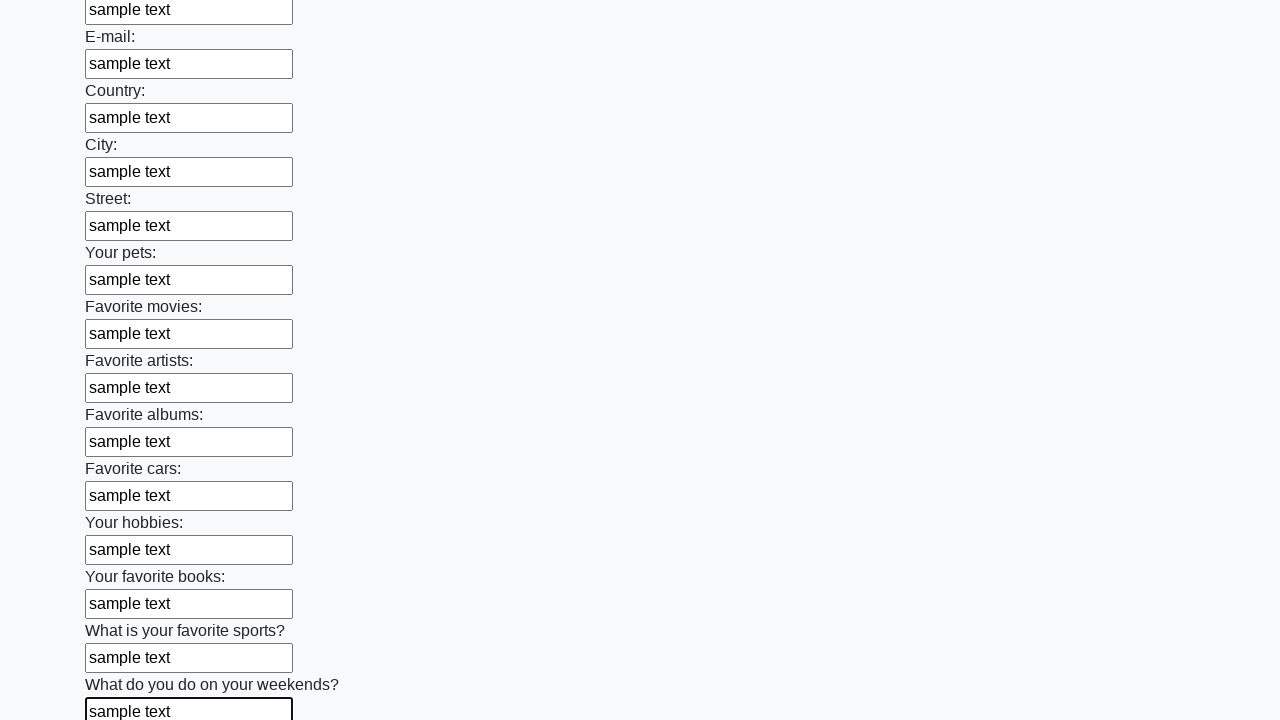

Filled an input field with 'sample text' on input >> nth=15
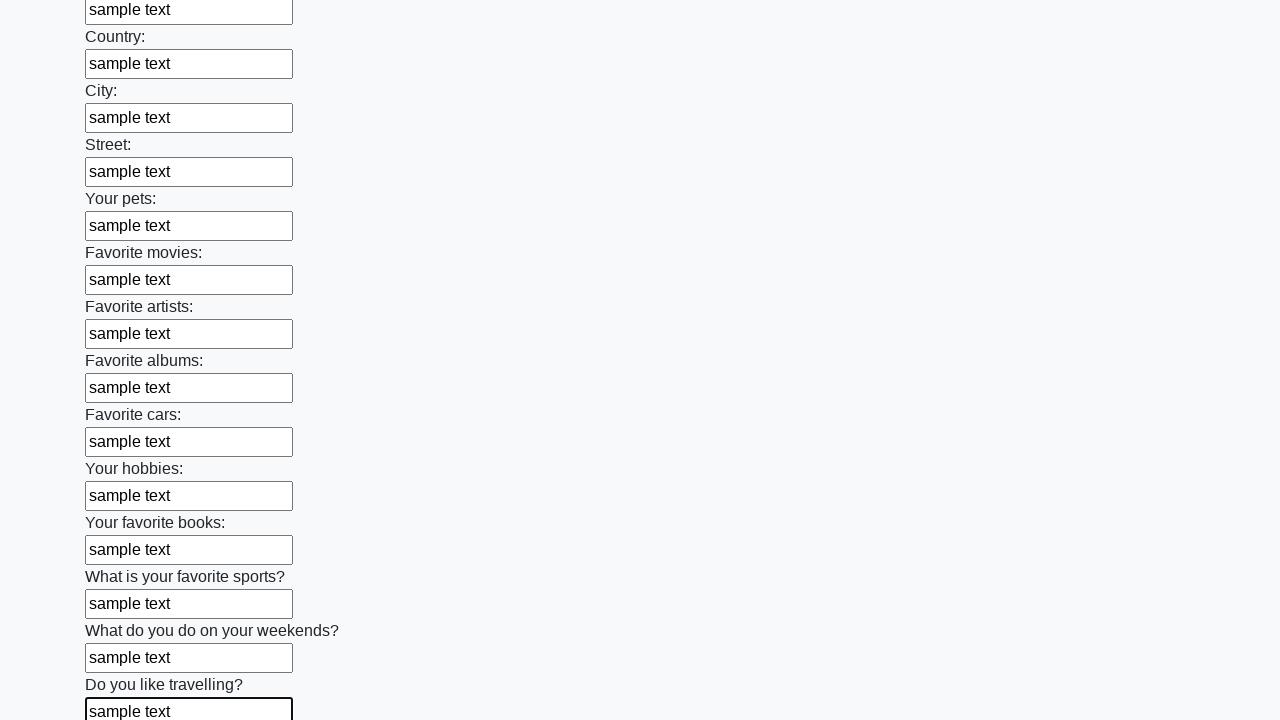

Filled an input field with 'sample text' on input >> nth=16
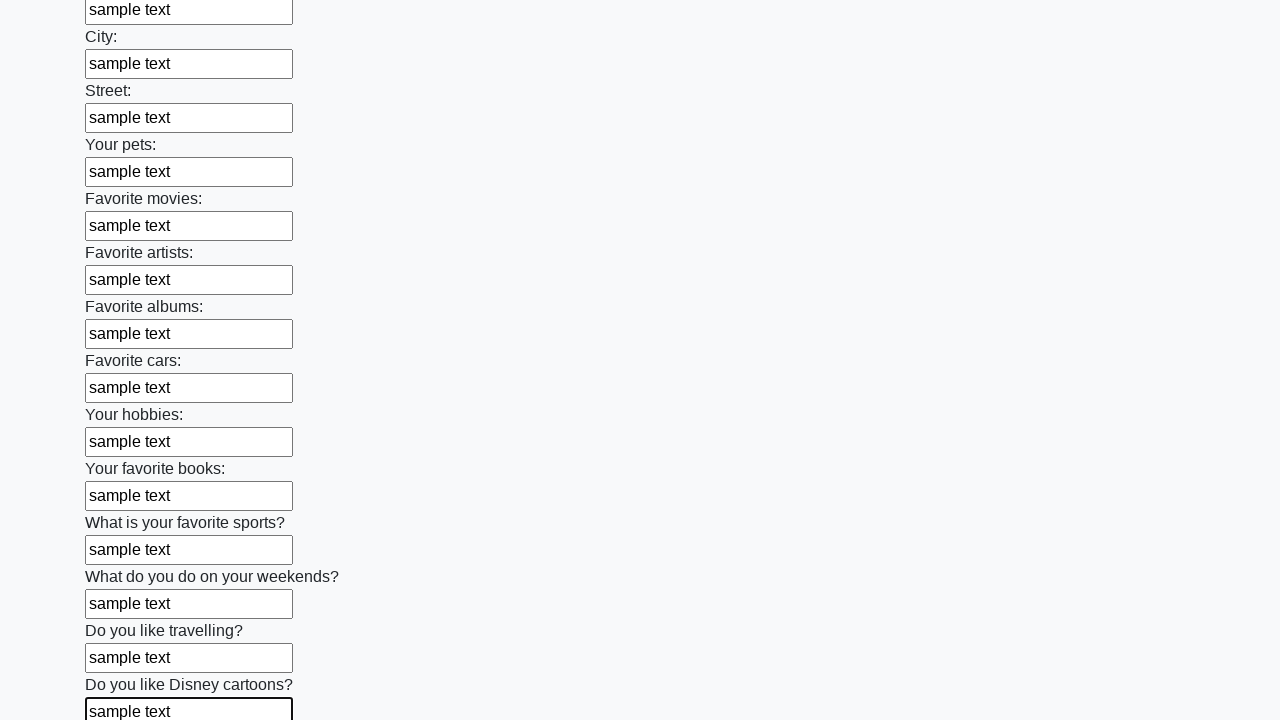

Filled an input field with 'sample text' on input >> nth=17
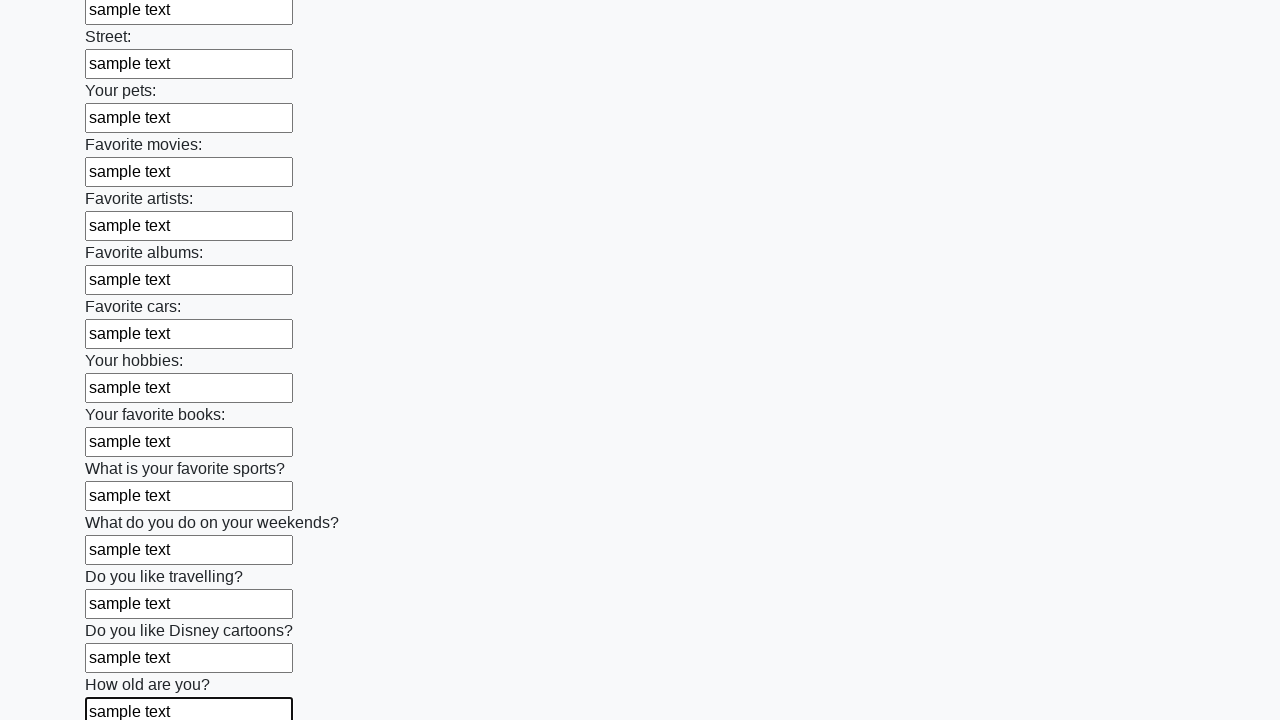

Filled an input field with 'sample text' on input >> nth=18
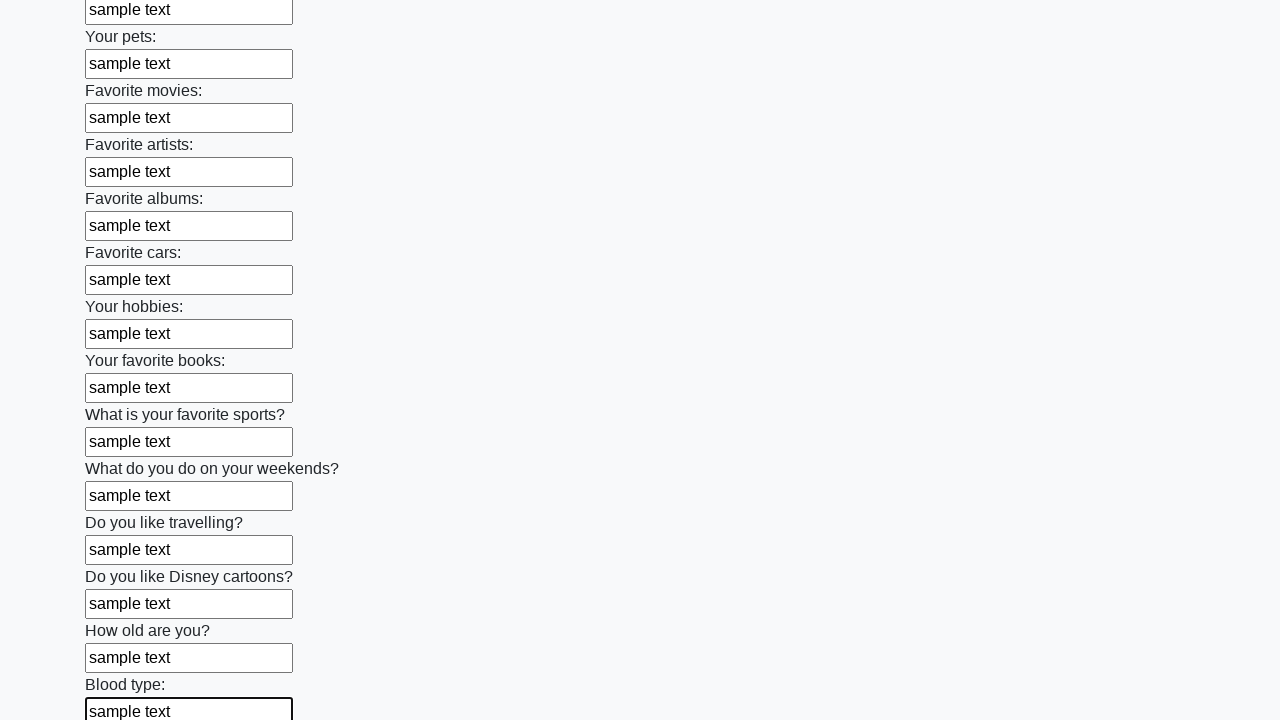

Filled an input field with 'sample text' on input >> nth=19
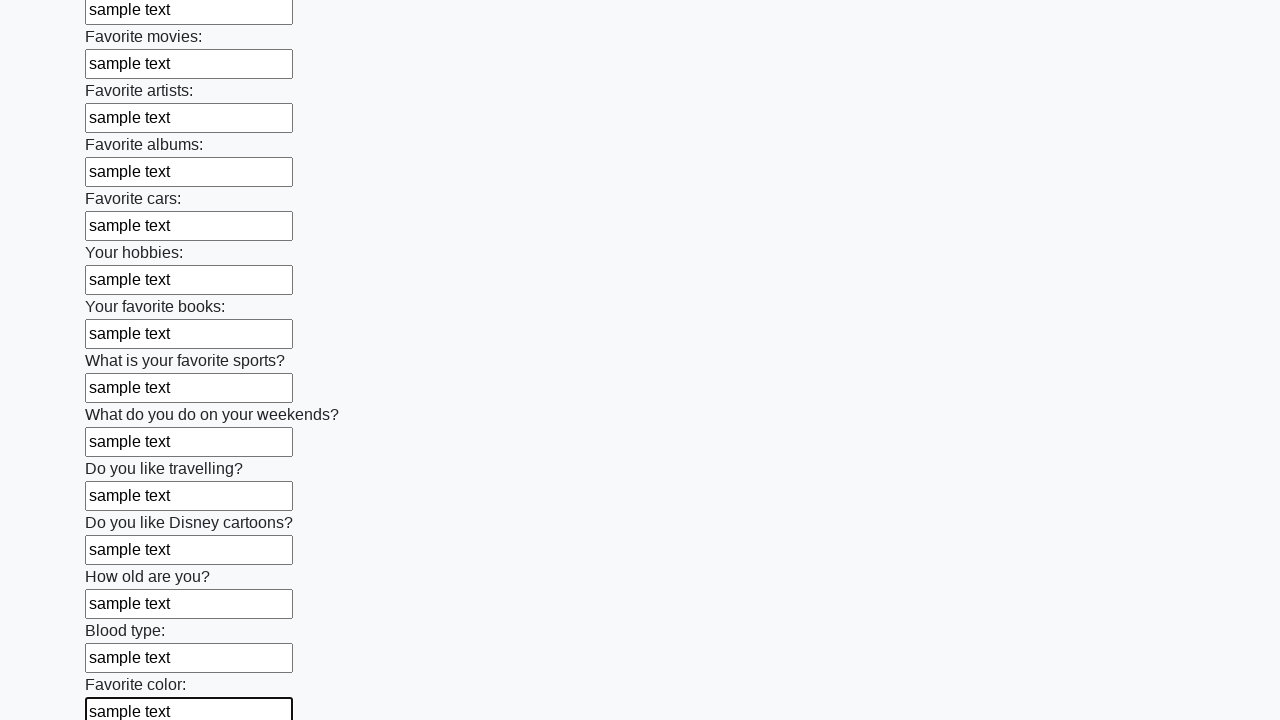

Filled an input field with 'sample text' on input >> nth=20
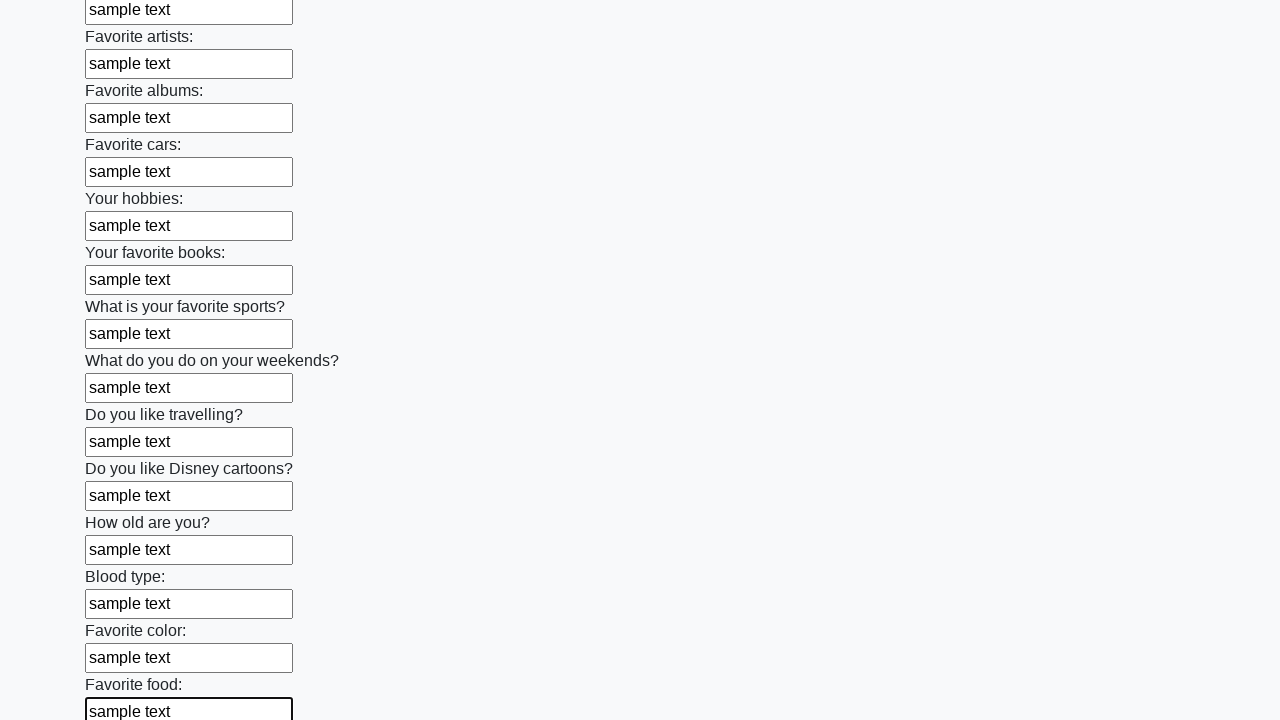

Filled an input field with 'sample text' on input >> nth=21
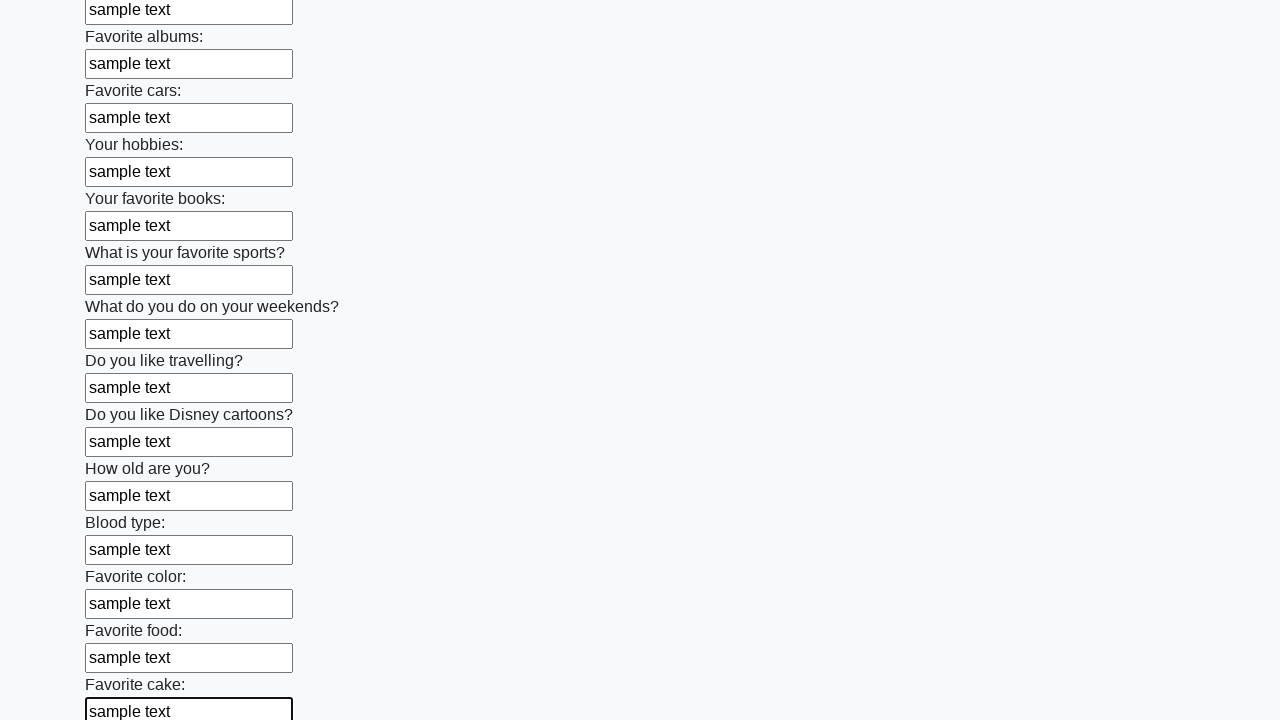

Filled an input field with 'sample text' on input >> nth=22
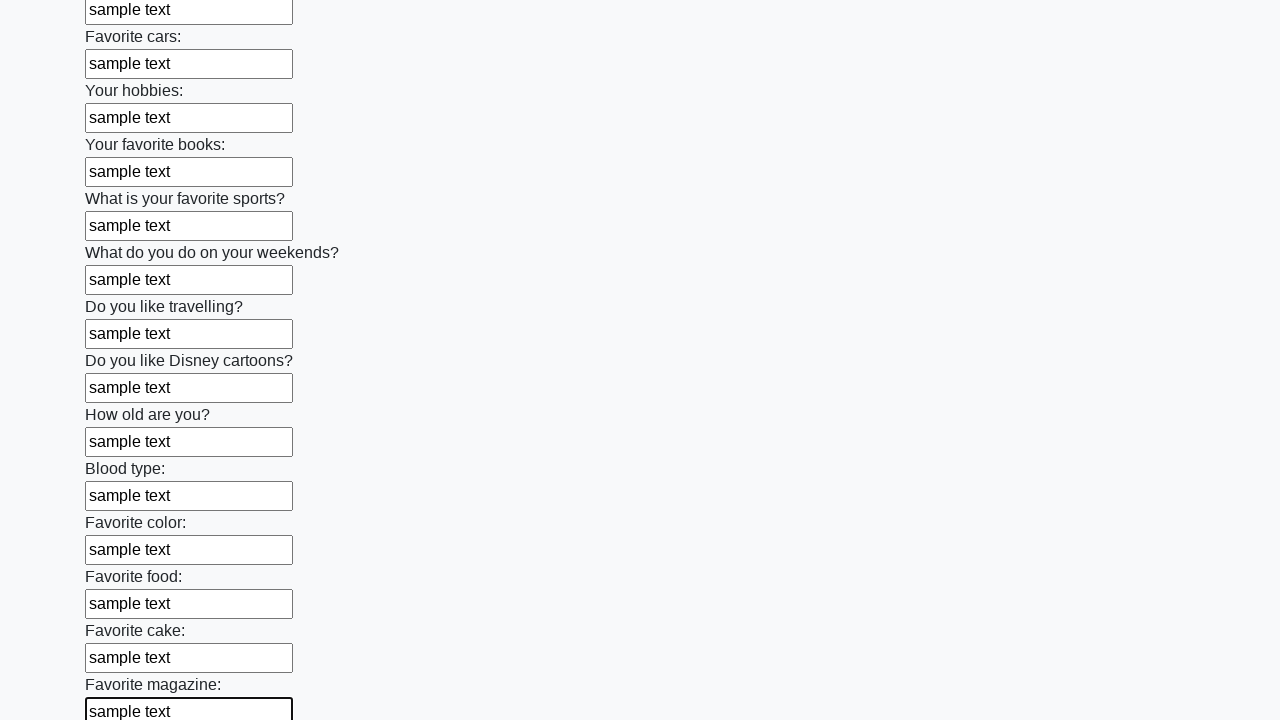

Filled an input field with 'sample text' on input >> nth=23
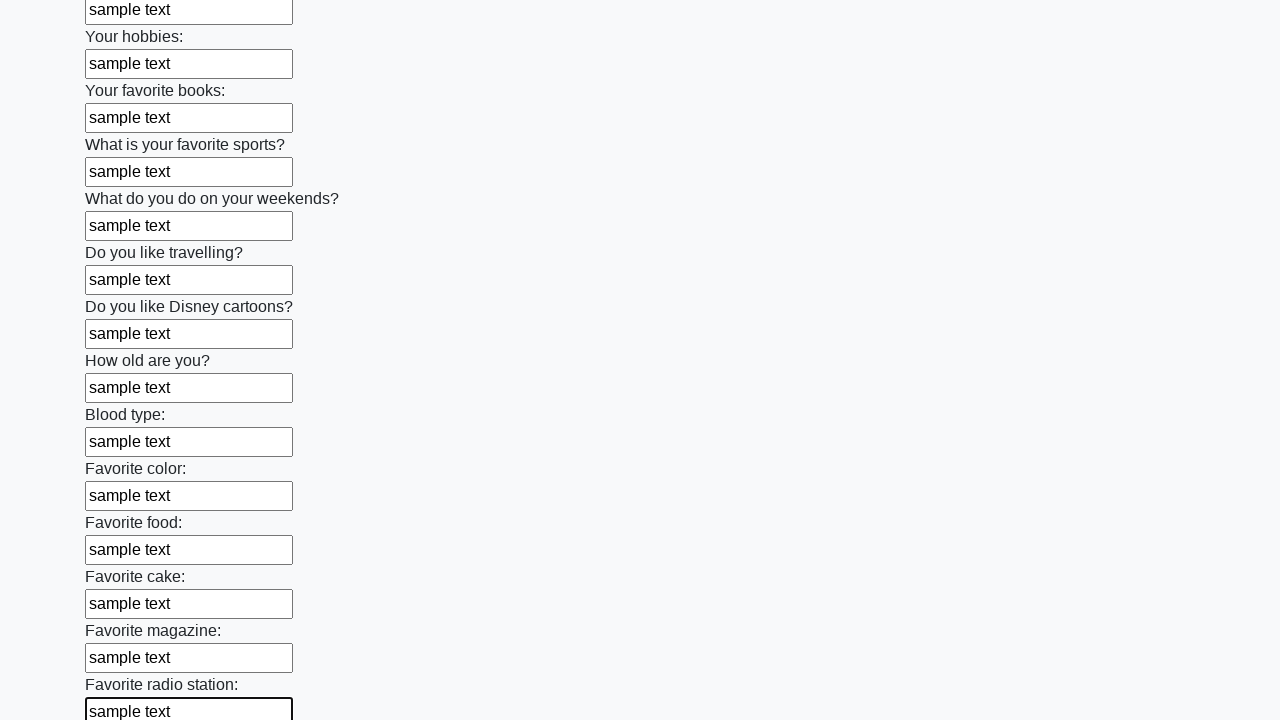

Filled an input field with 'sample text' on input >> nth=24
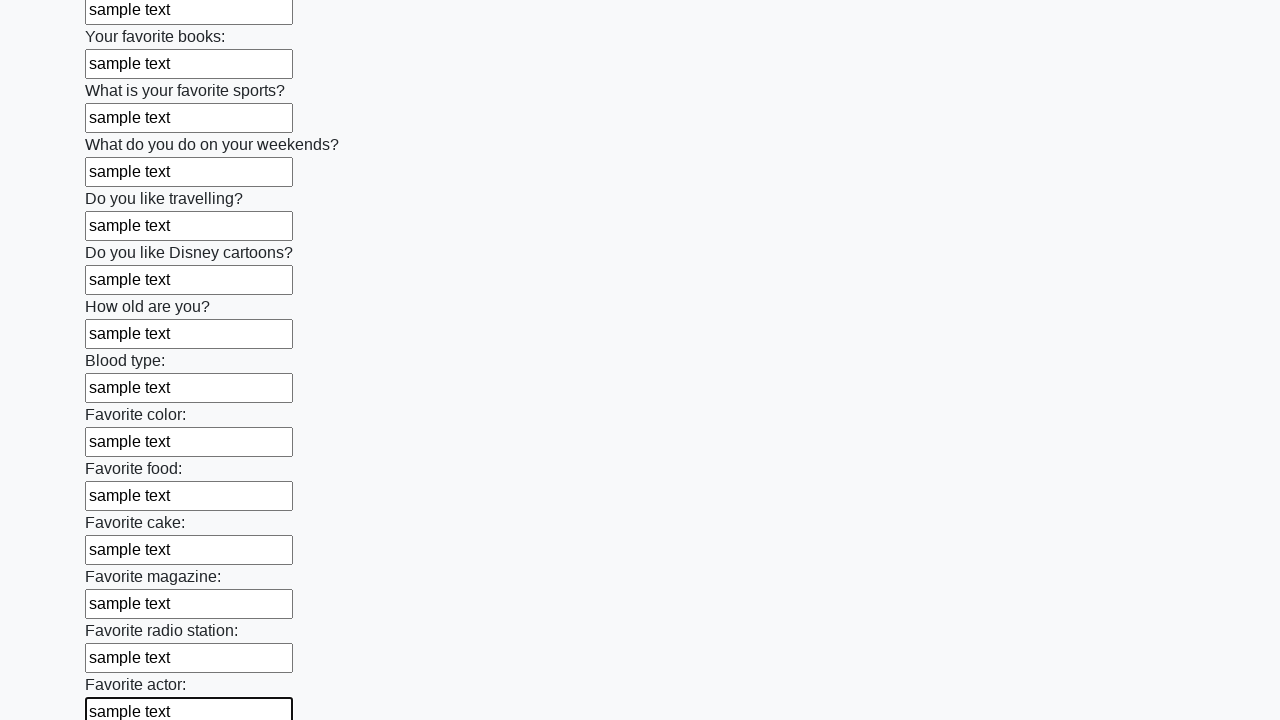

Filled an input field with 'sample text' on input >> nth=25
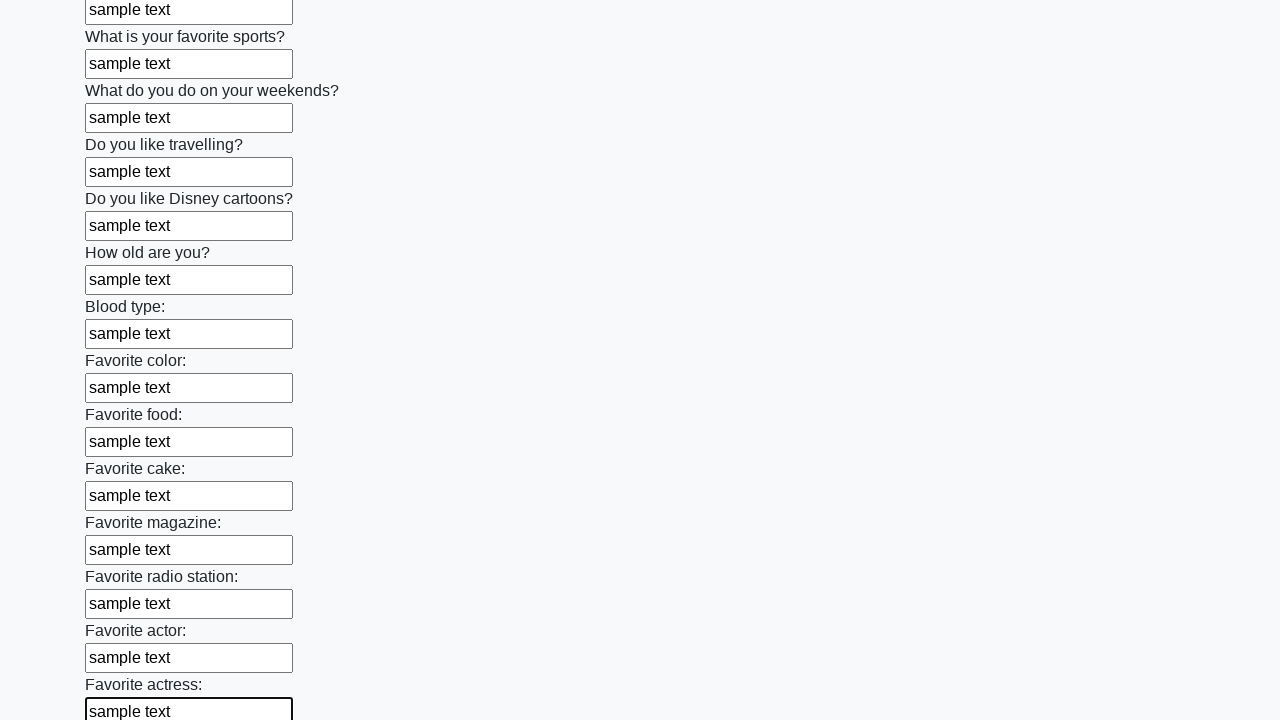

Filled an input field with 'sample text' on input >> nth=26
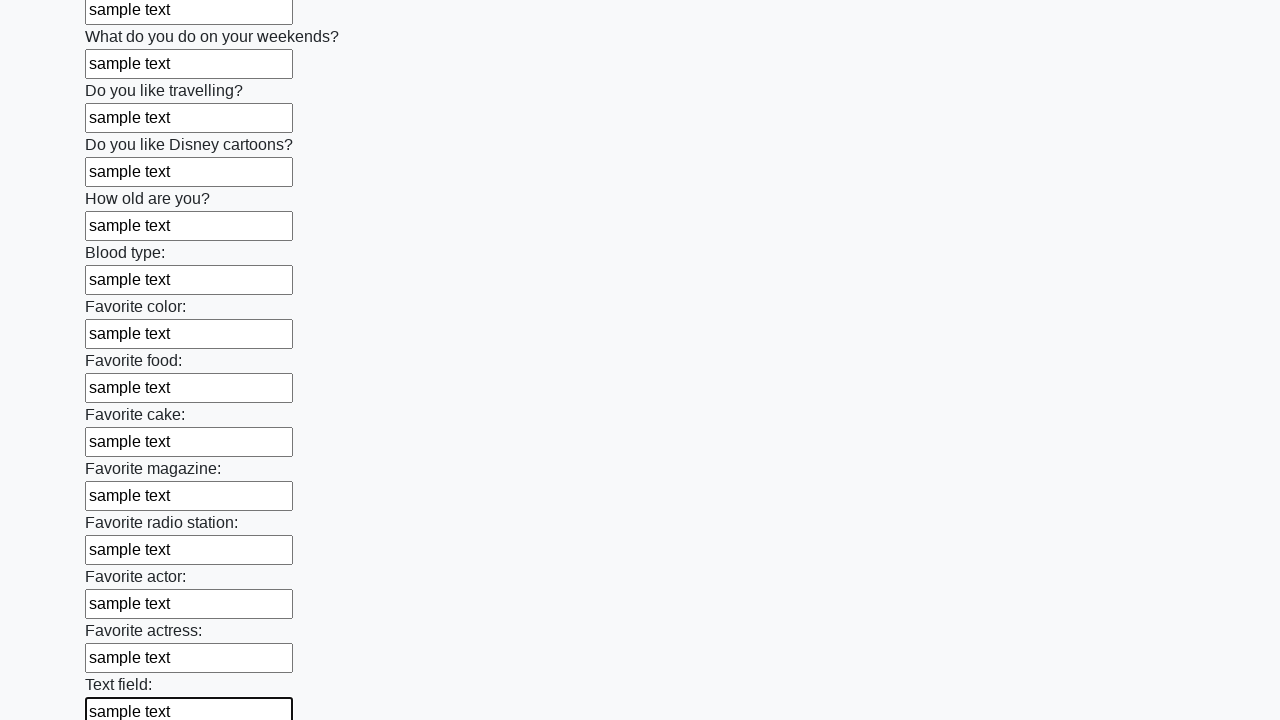

Filled an input field with 'sample text' on input >> nth=27
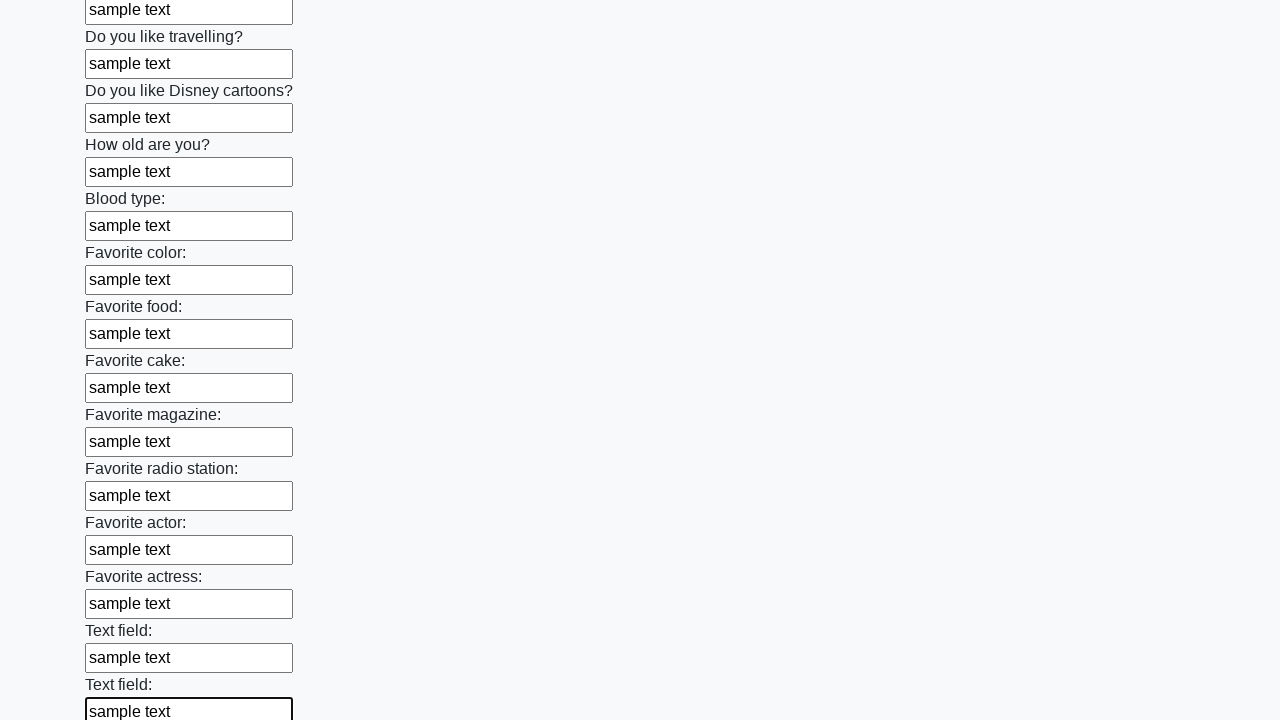

Filled an input field with 'sample text' on input >> nth=28
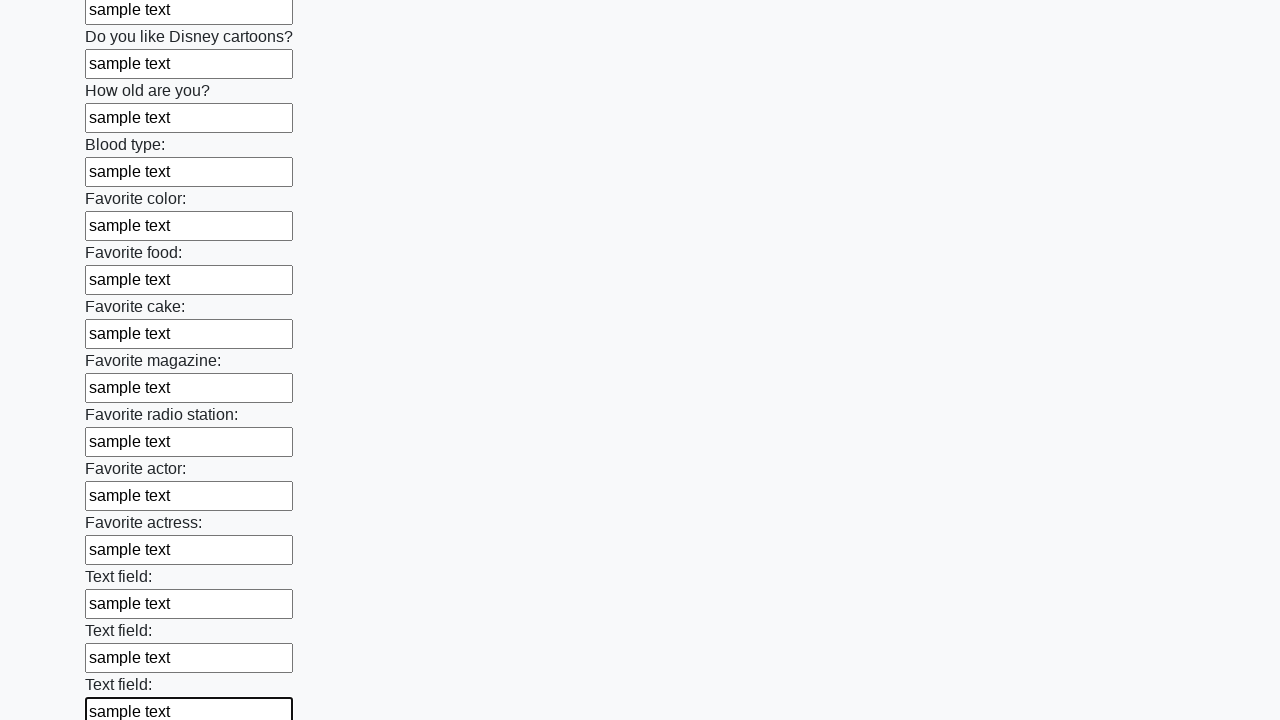

Filled an input field with 'sample text' on input >> nth=29
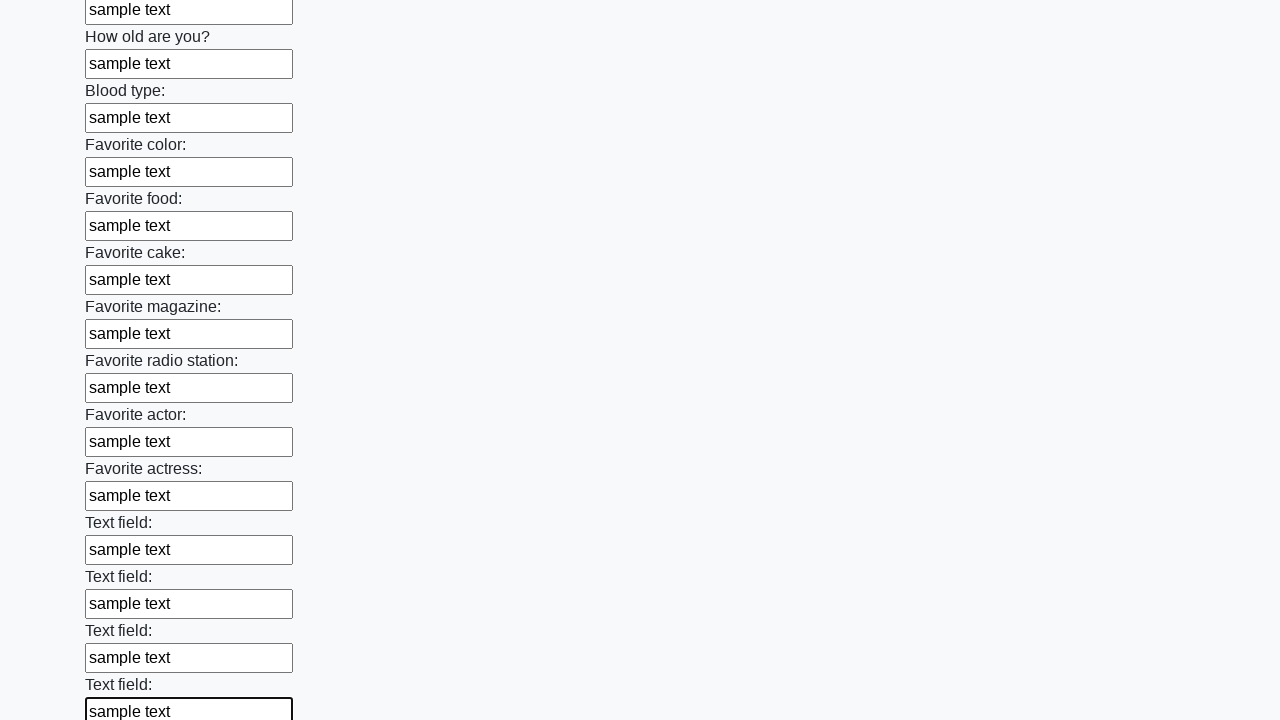

Filled an input field with 'sample text' on input >> nth=30
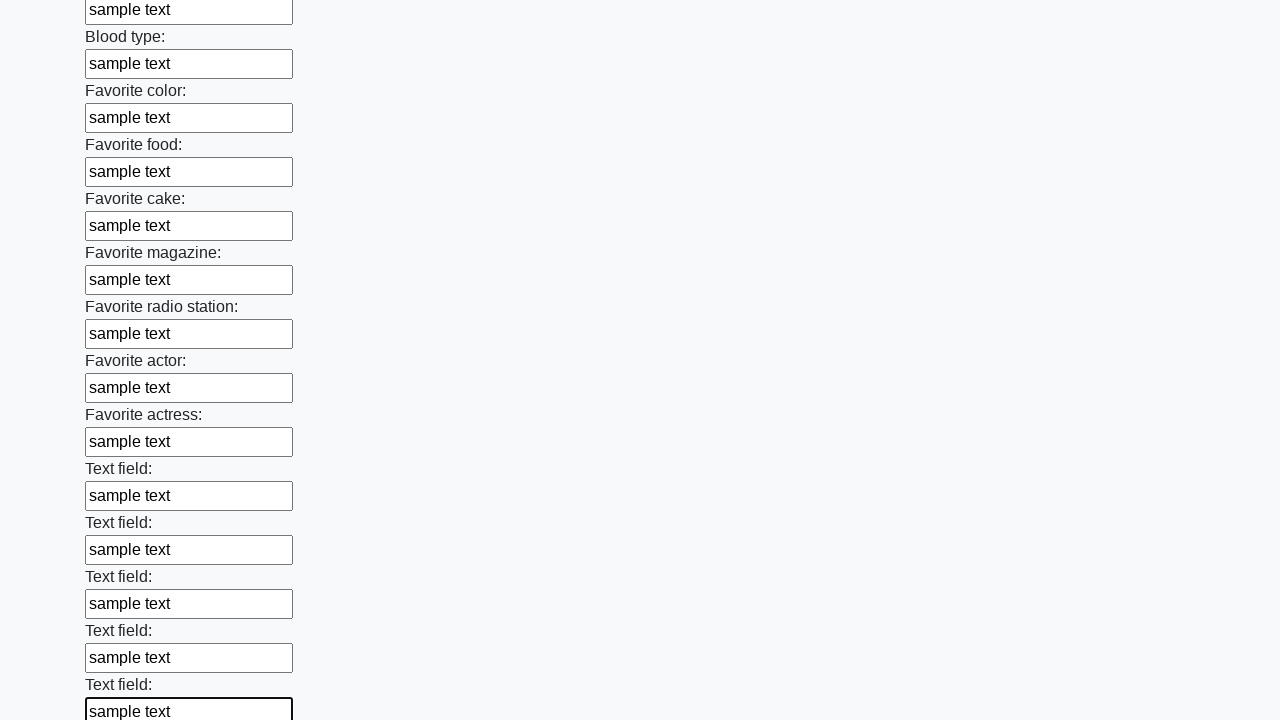

Filled an input field with 'sample text' on input >> nth=31
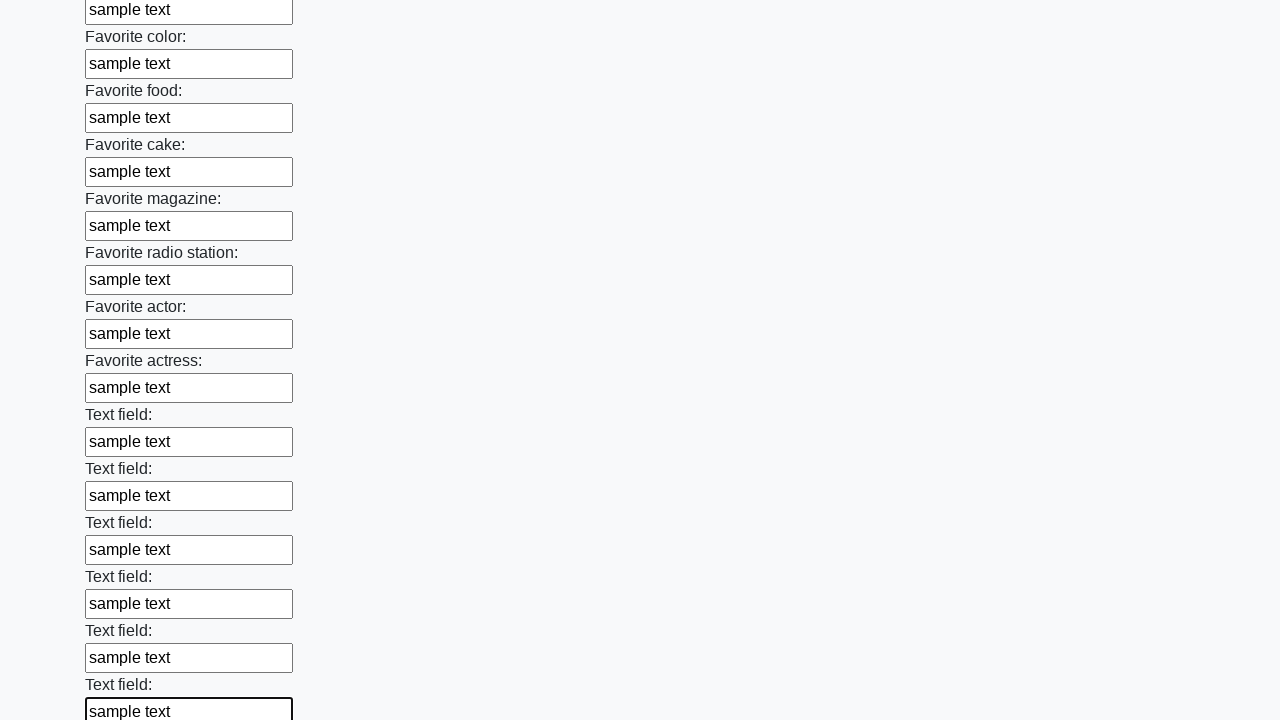

Filled an input field with 'sample text' on input >> nth=32
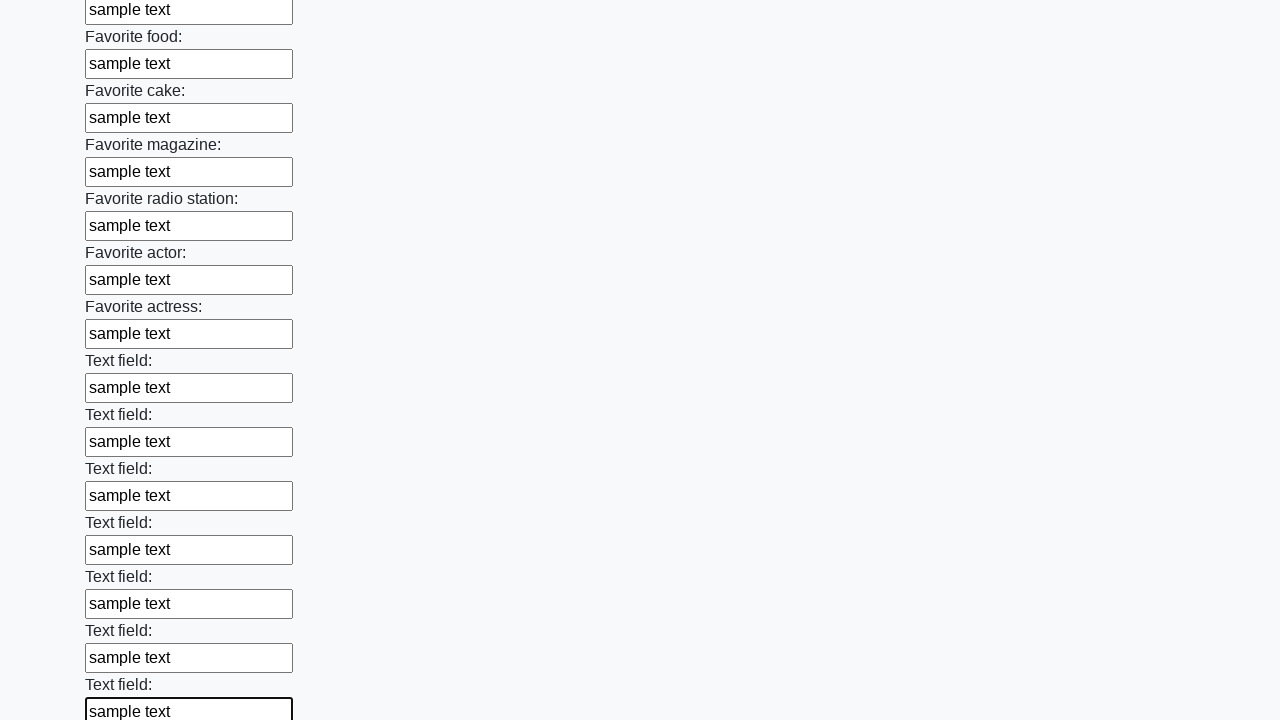

Filled an input field with 'sample text' on input >> nth=33
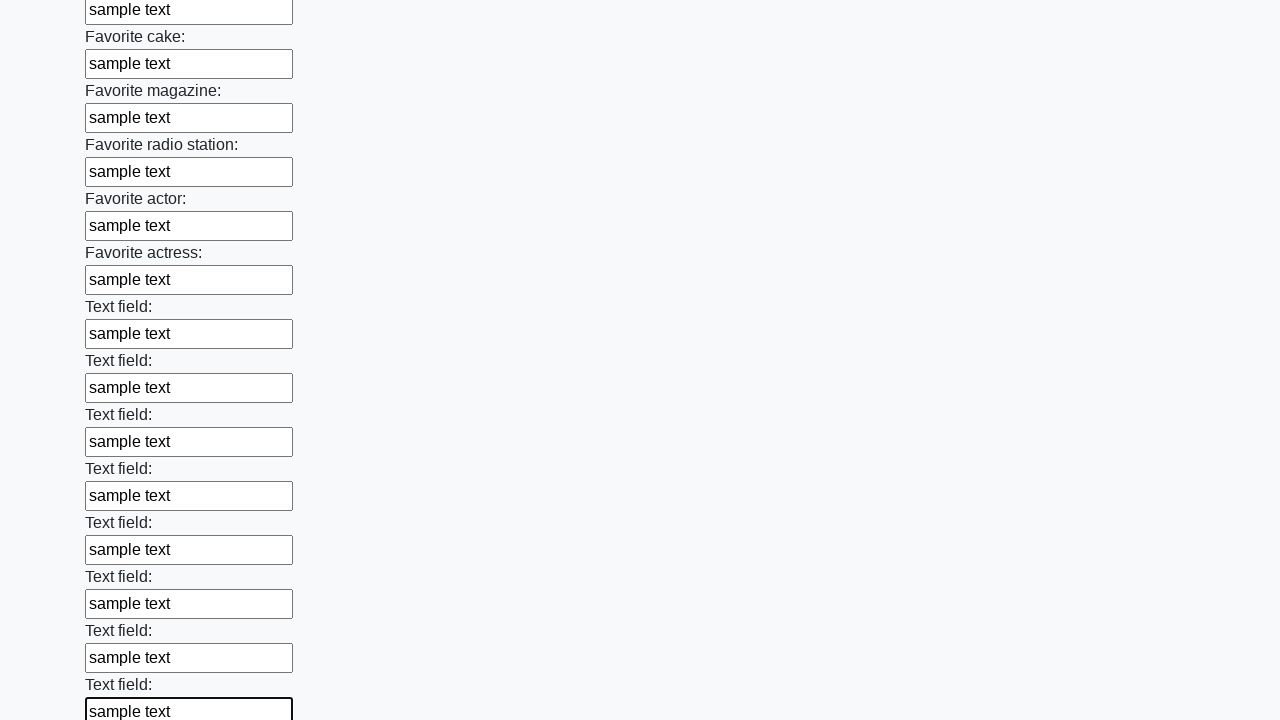

Filled an input field with 'sample text' on input >> nth=34
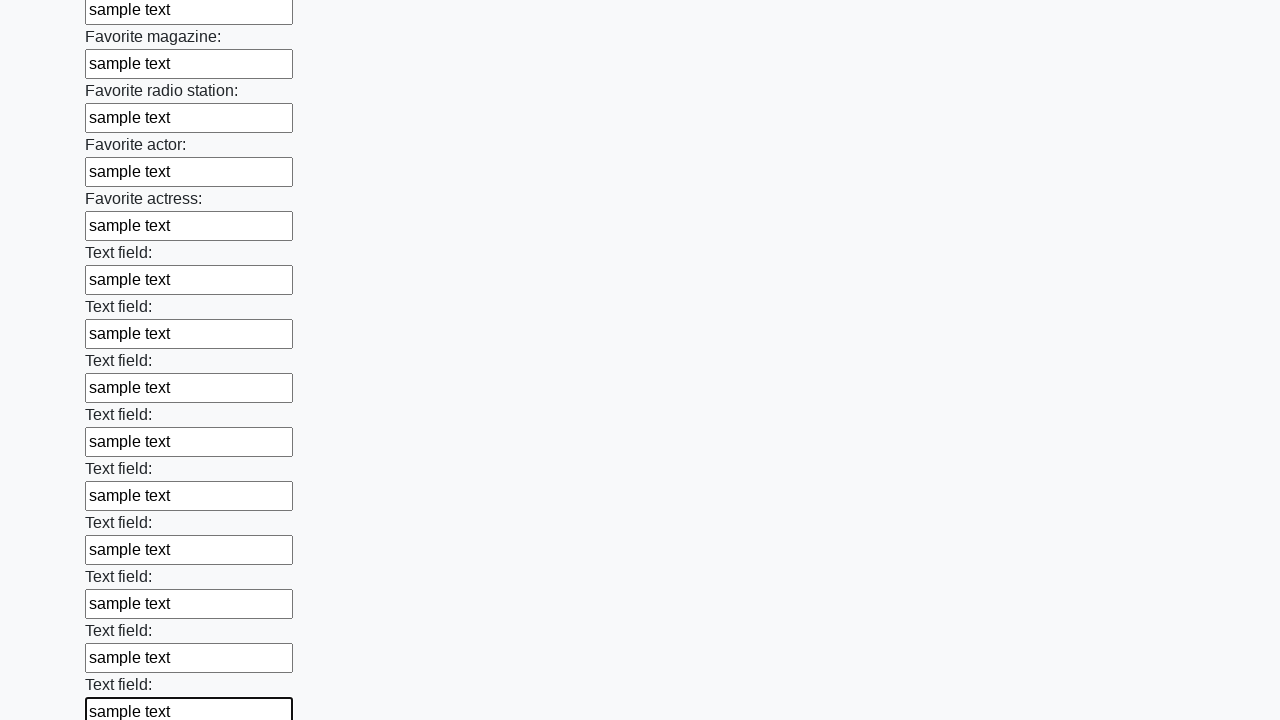

Filled an input field with 'sample text' on input >> nth=35
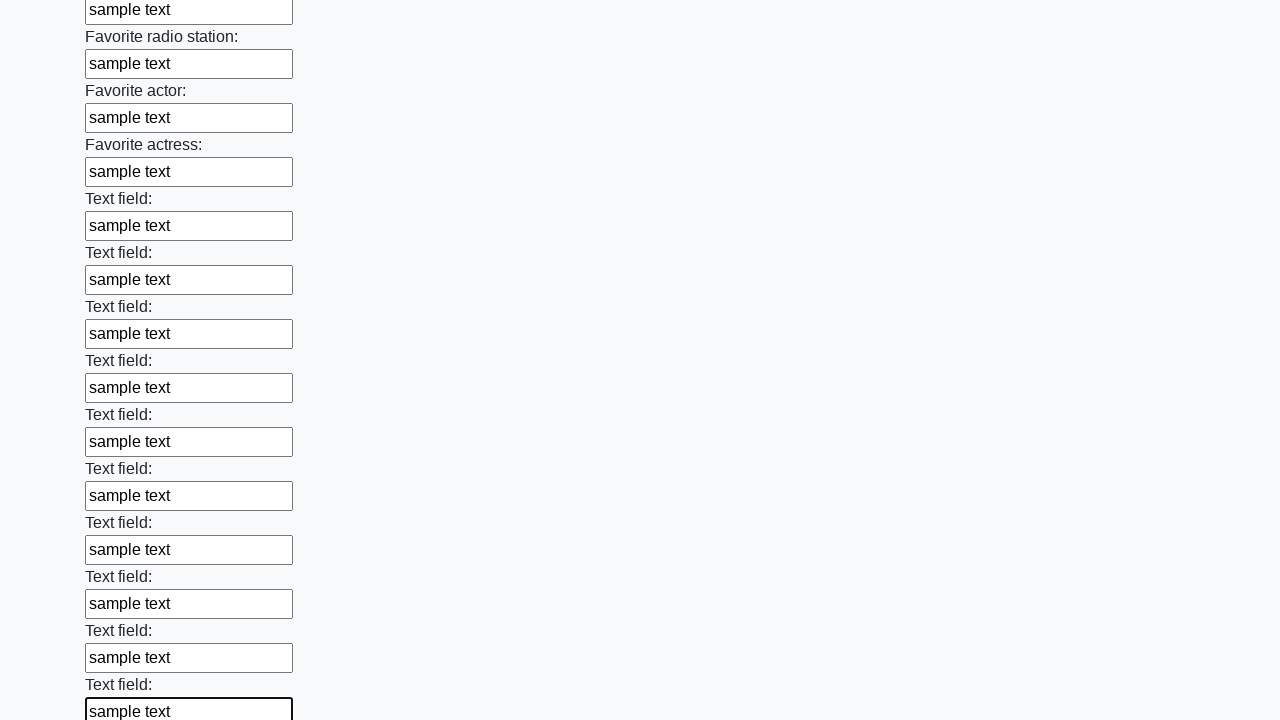

Filled an input field with 'sample text' on input >> nth=36
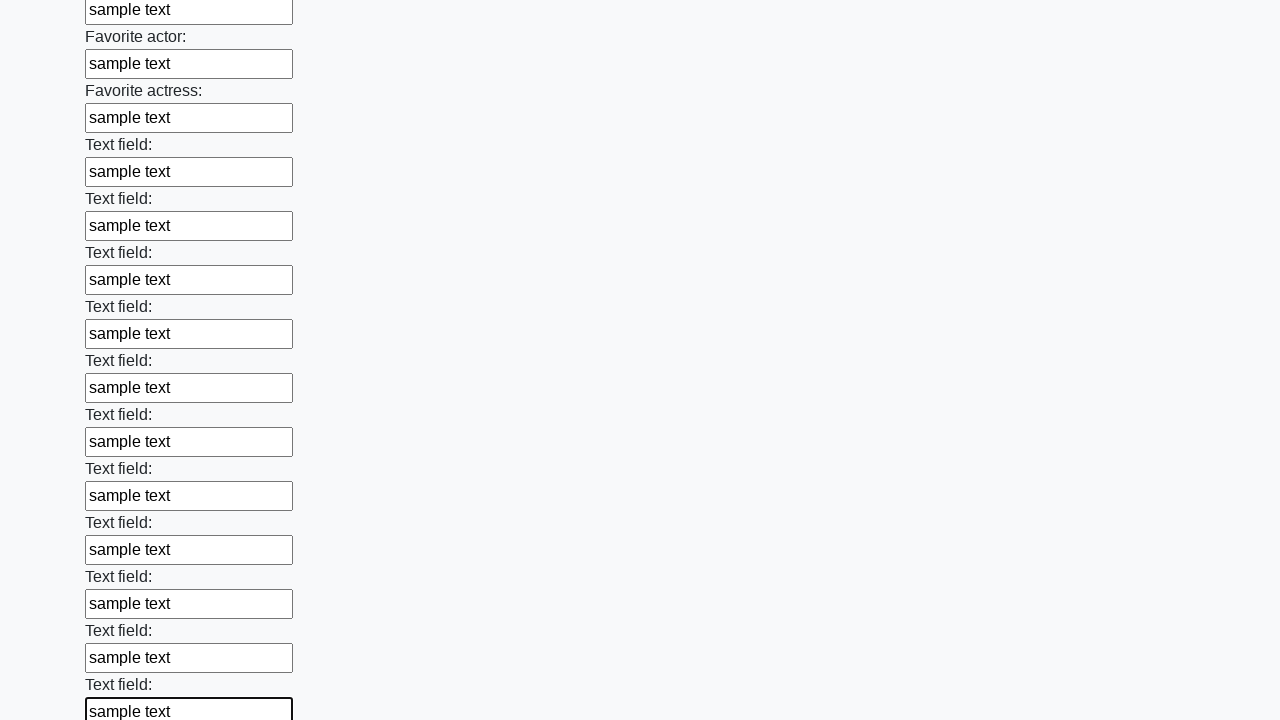

Filled an input field with 'sample text' on input >> nth=37
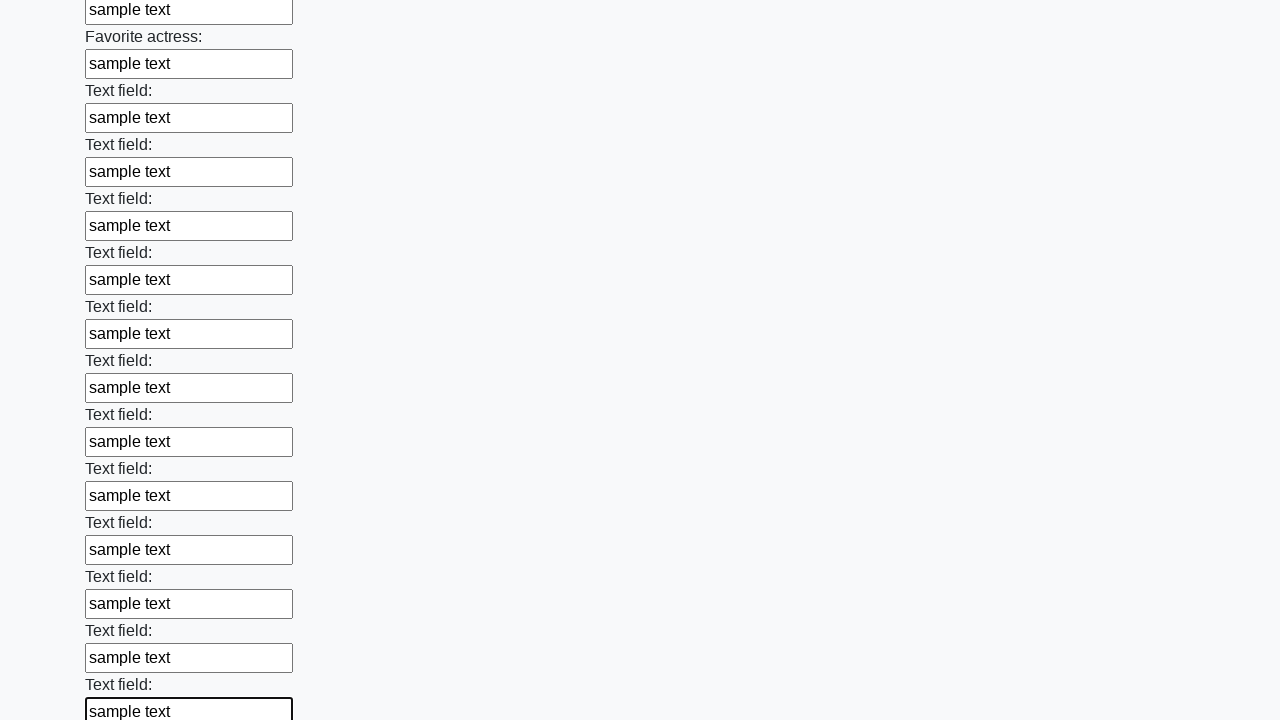

Filled an input field with 'sample text' on input >> nth=38
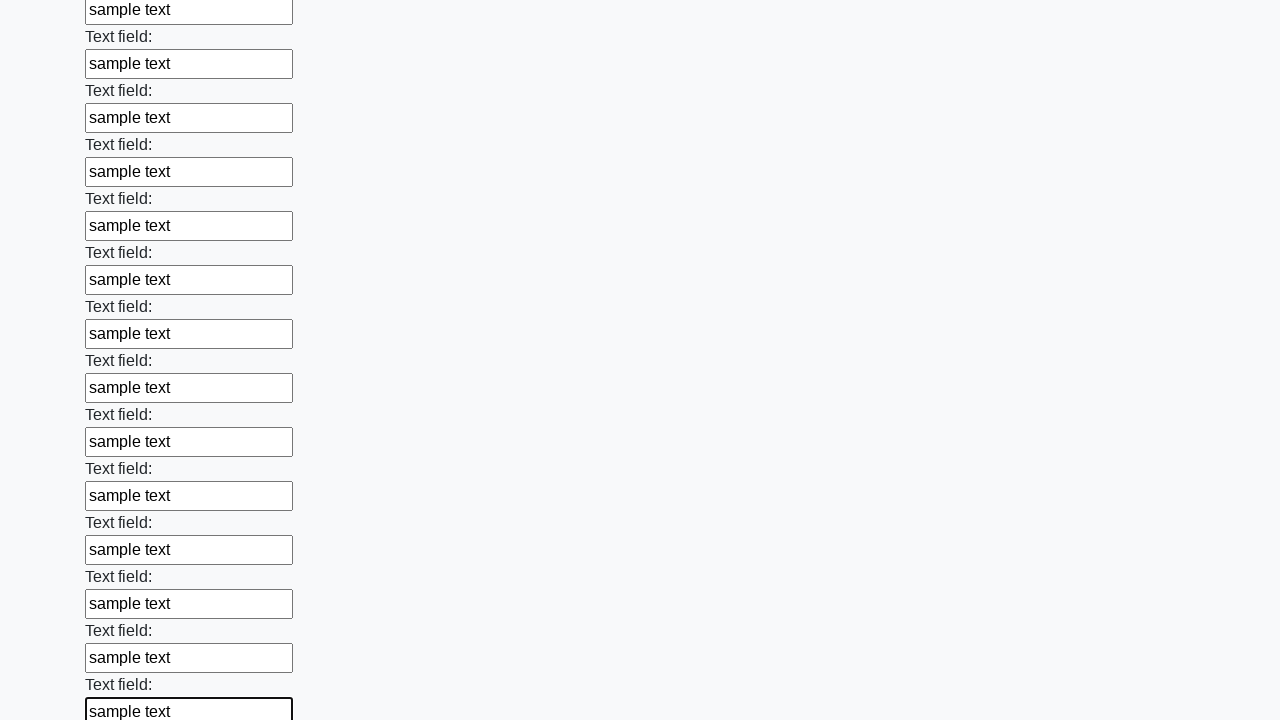

Filled an input field with 'sample text' on input >> nth=39
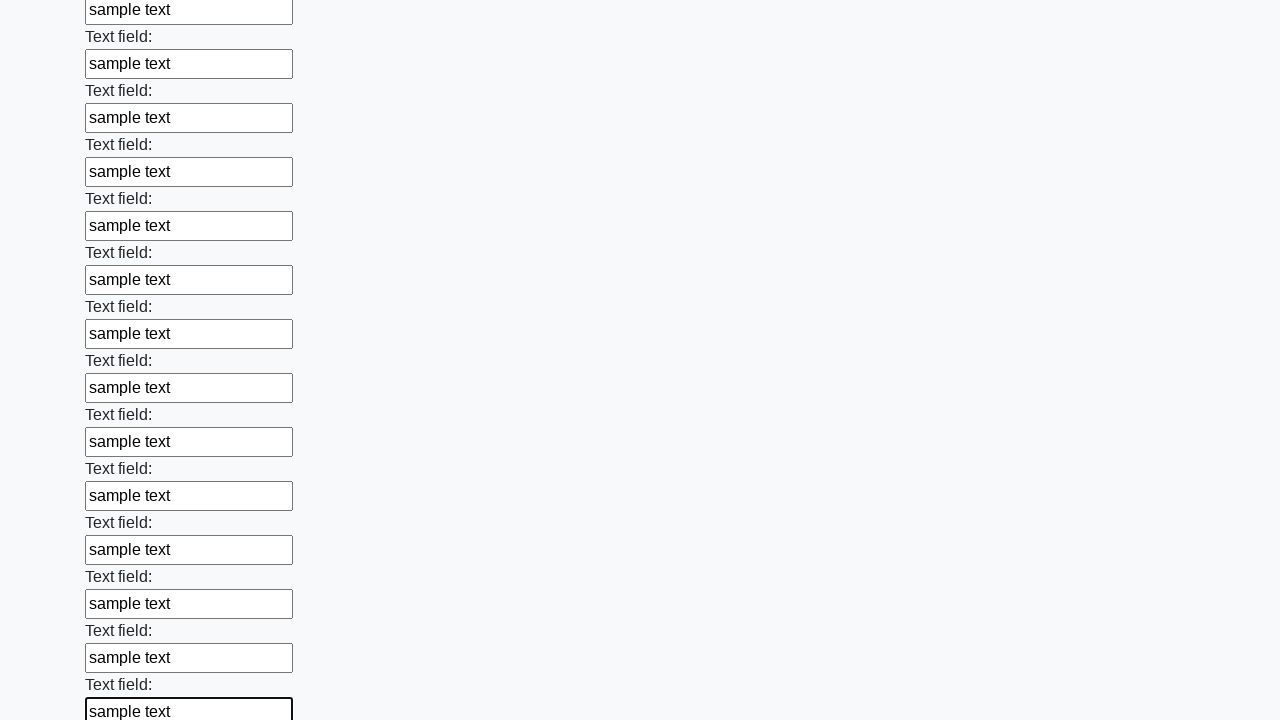

Filled an input field with 'sample text' on input >> nth=40
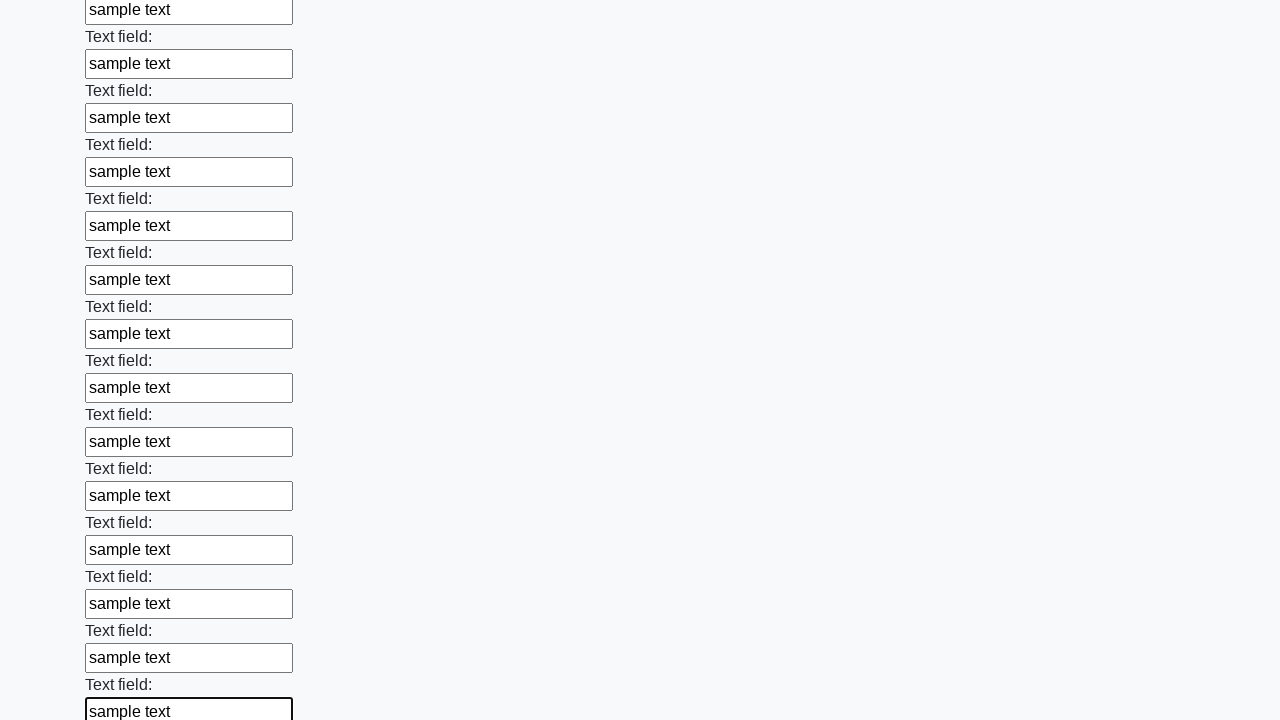

Filled an input field with 'sample text' on input >> nth=41
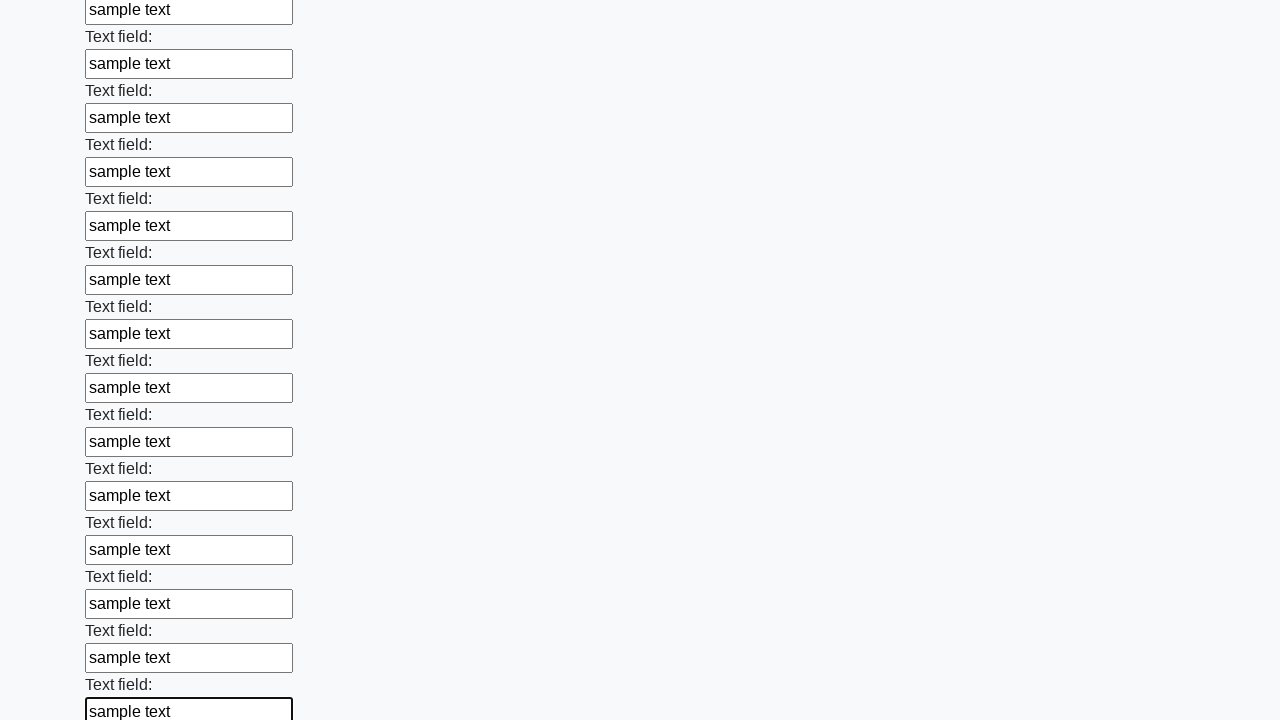

Filled an input field with 'sample text' on input >> nth=42
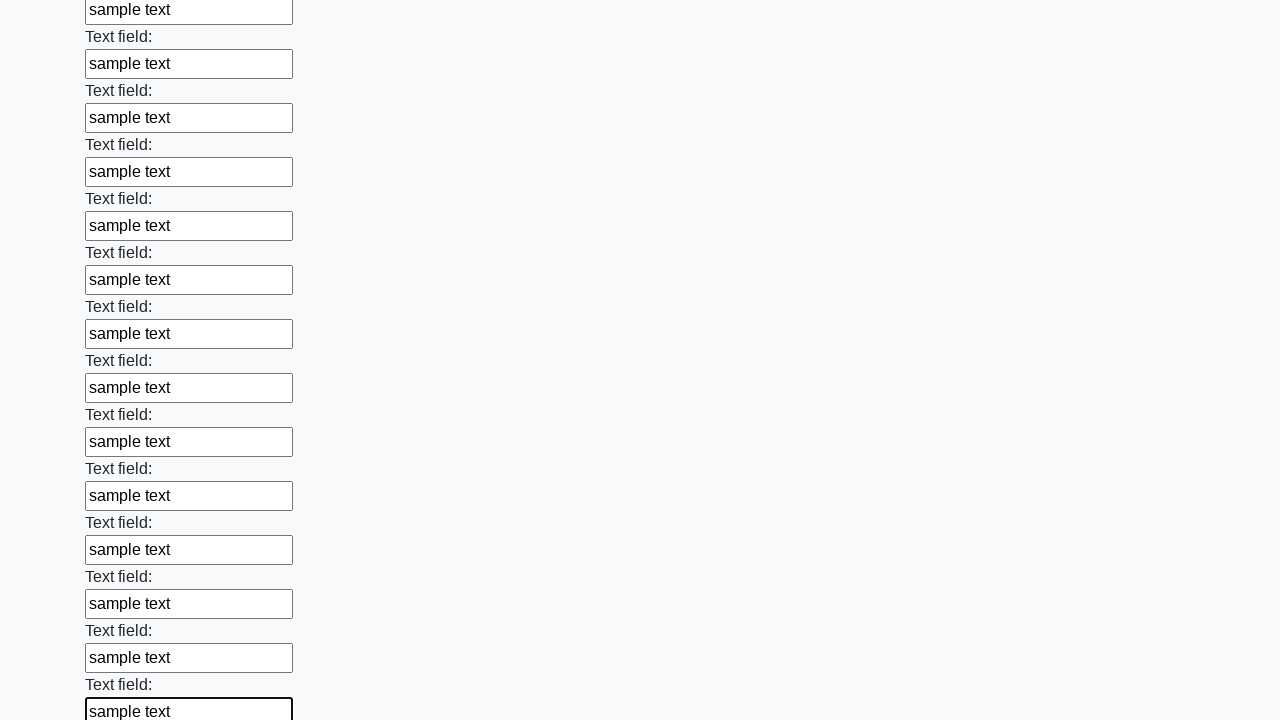

Filled an input field with 'sample text' on input >> nth=43
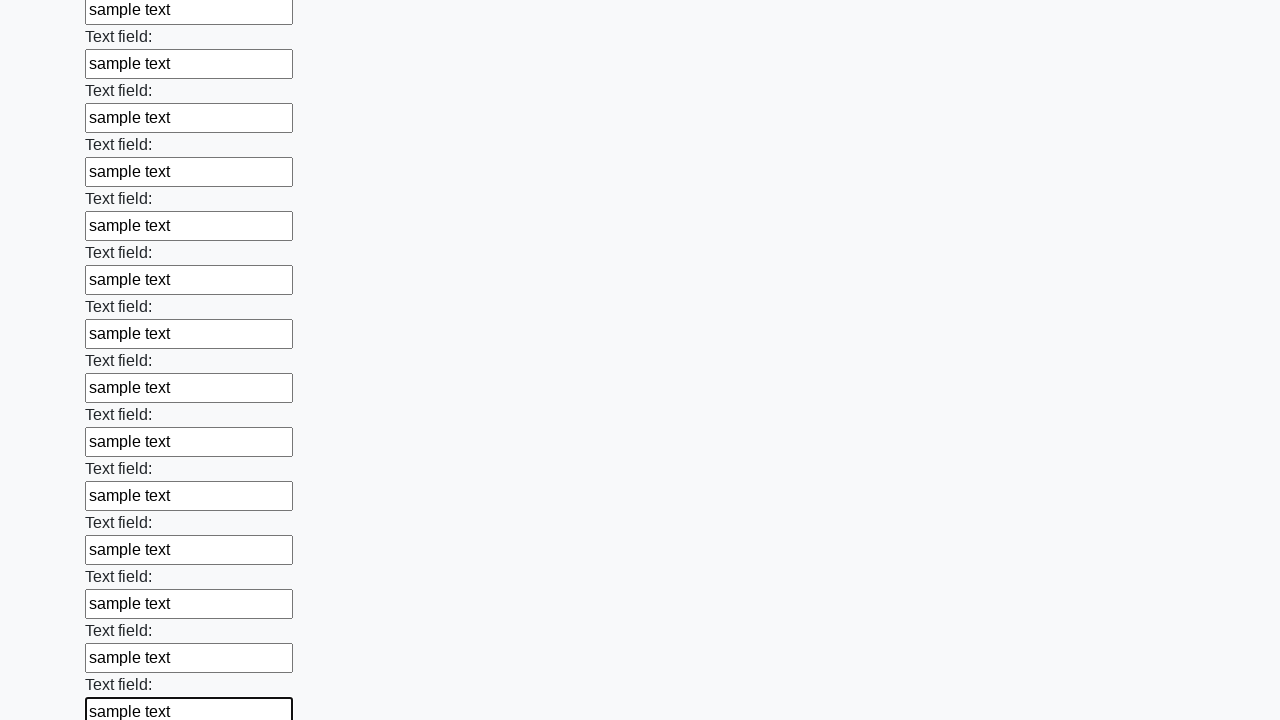

Filled an input field with 'sample text' on input >> nth=44
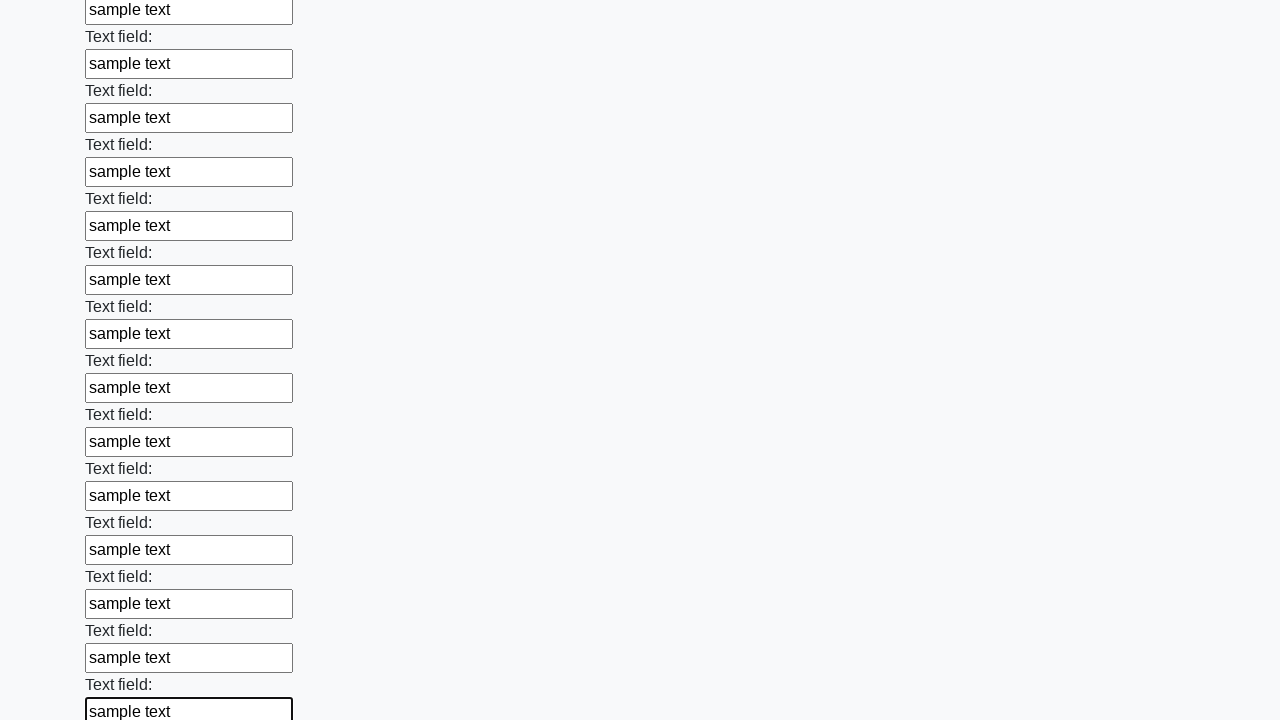

Filled an input field with 'sample text' on input >> nth=45
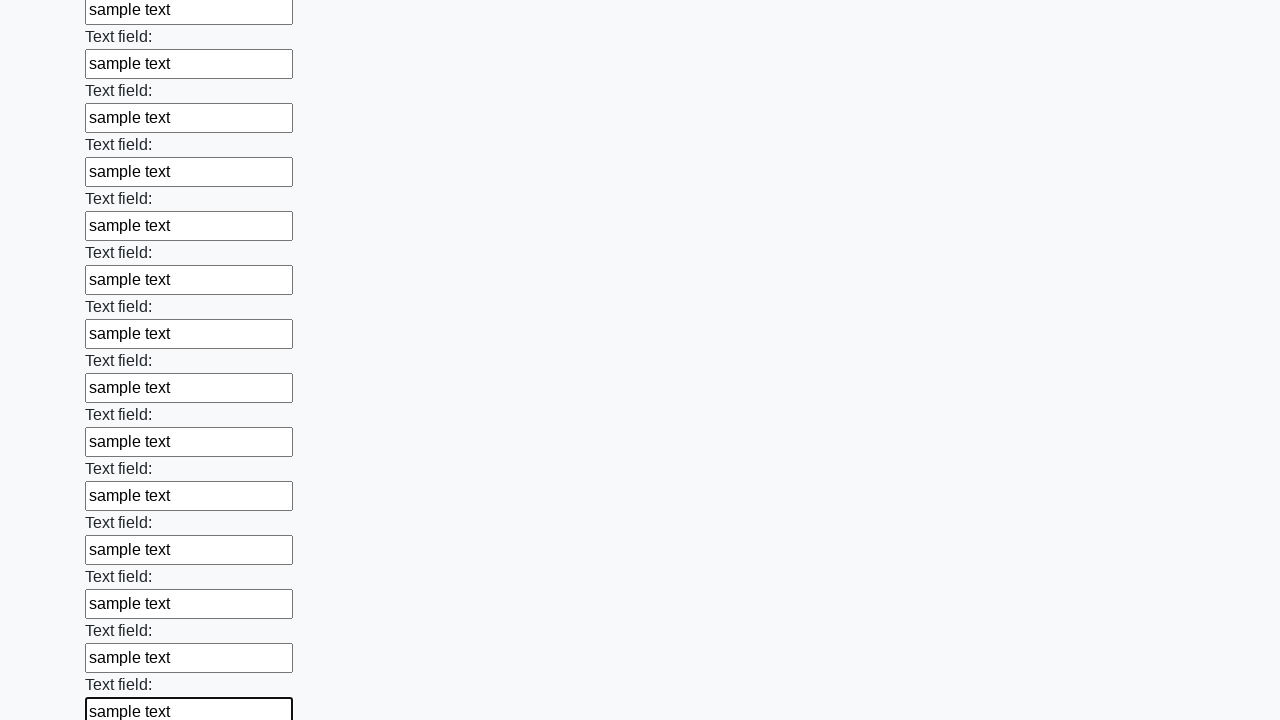

Filled an input field with 'sample text' on input >> nth=46
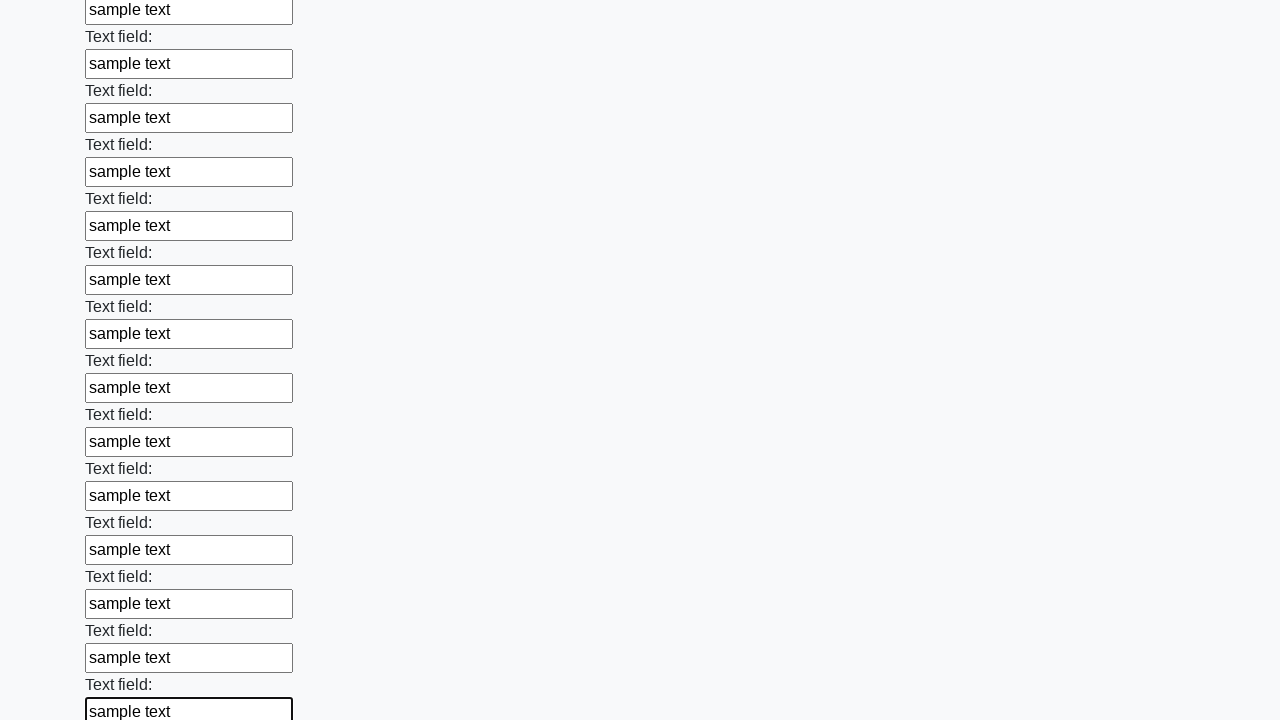

Filled an input field with 'sample text' on input >> nth=47
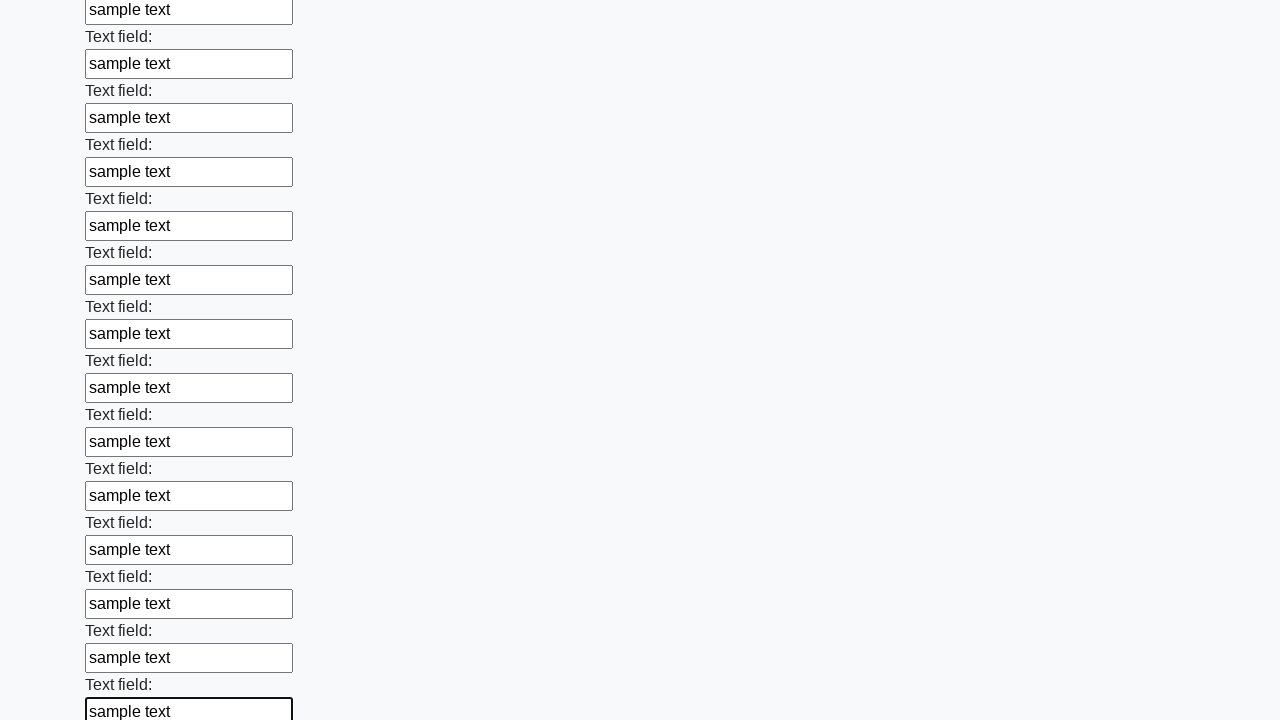

Filled an input field with 'sample text' on input >> nth=48
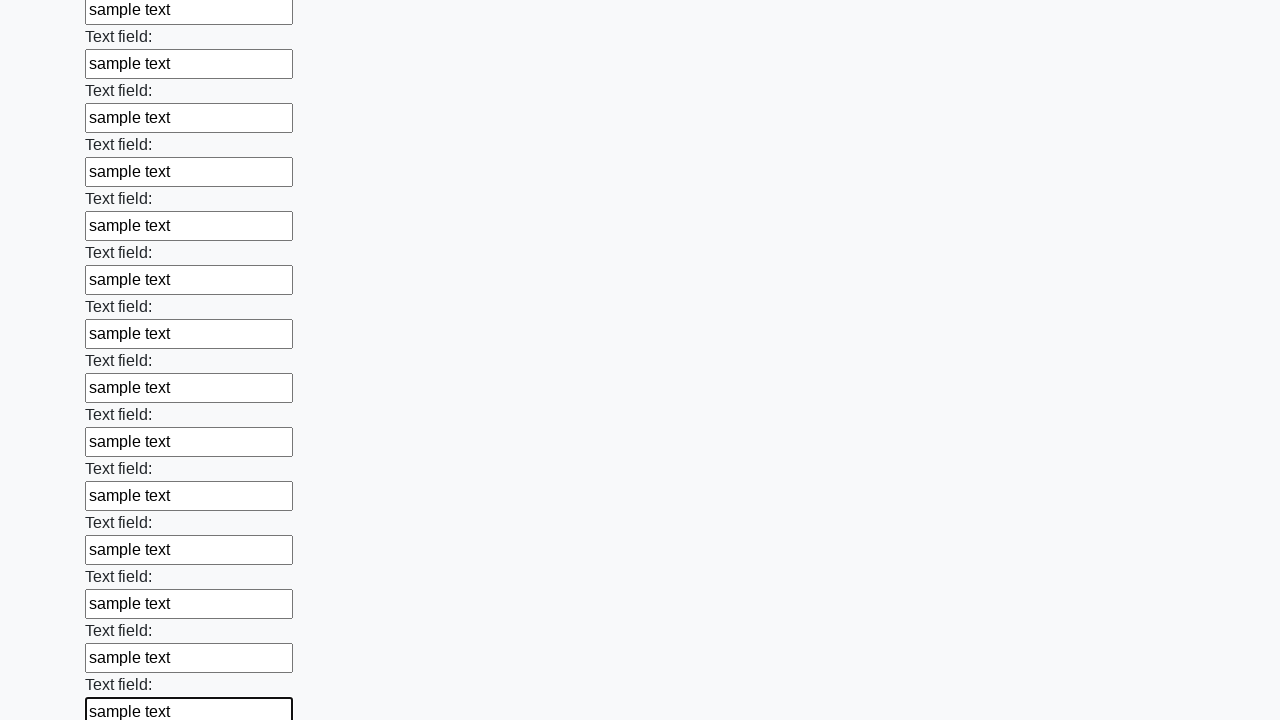

Filled an input field with 'sample text' on input >> nth=49
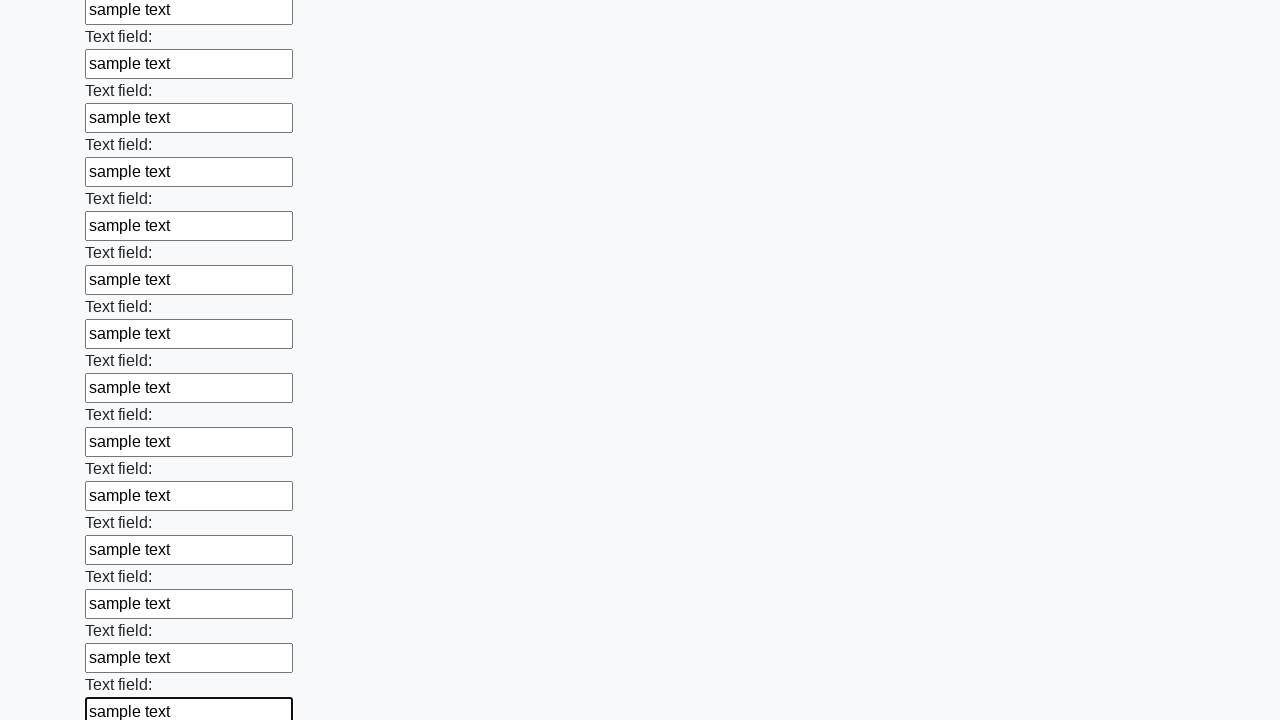

Filled an input field with 'sample text' on input >> nth=50
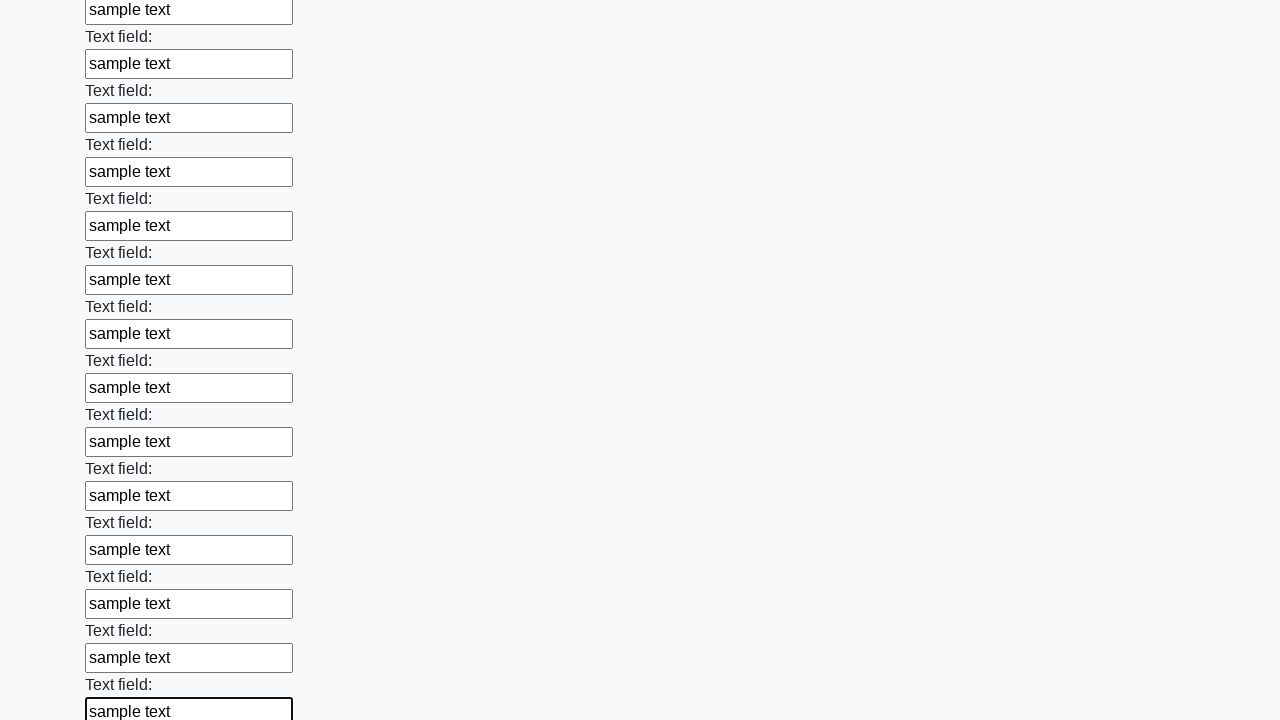

Filled an input field with 'sample text' on input >> nth=51
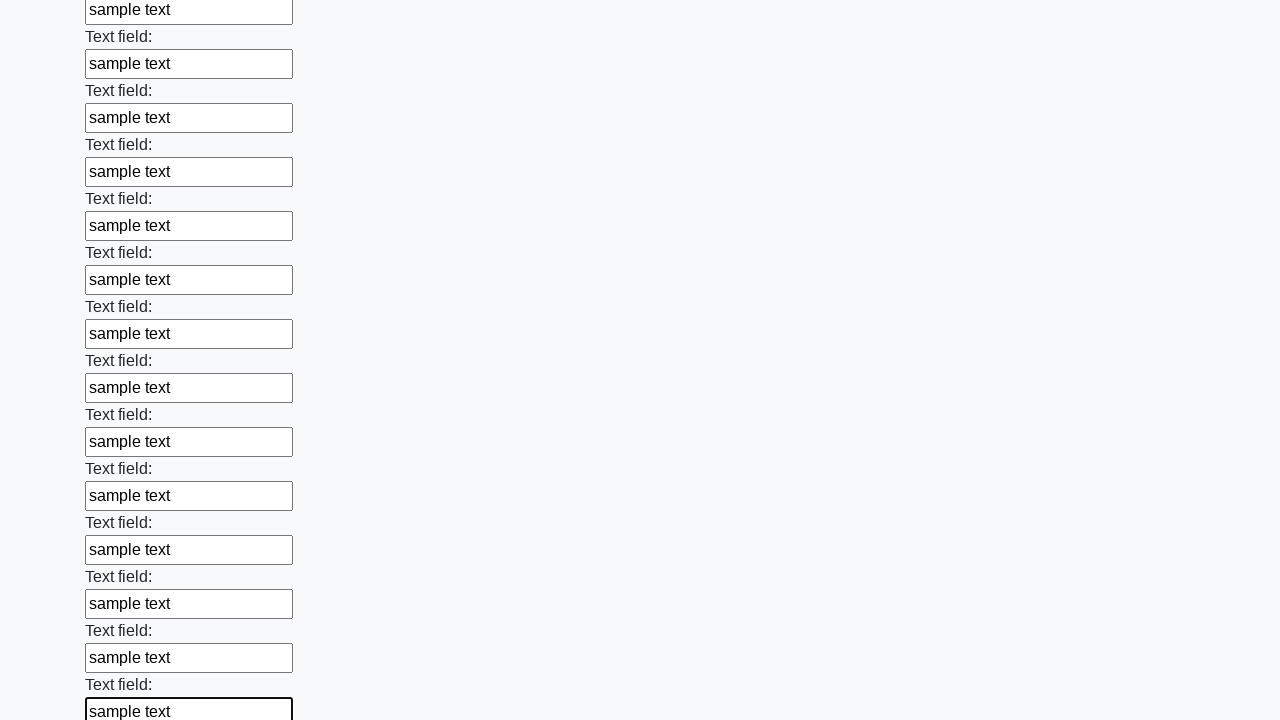

Filled an input field with 'sample text' on input >> nth=52
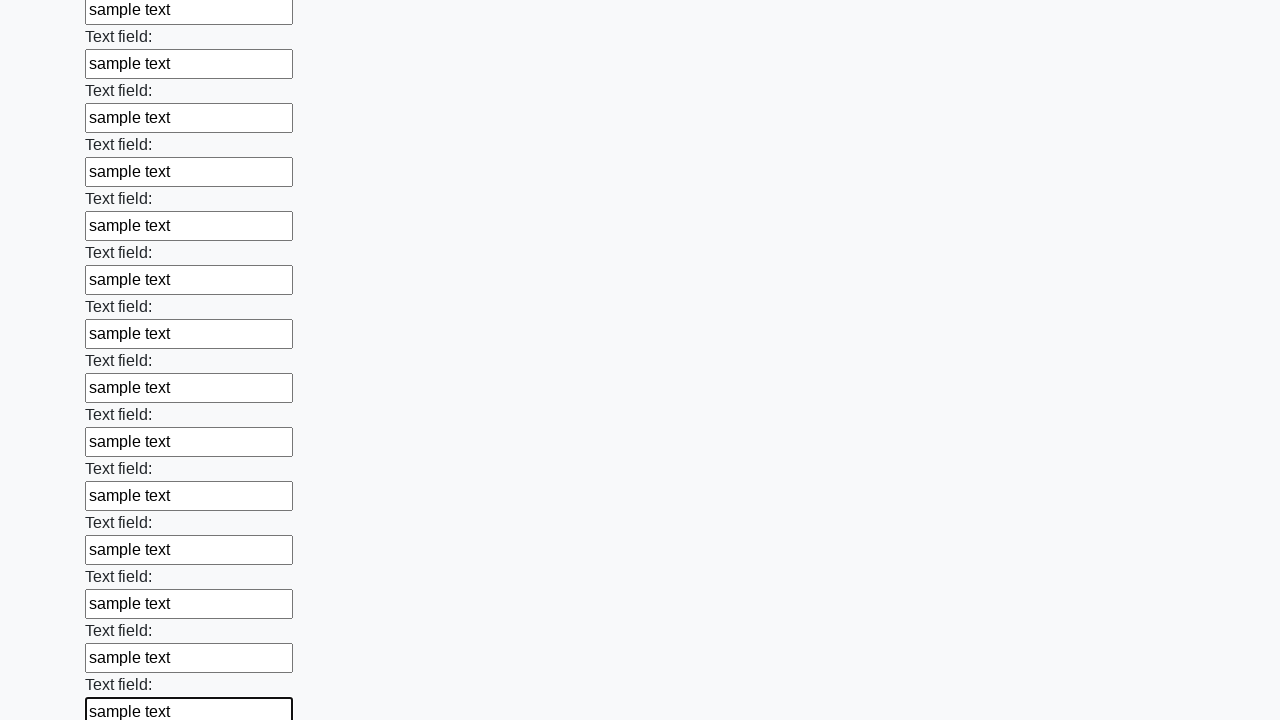

Filled an input field with 'sample text' on input >> nth=53
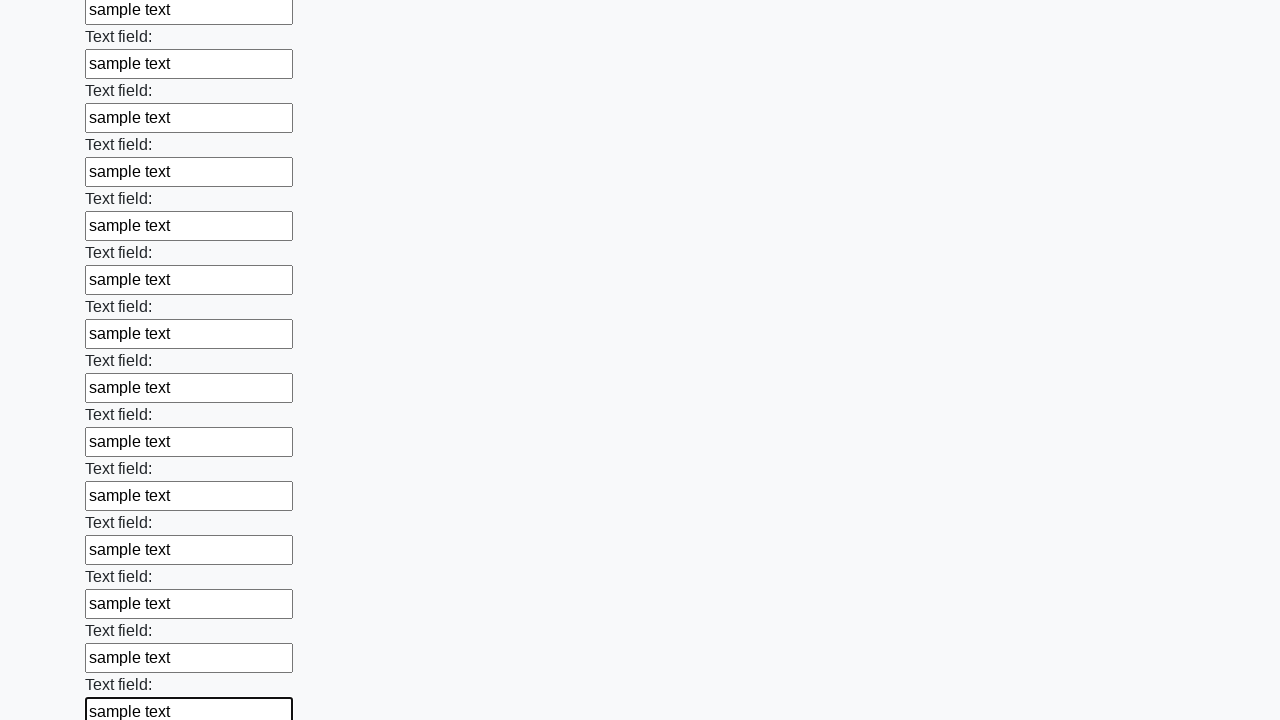

Filled an input field with 'sample text' on input >> nth=54
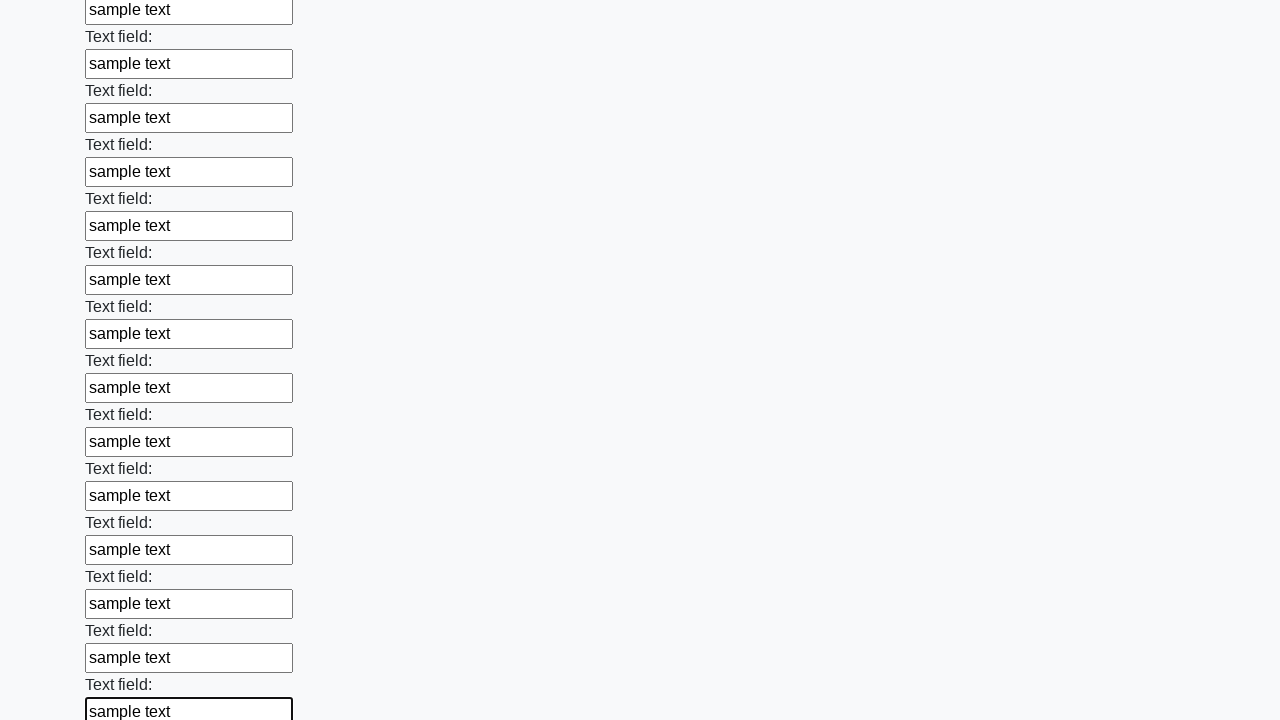

Filled an input field with 'sample text' on input >> nth=55
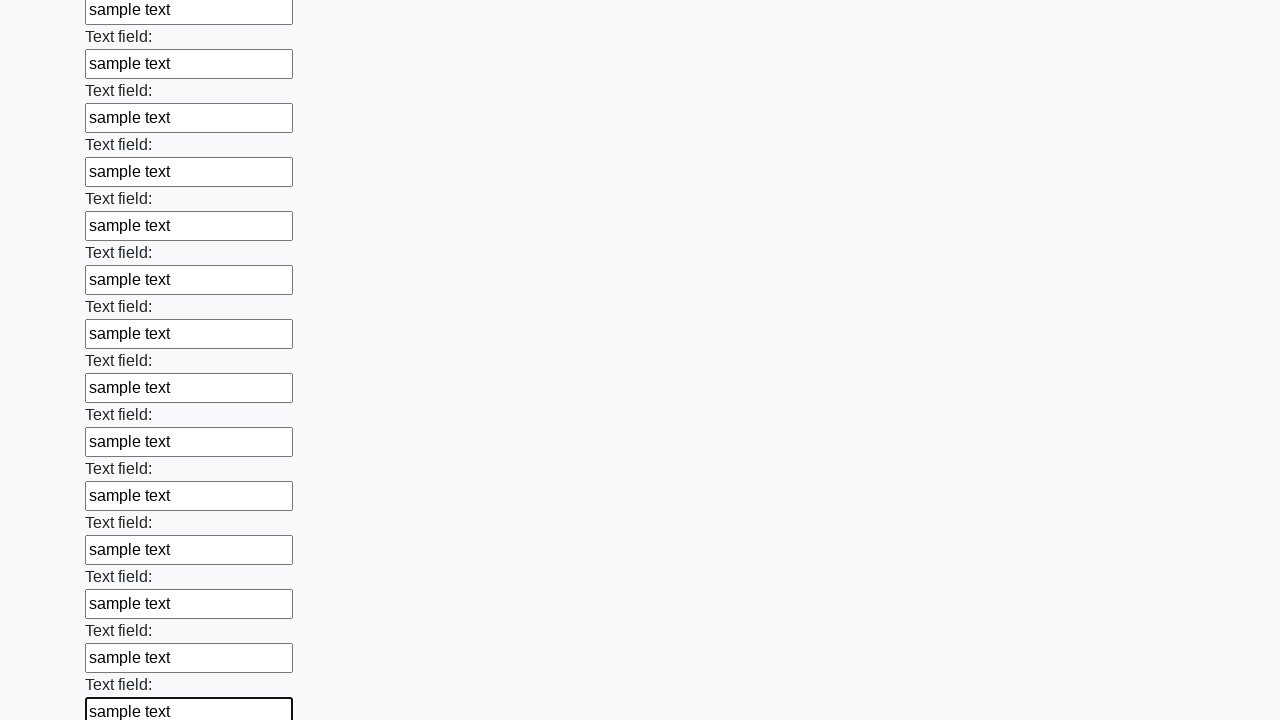

Filled an input field with 'sample text' on input >> nth=56
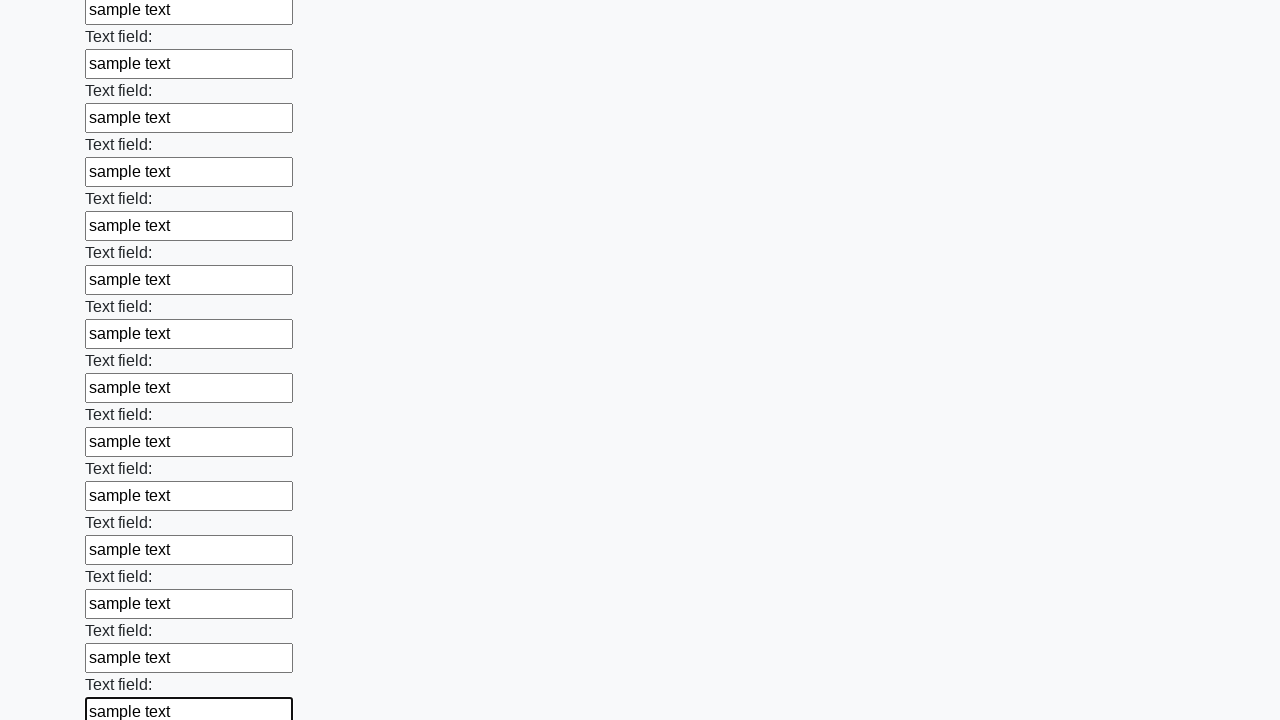

Filled an input field with 'sample text' on input >> nth=57
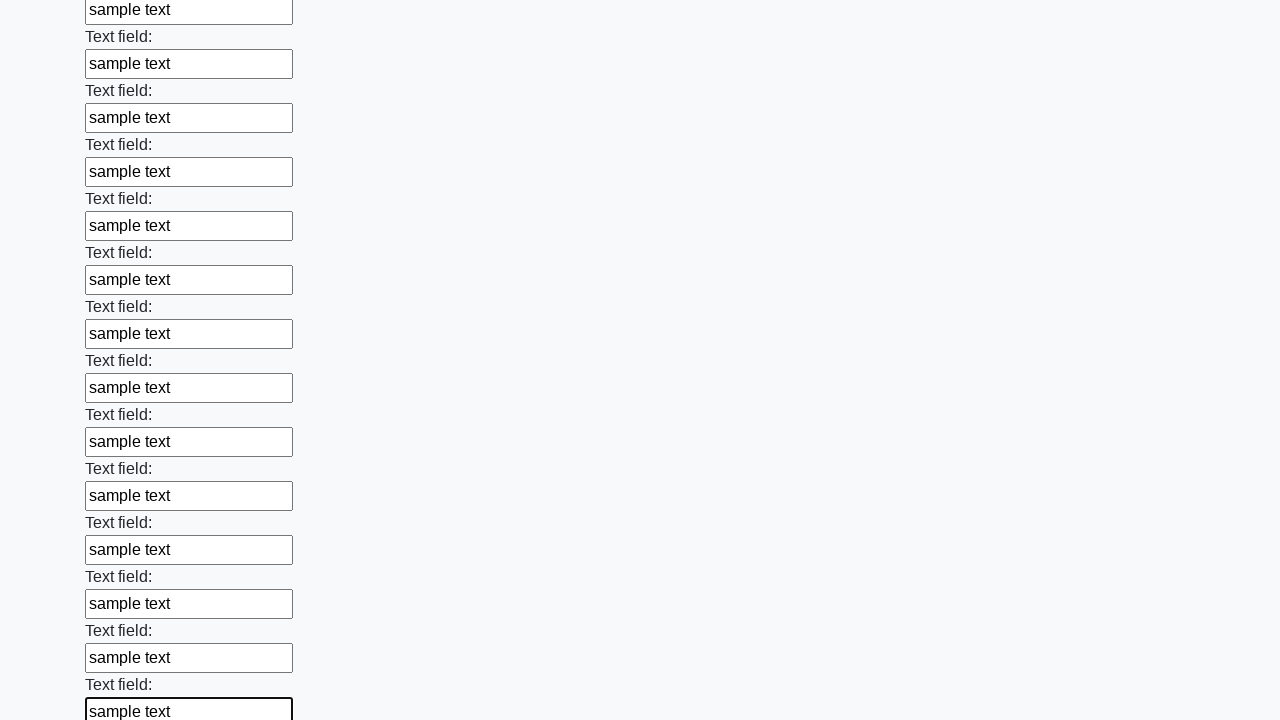

Filled an input field with 'sample text' on input >> nth=58
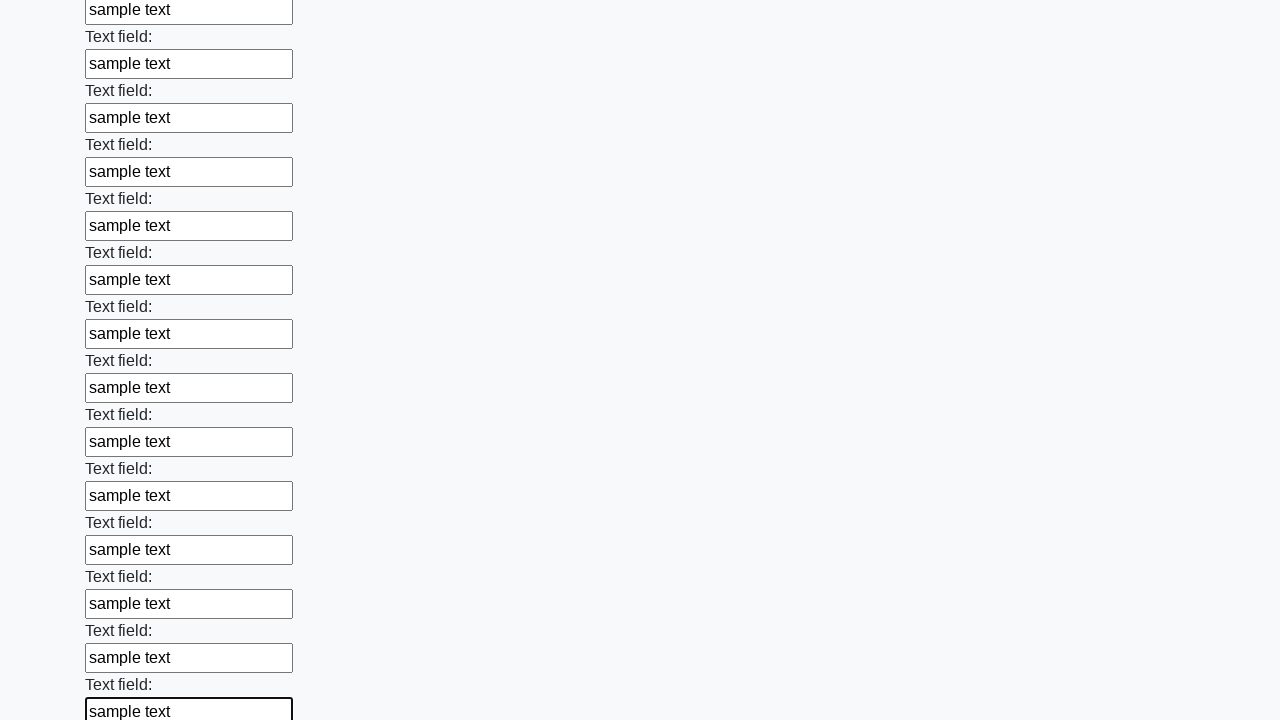

Filled an input field with 'sample text' on input >> nth=59
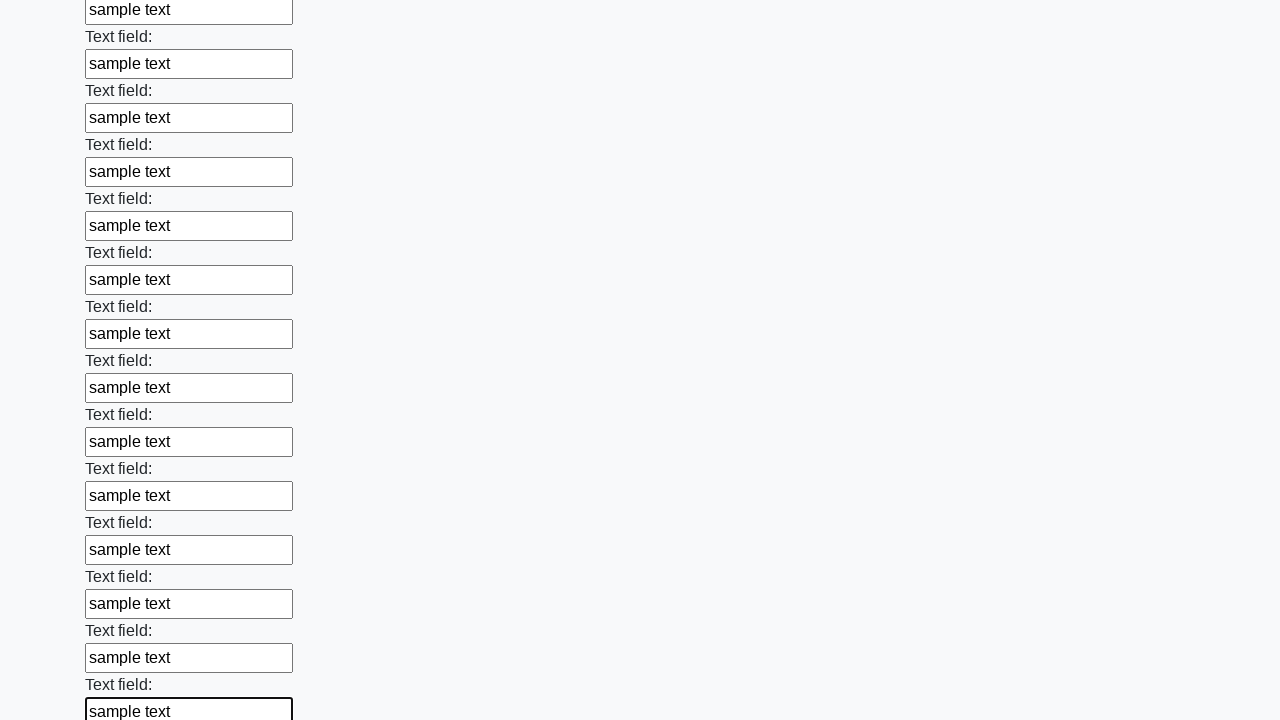

Filled an input field with 'sample text' on input >> nth=60
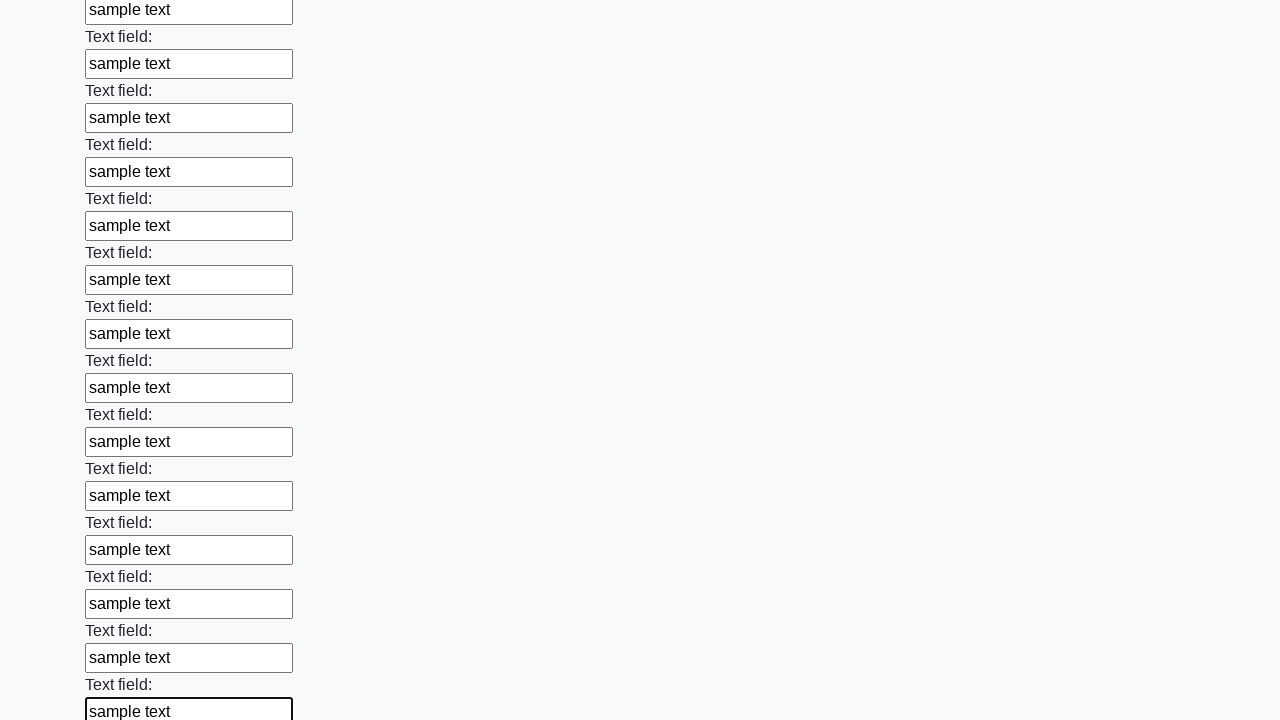

Filled an input field with 'sample text' on input >> nth=61
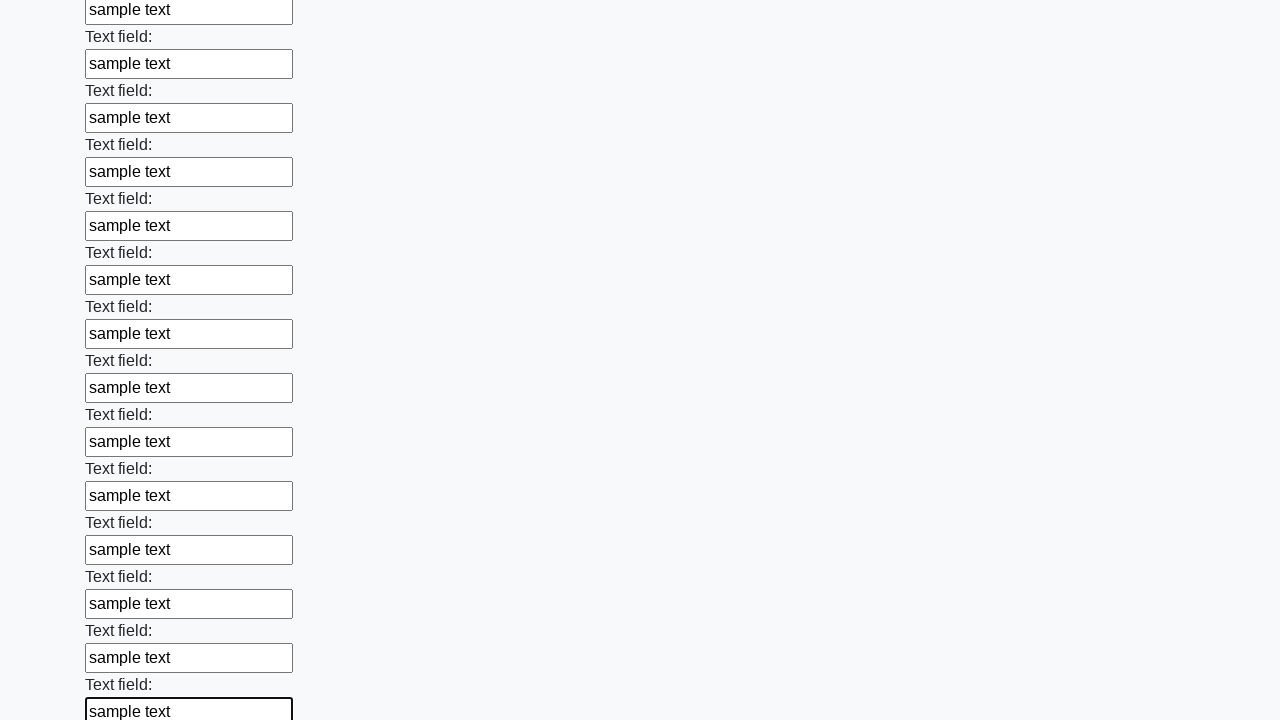

Filled an input field with 'sample text' on input >> nth=62
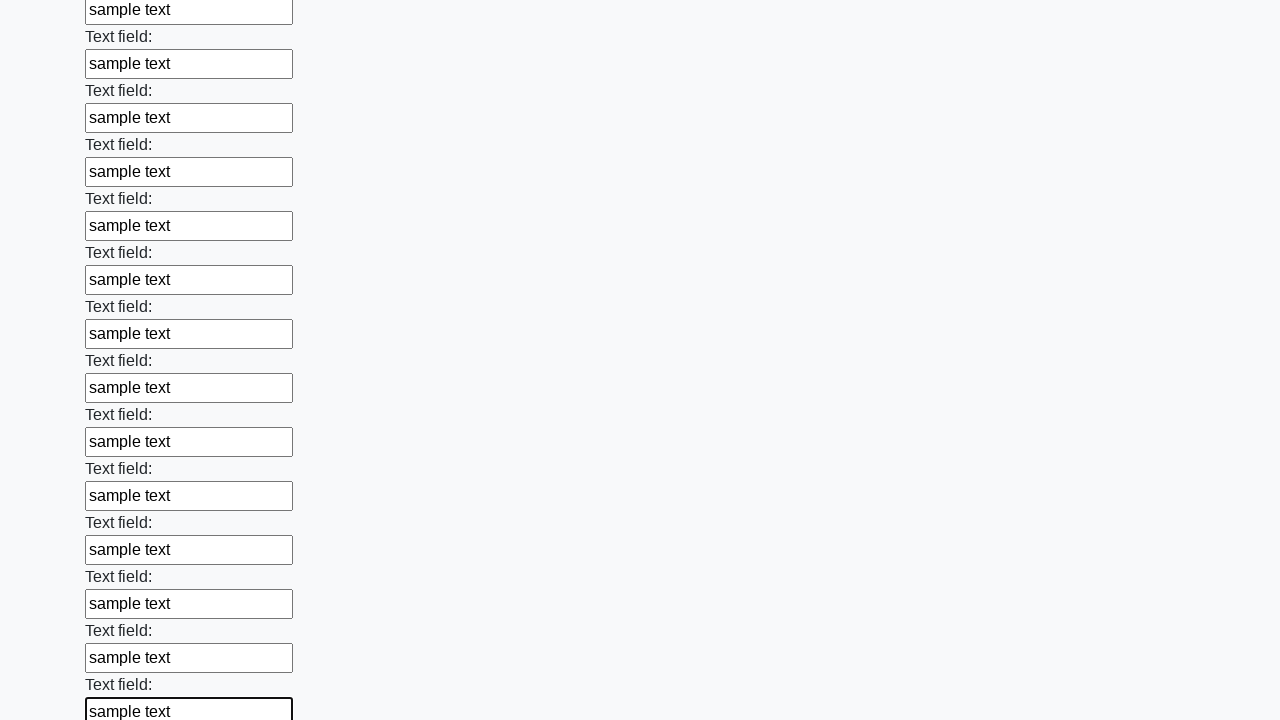

Filled an input field with 'sample text' on input >> nth=63
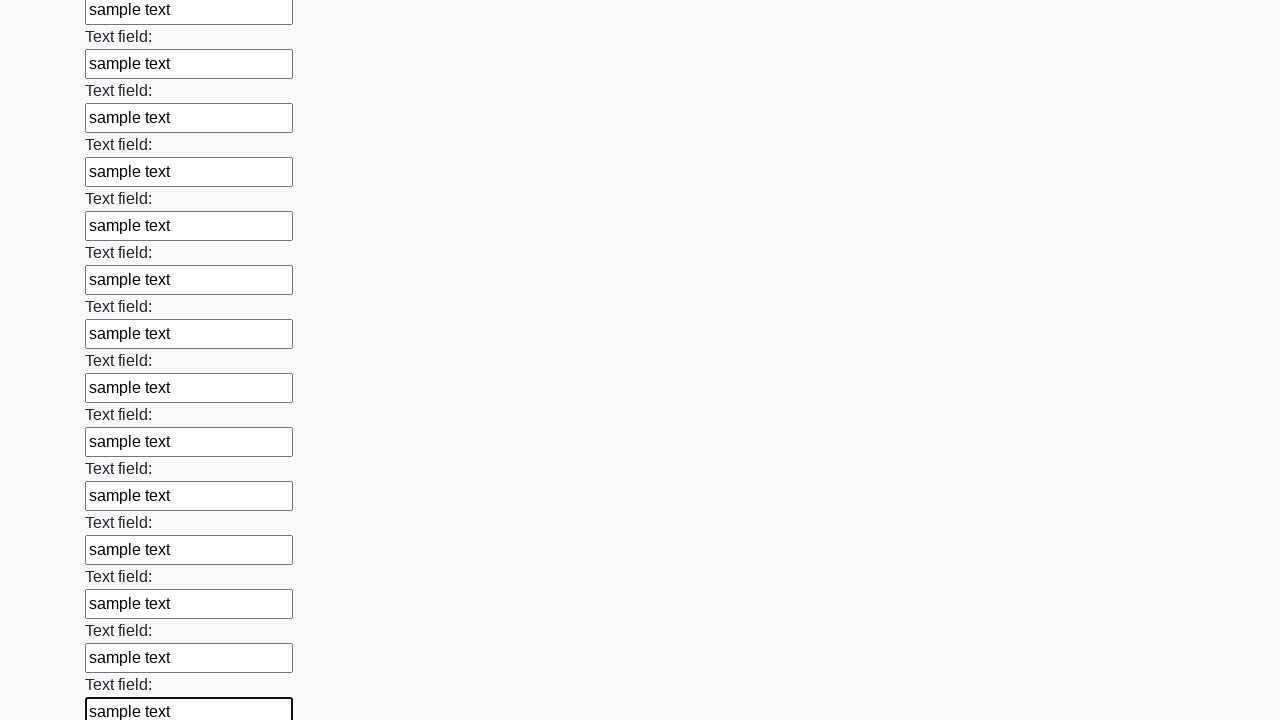

Filled an input field with 'sample text' on input >> nth=64
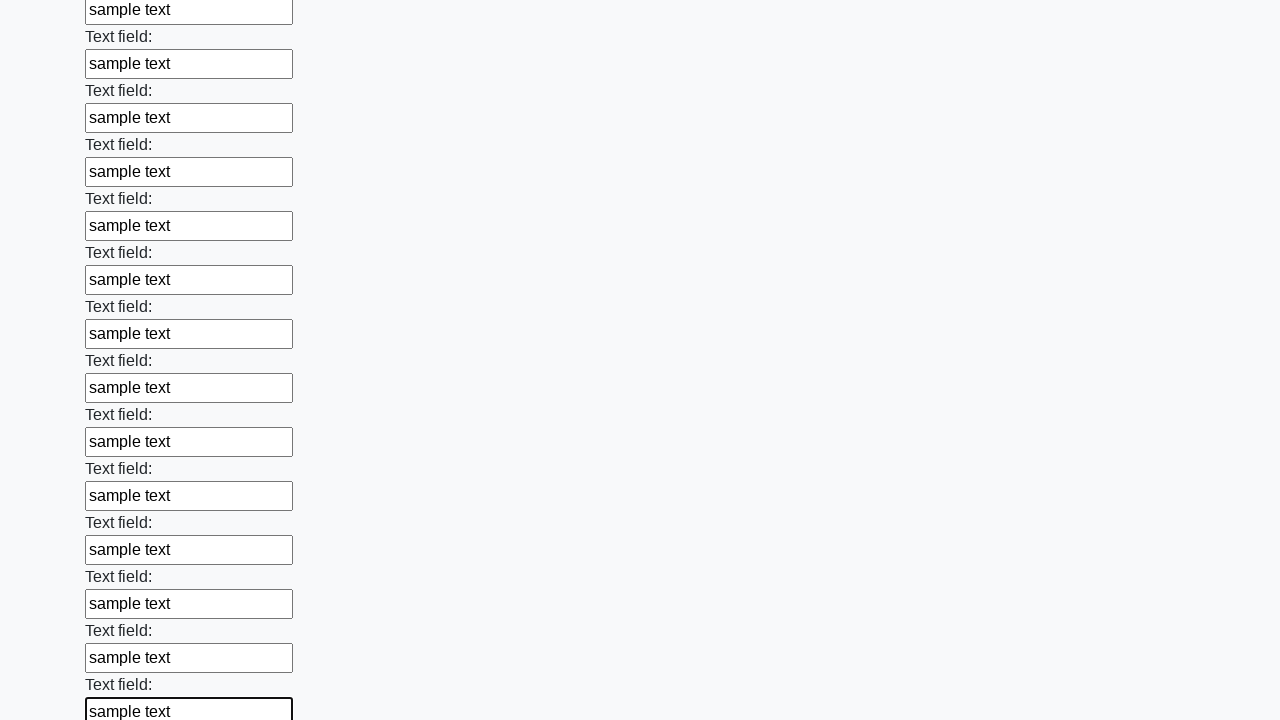

Filled an input field with 'sample text' on input >> nth=65
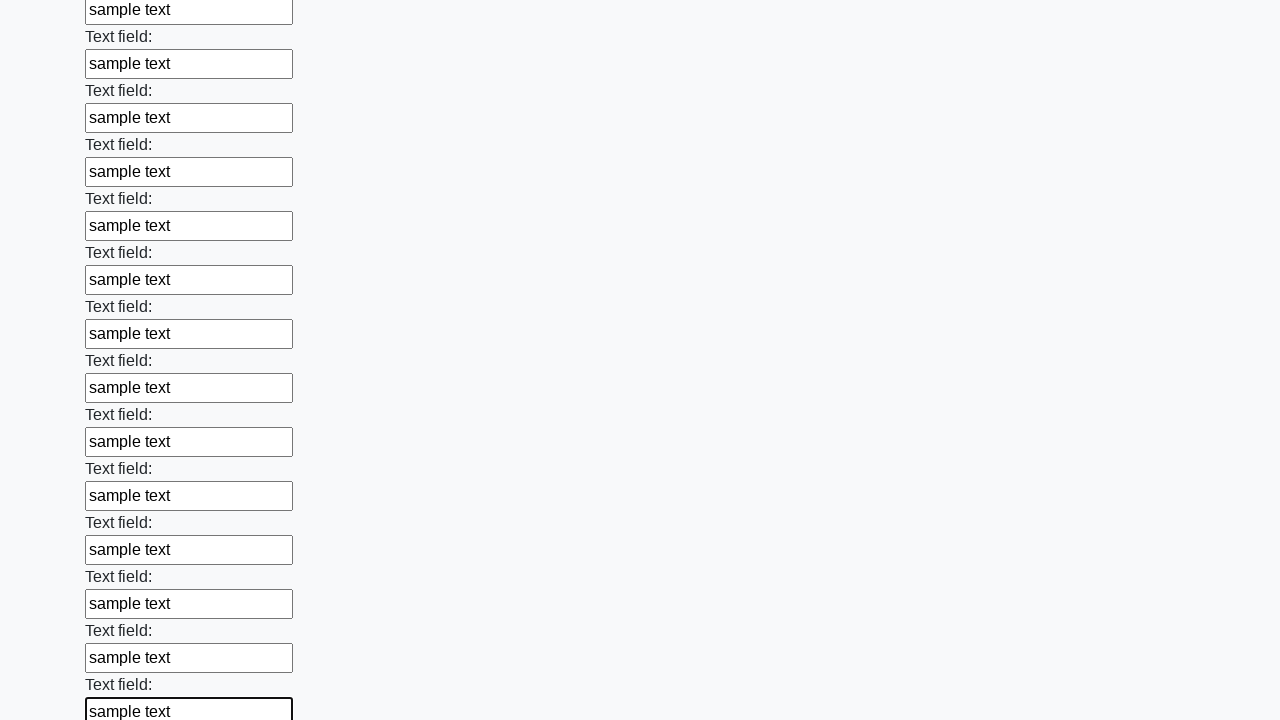

Filled an input field with 'sample text' on input >> nth=66
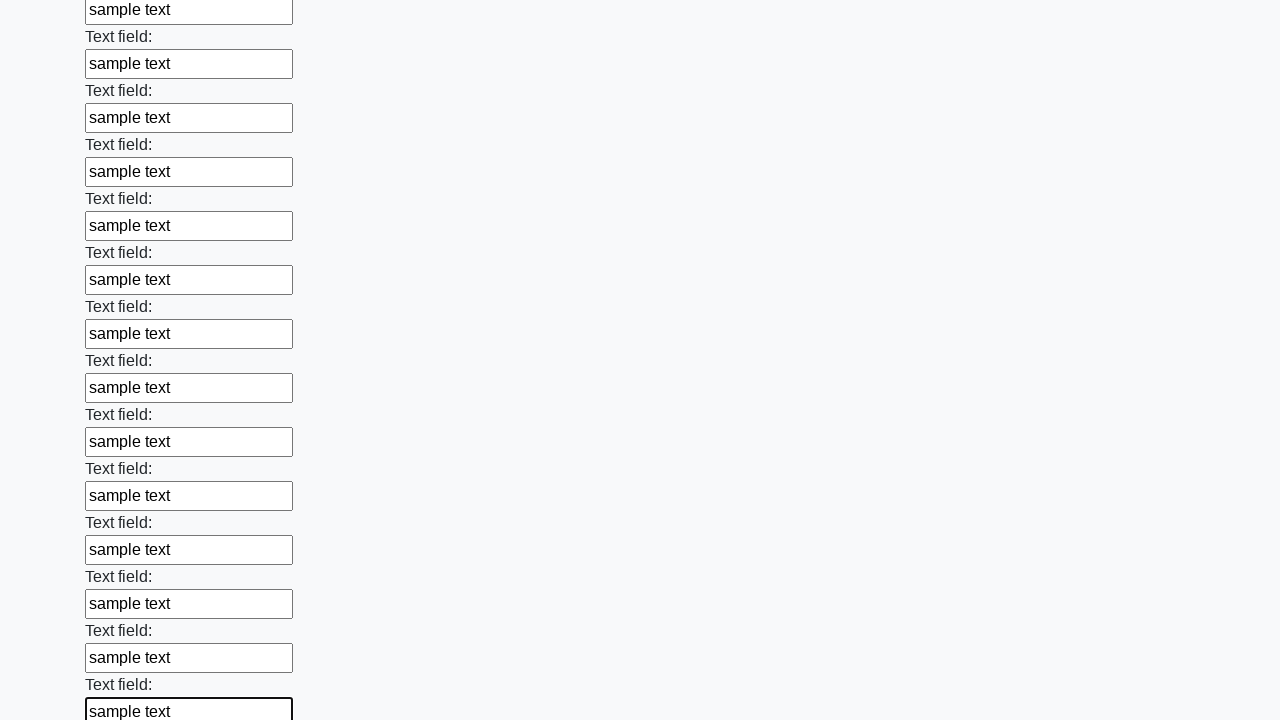

Filled an input field with 'sample text' on input >> nth=67
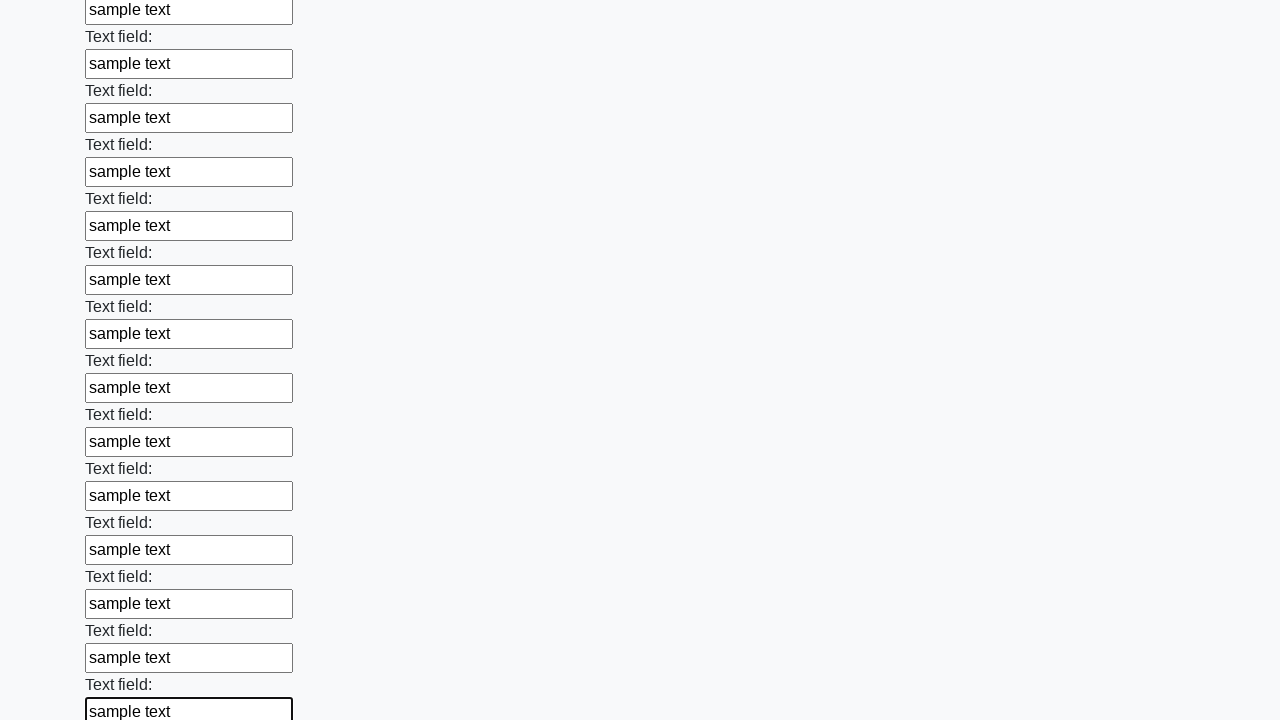

Filled an input field with 'sample text' on input >> nth=68
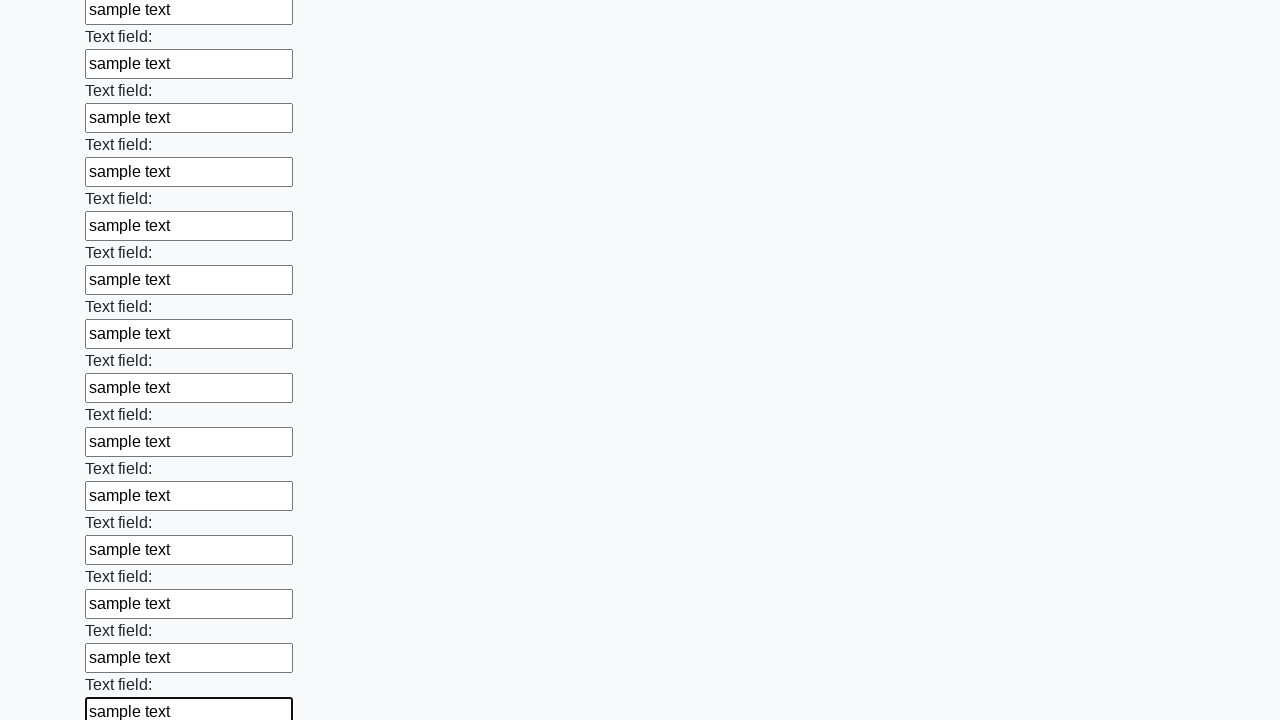

Filled an input field with 'sample text' on input >> nth=69
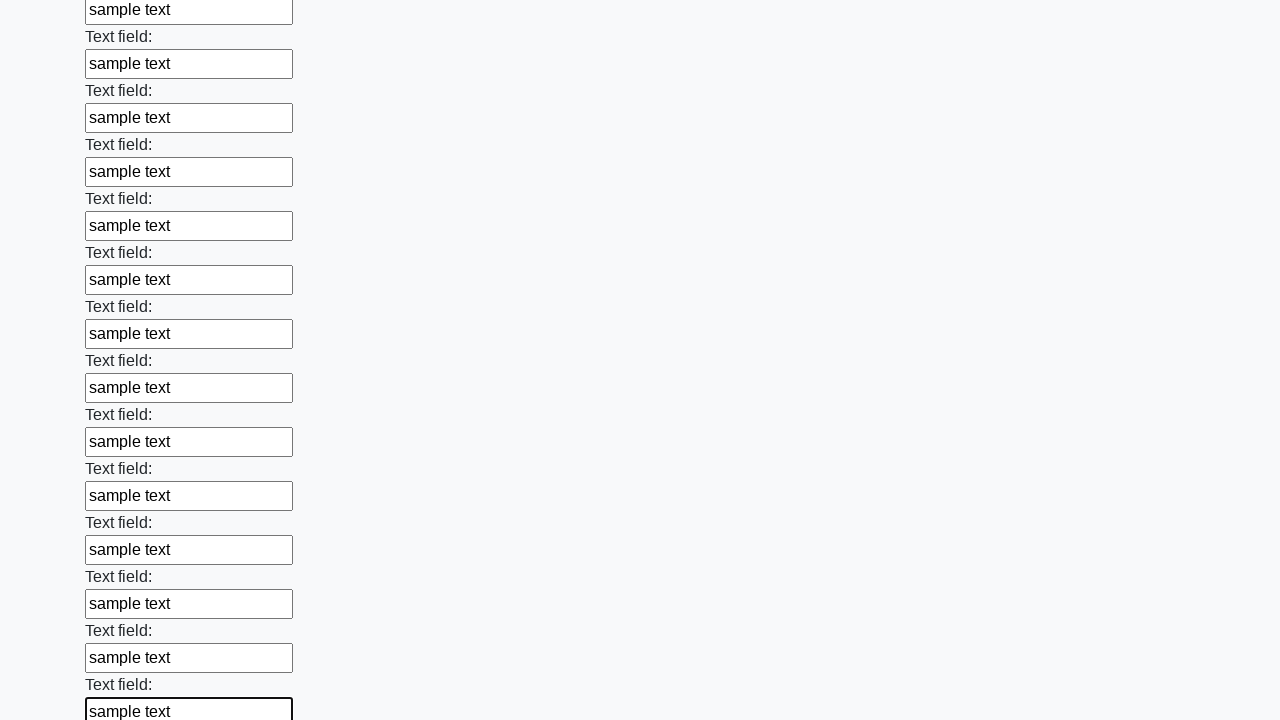

Filled an input field with 'sample text' on input >> nth=70
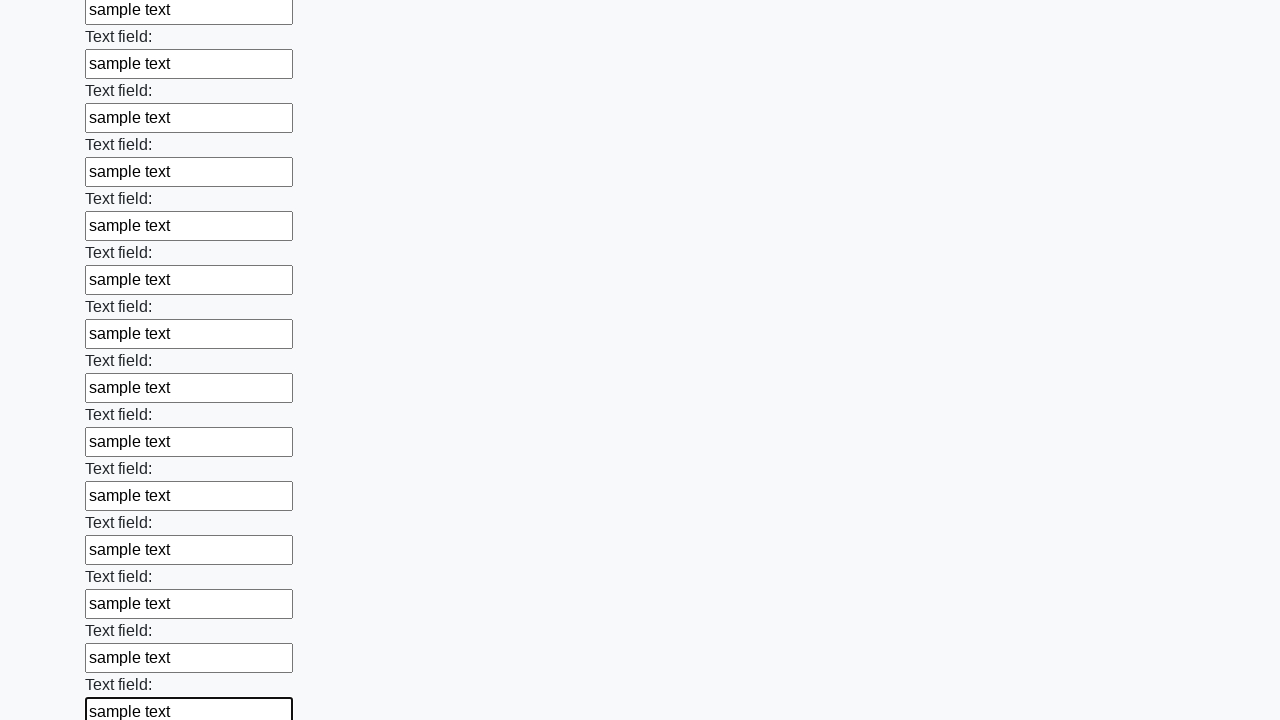

Filled an input field with 'sample text' on input >> nth=71
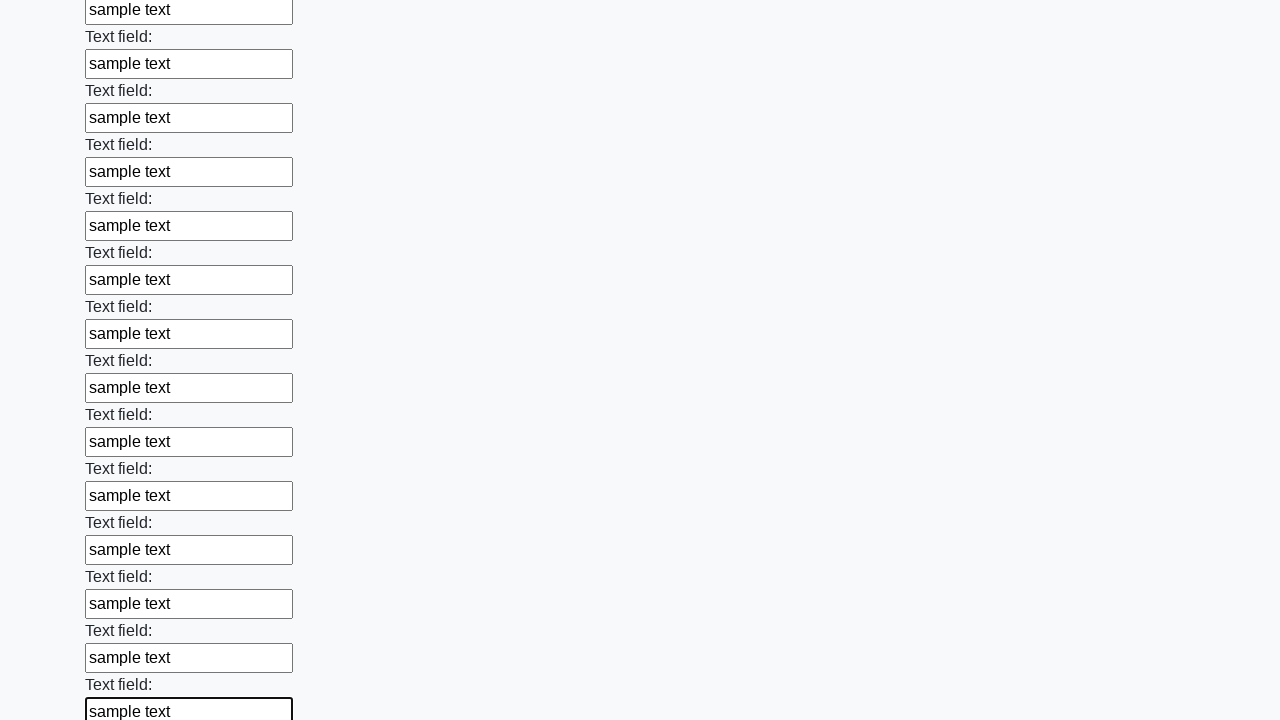

Filled an input field with 'sample text' on input >> nth=72
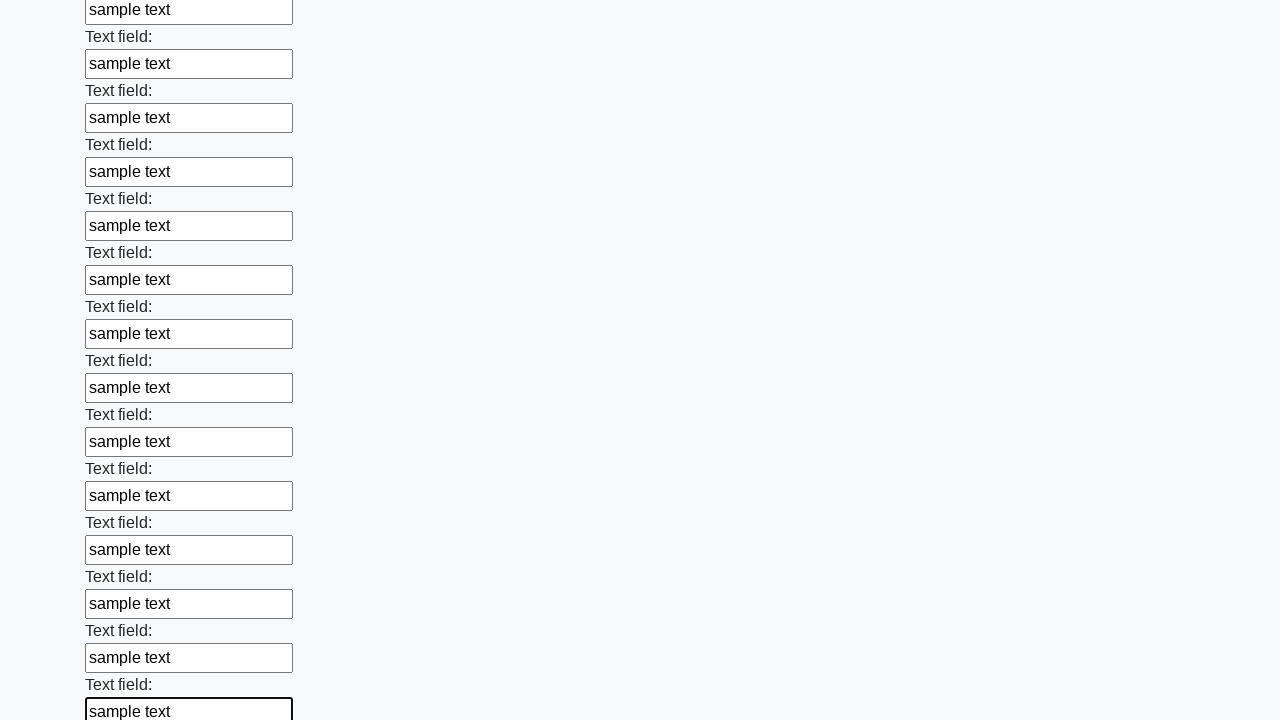

Filled an input field with 'sample text' on input >> nth=73
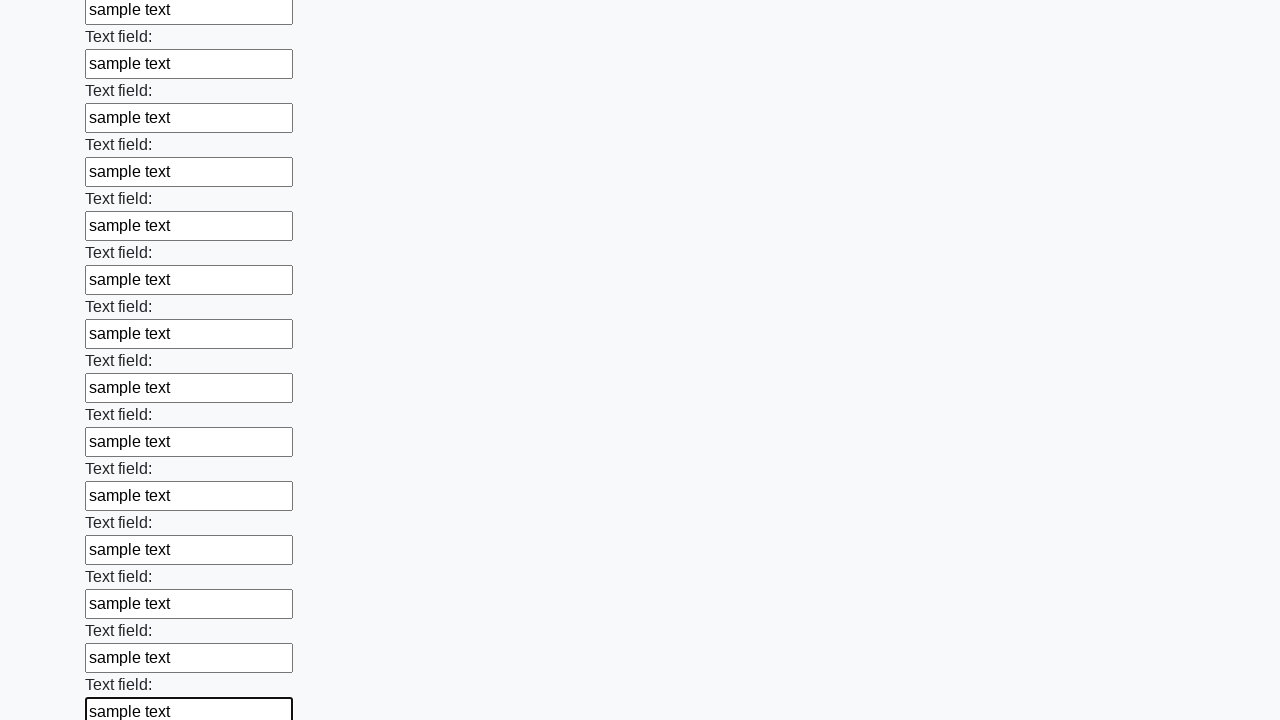

Filled an input field with 'sample text' on input >> nth=74
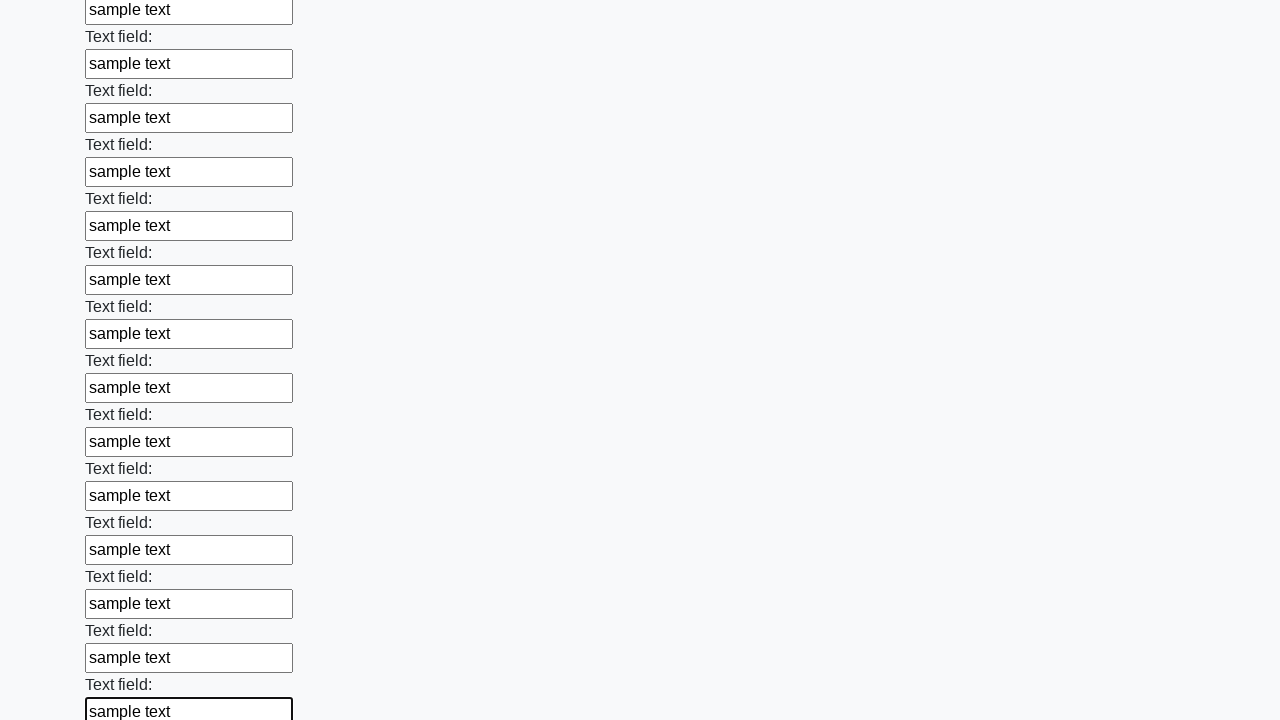

Filled an input field with 'sample text' on input >> nth=75
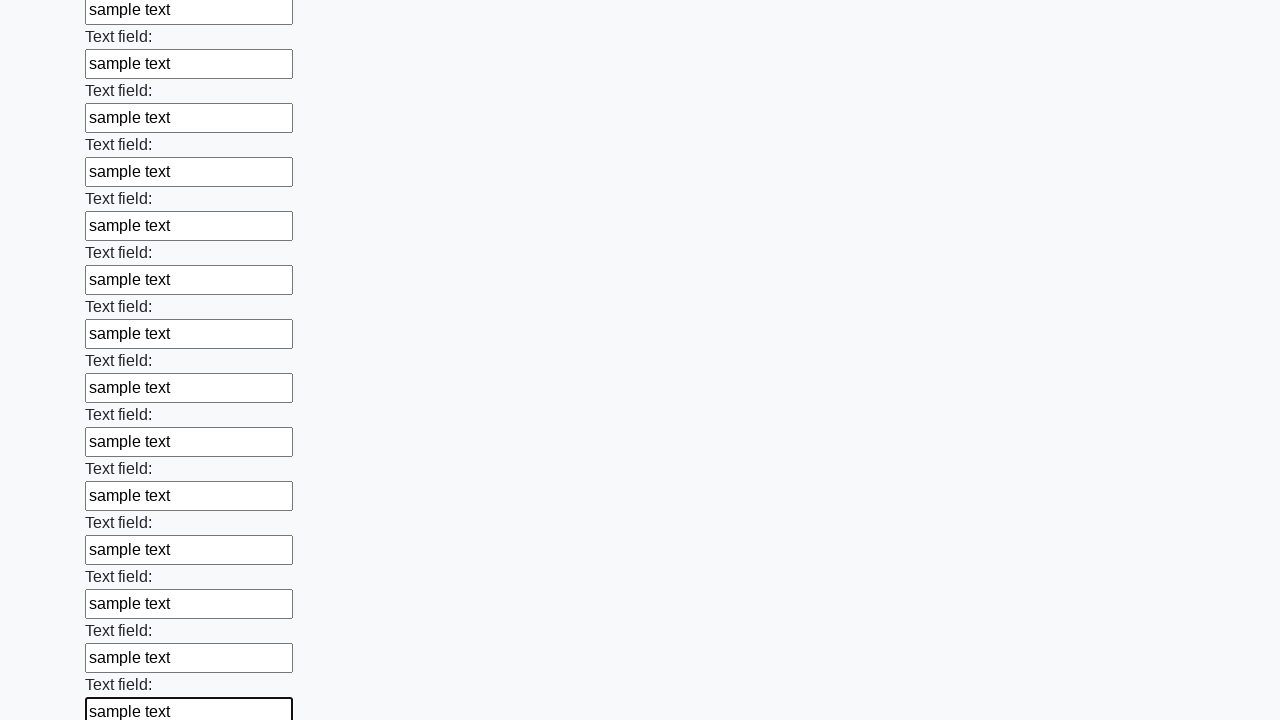

Filled an input field with 'sample text' on input >> nth=76
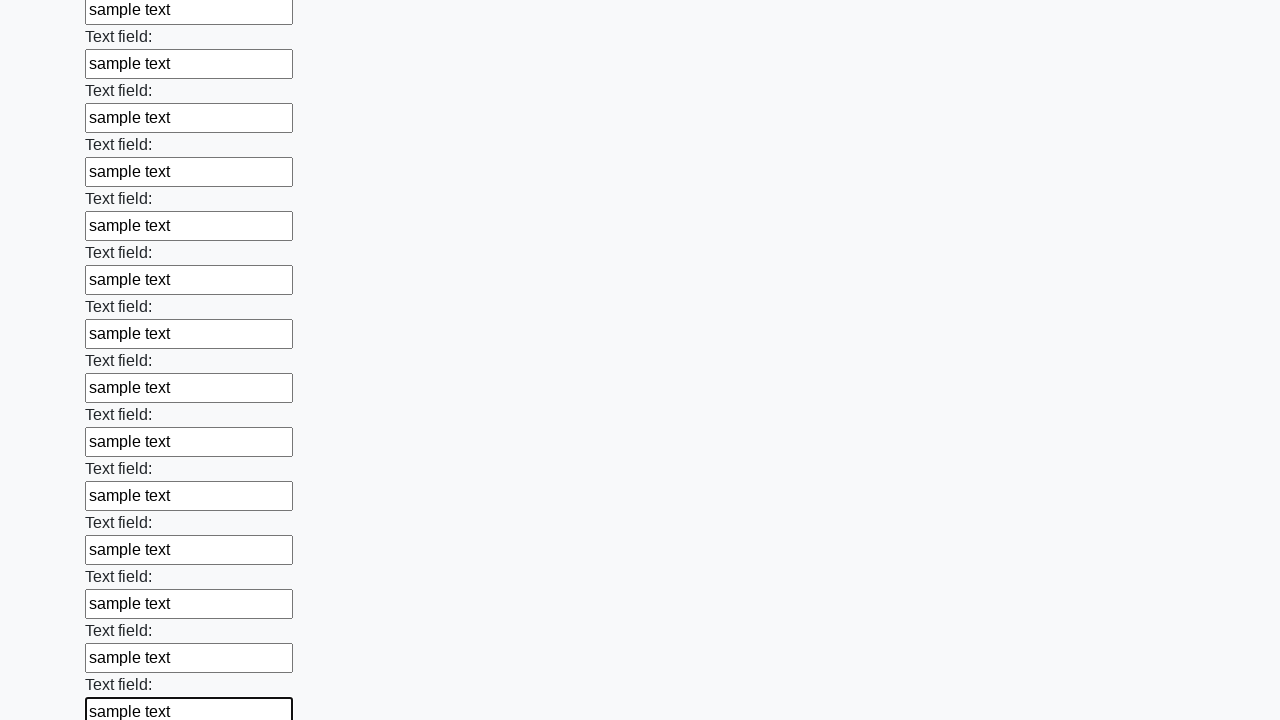

Filled an input field with 'sample text' on input >> nth=77
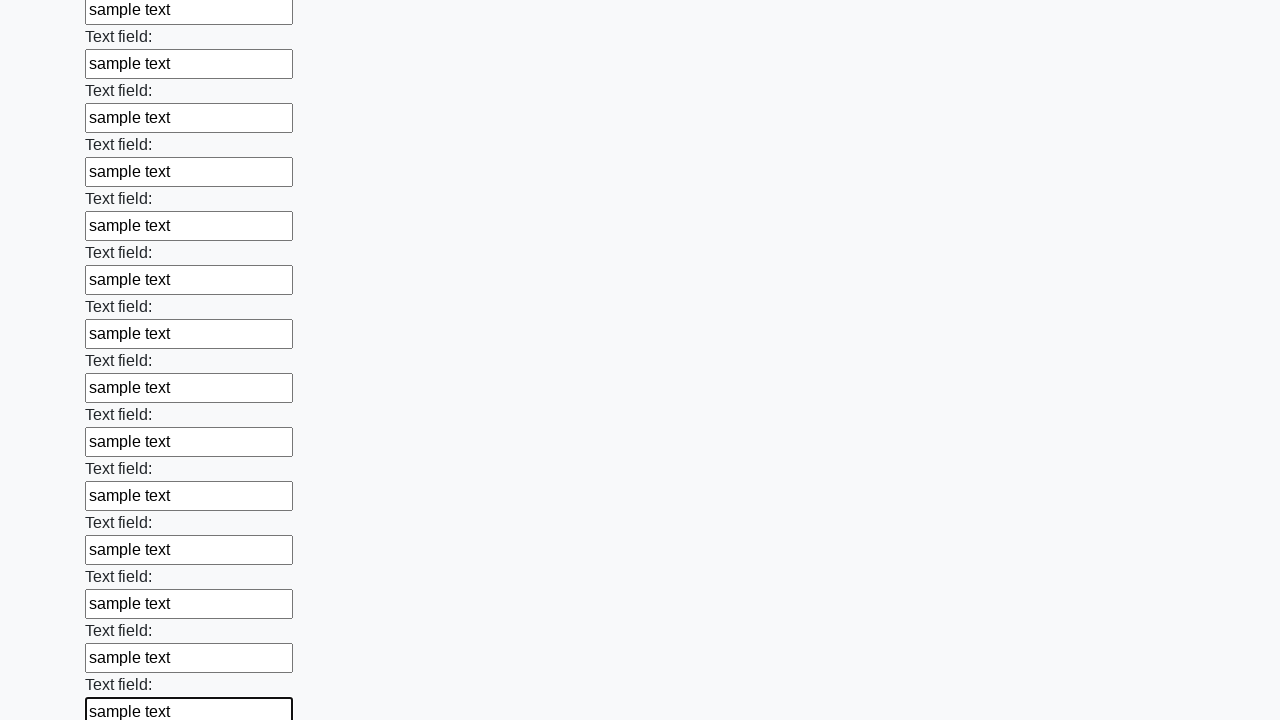

Filled an input field with 'sample text' on input >> nth=78
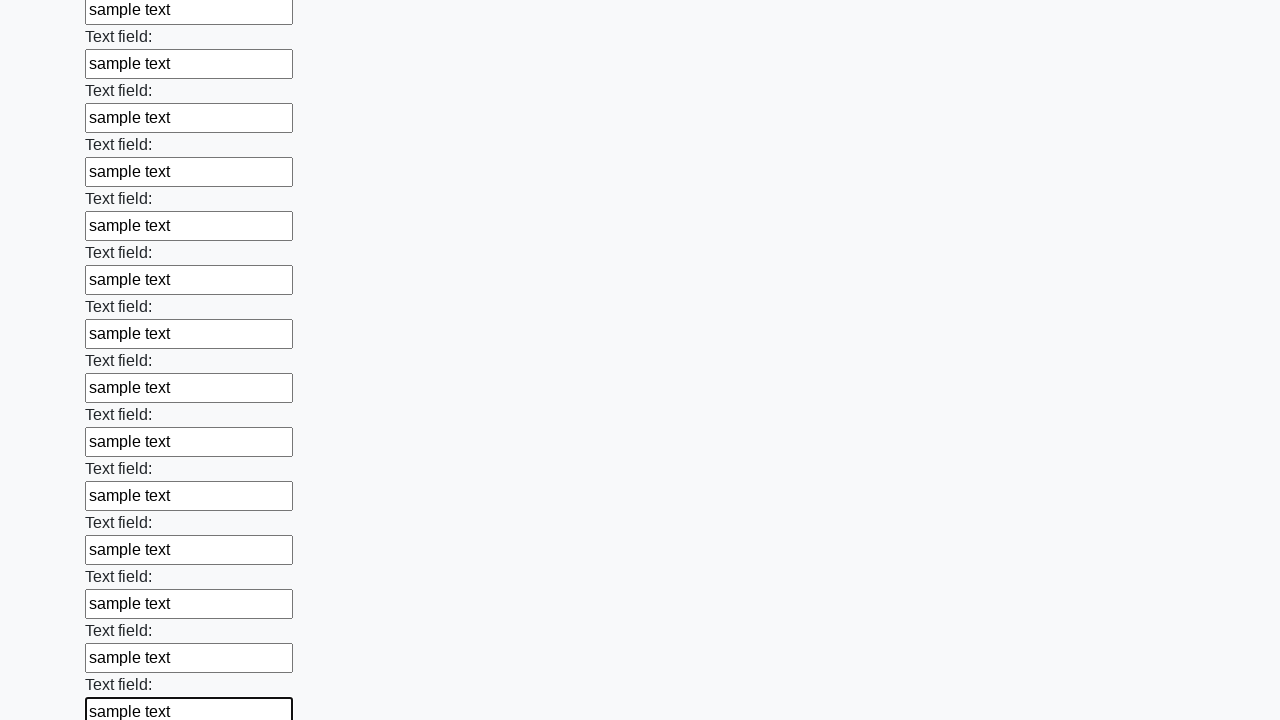

Filled an input field with 'sample text' on input >> nth=79
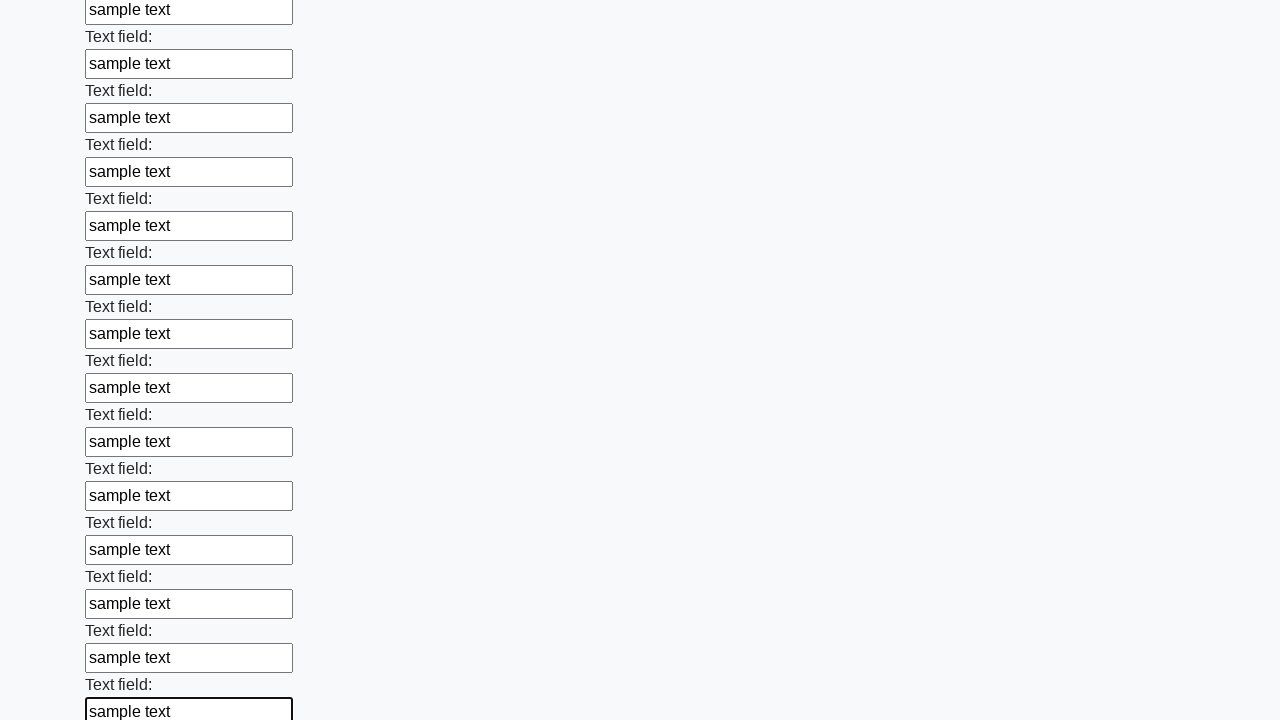

Filled an input field with 'sample text' on input >> nth=80
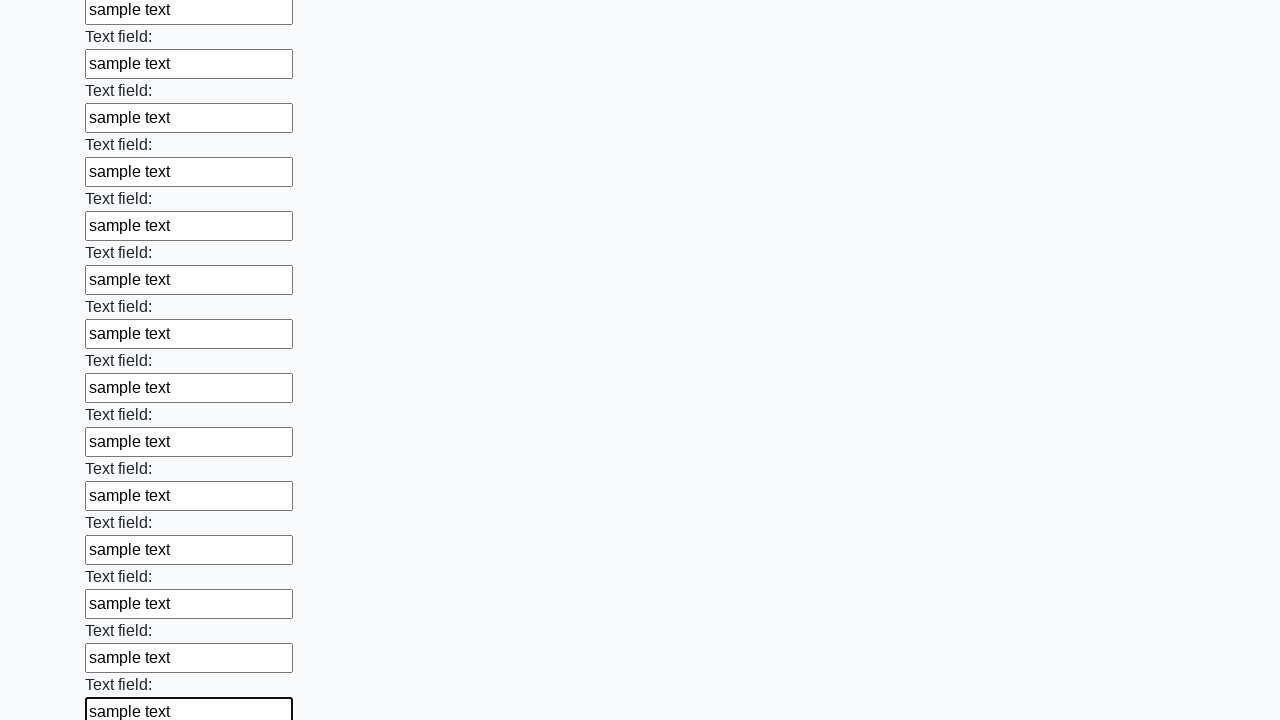

Filled an input field with 'sample text' on input >> nth=81
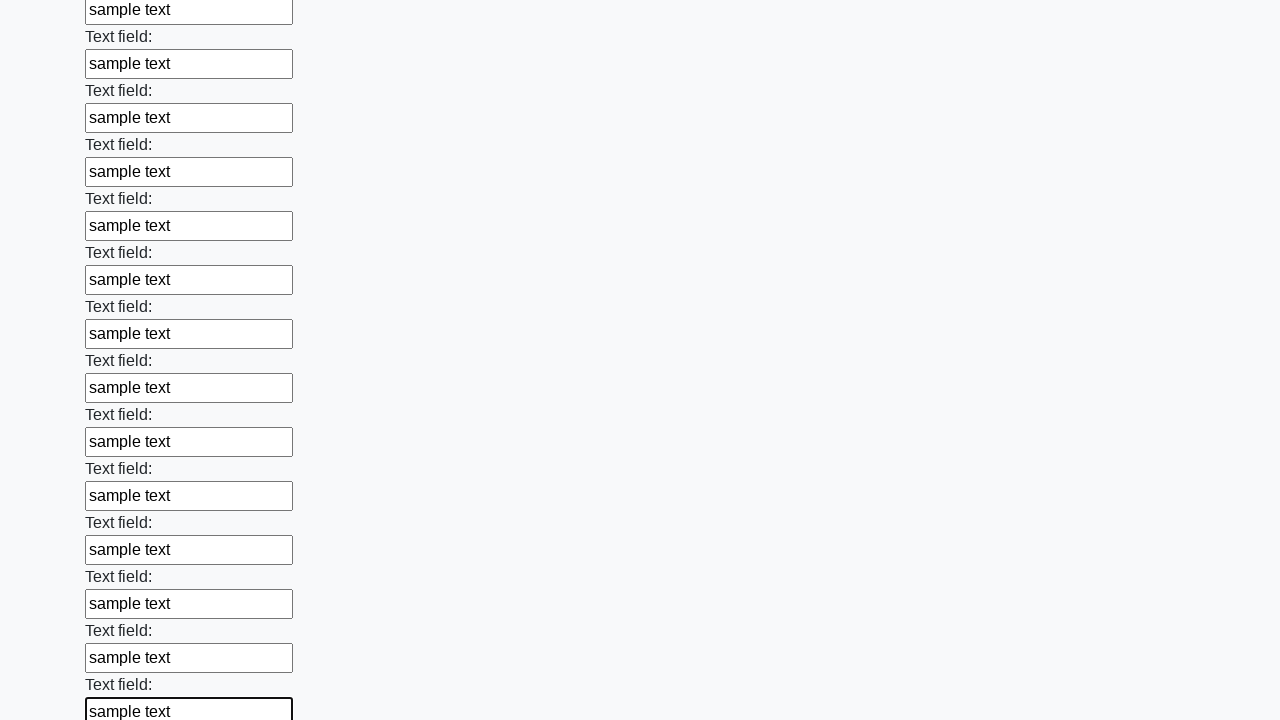

Filled an input field with 'sample text' on input >> nth=82
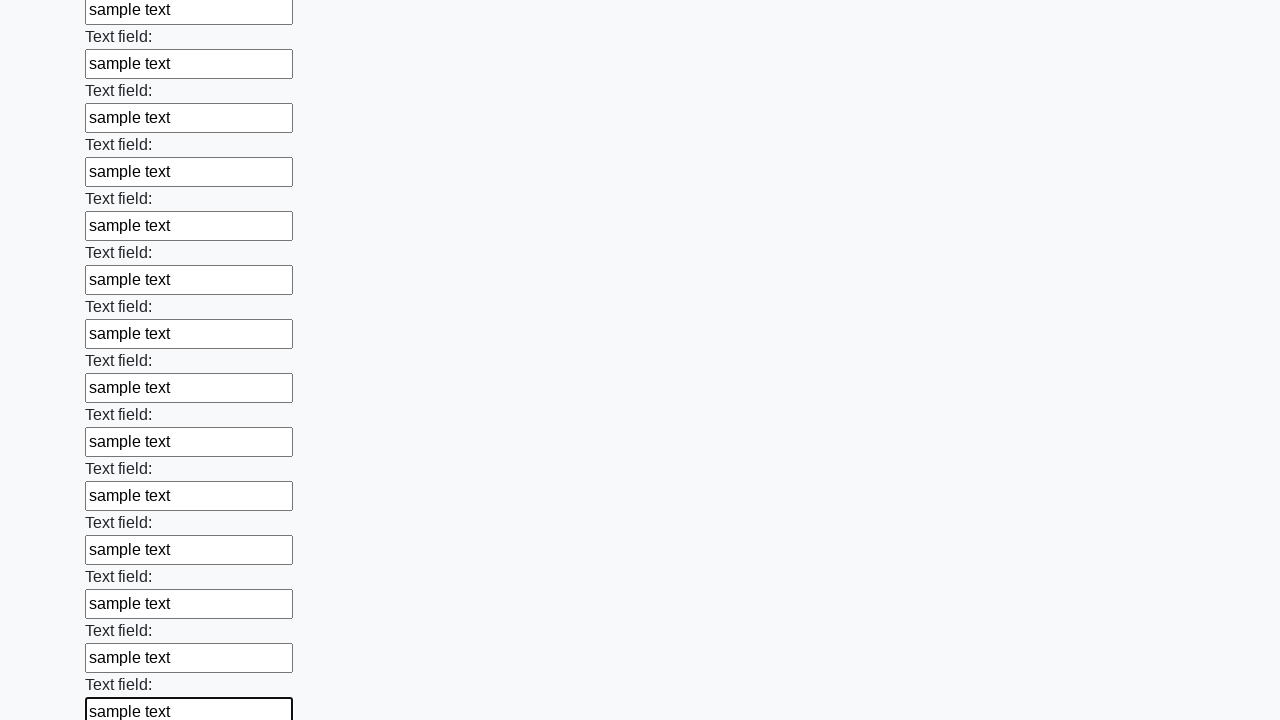

Filled an input field with 'sample text' on input >> nth=83
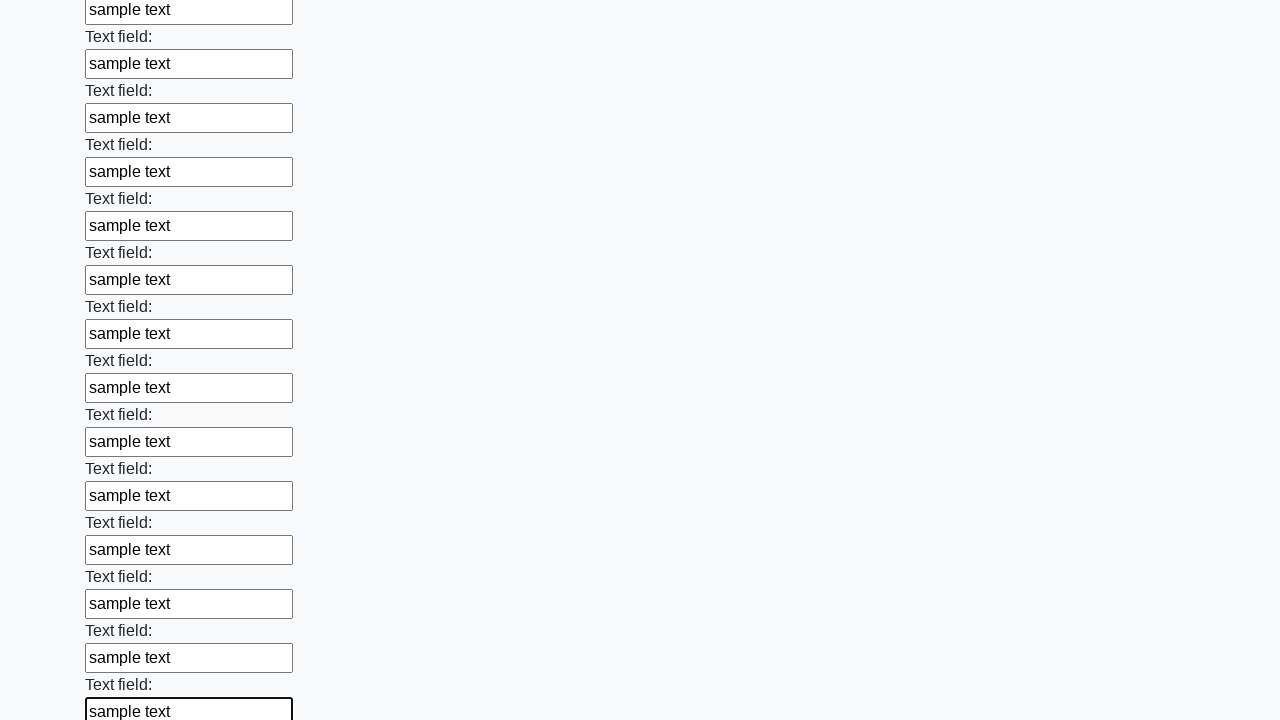

Filled an input field with 'sample text' on input >> nth=84
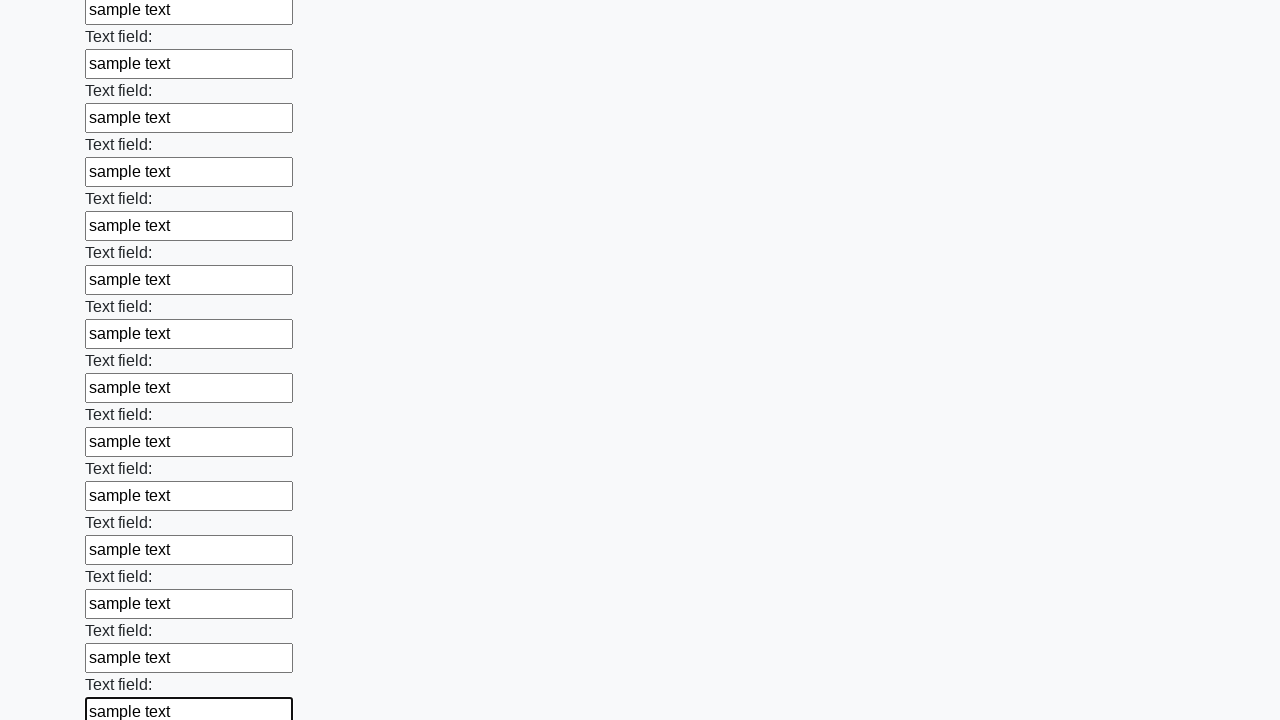

Filled an input field with 'sample text' on input >> nth=85
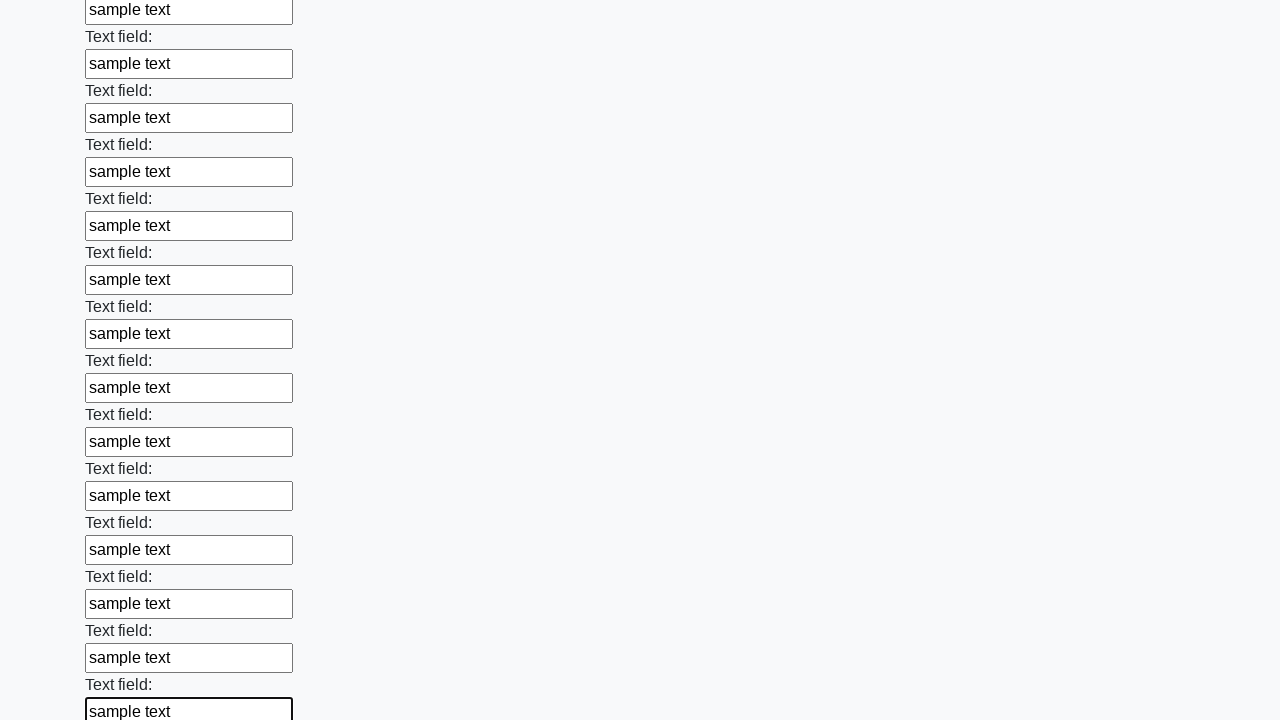

Filled an input field with 'sample text' on input >> nth=86
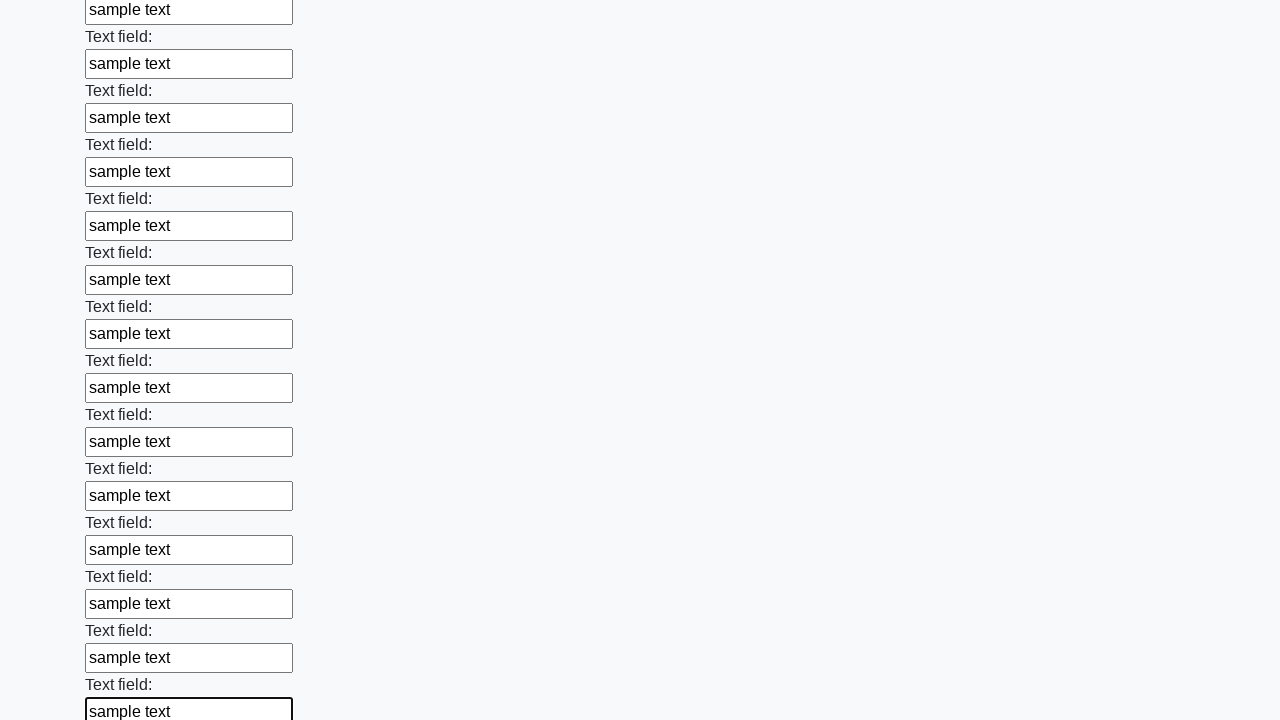

Filled an input field with 'sample text' on input >> nth=87
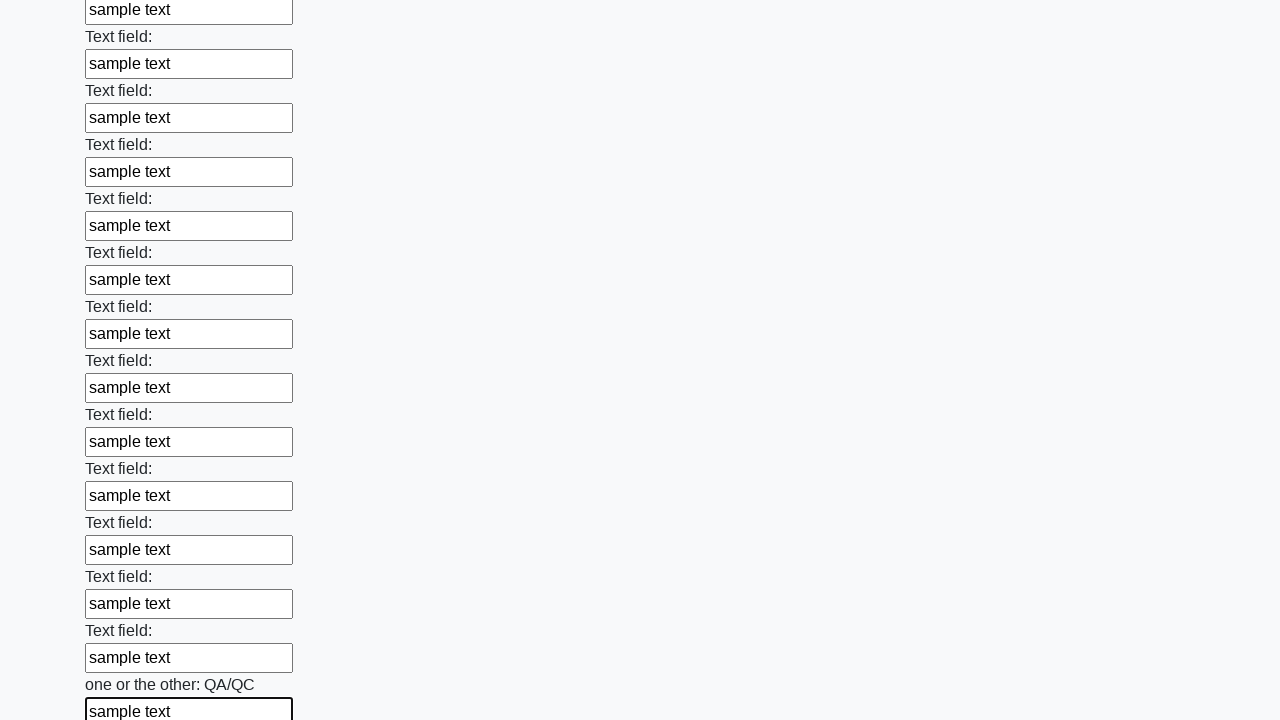

Filled an input field with 'sample text' on input >> nth=88
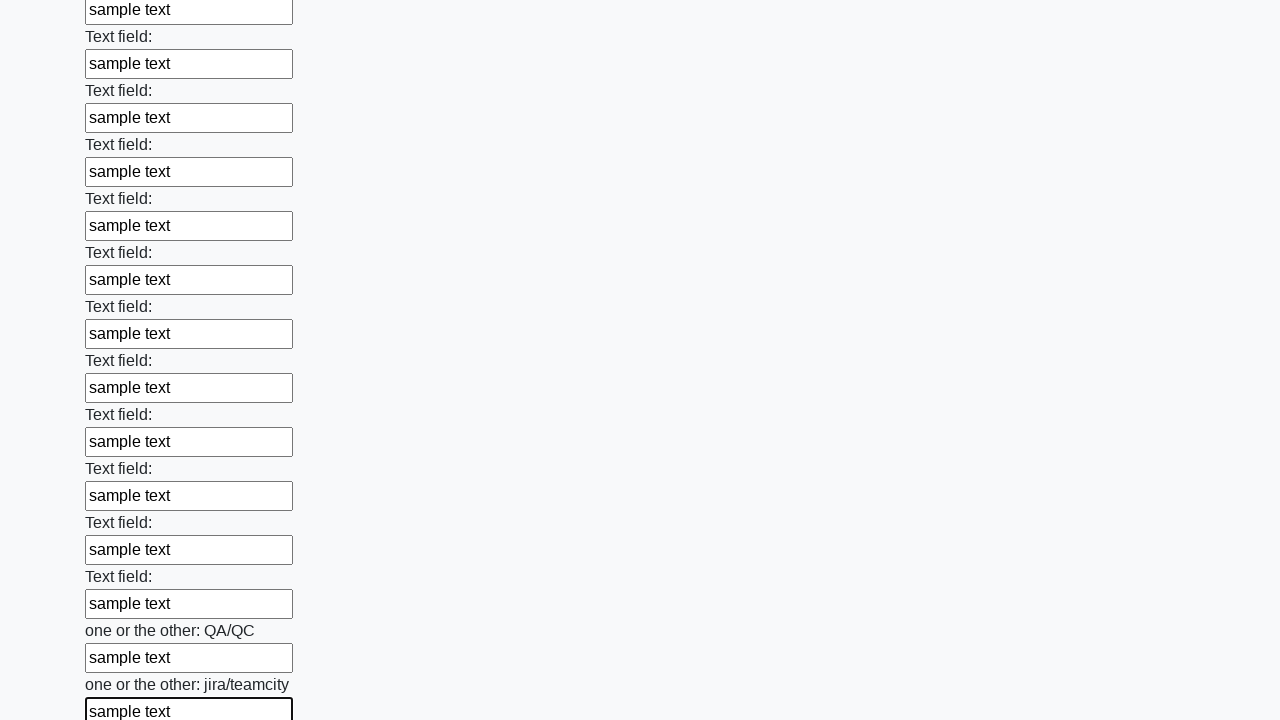

Filled an input field with 'sample text' on input >> nth=89
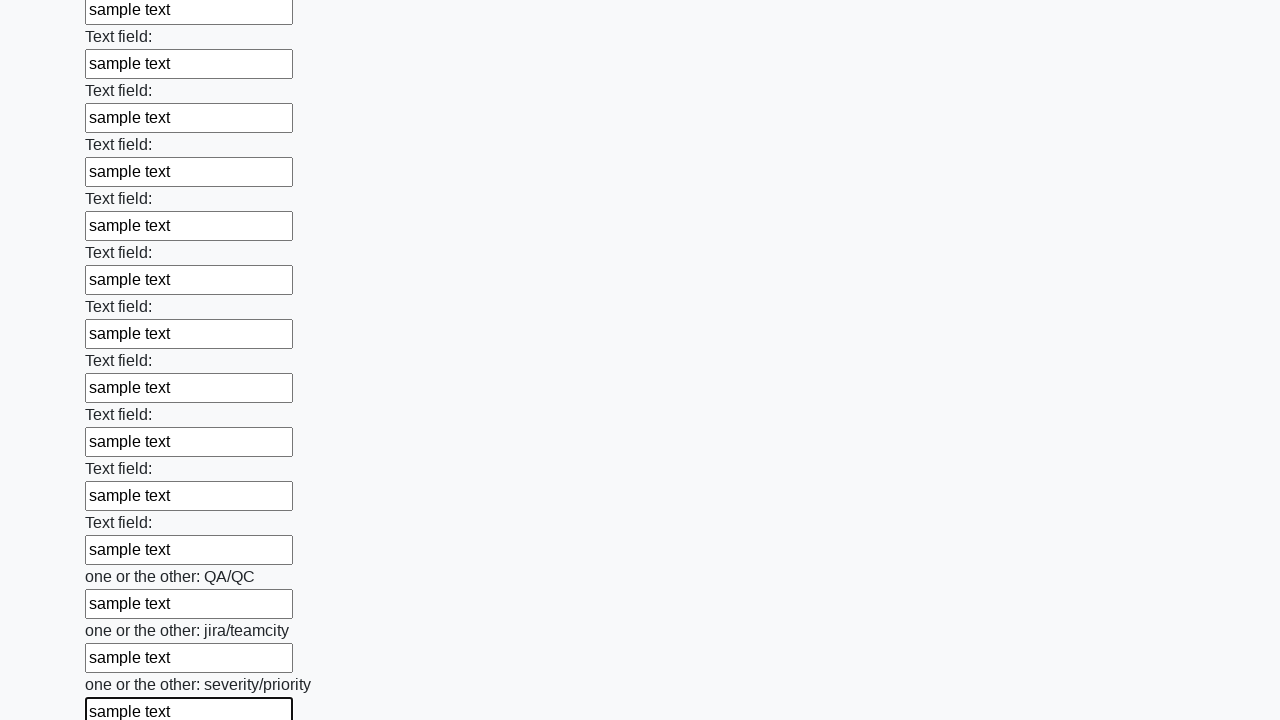

Filled an input field with 'sample text' on input >> nth=90
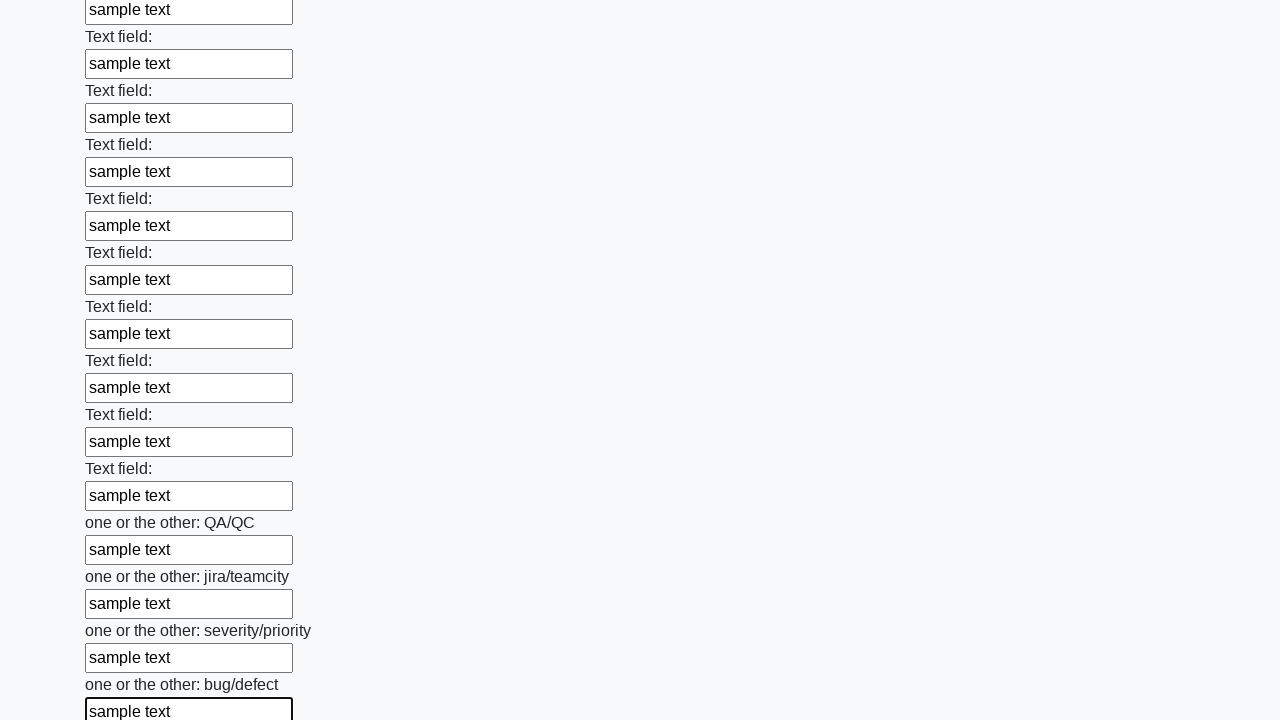

Filled an input field with 'sample text' on input >> nth=91
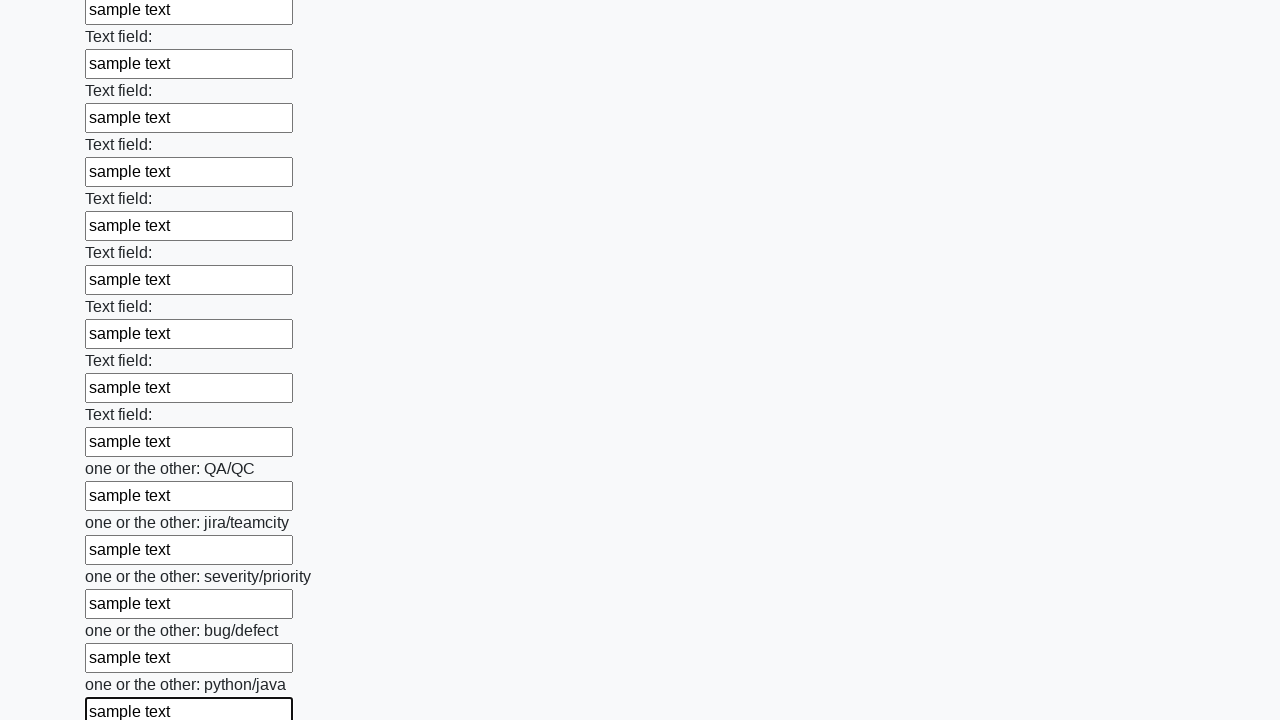

Filled an input field with 'sample text' on input >> nth=92
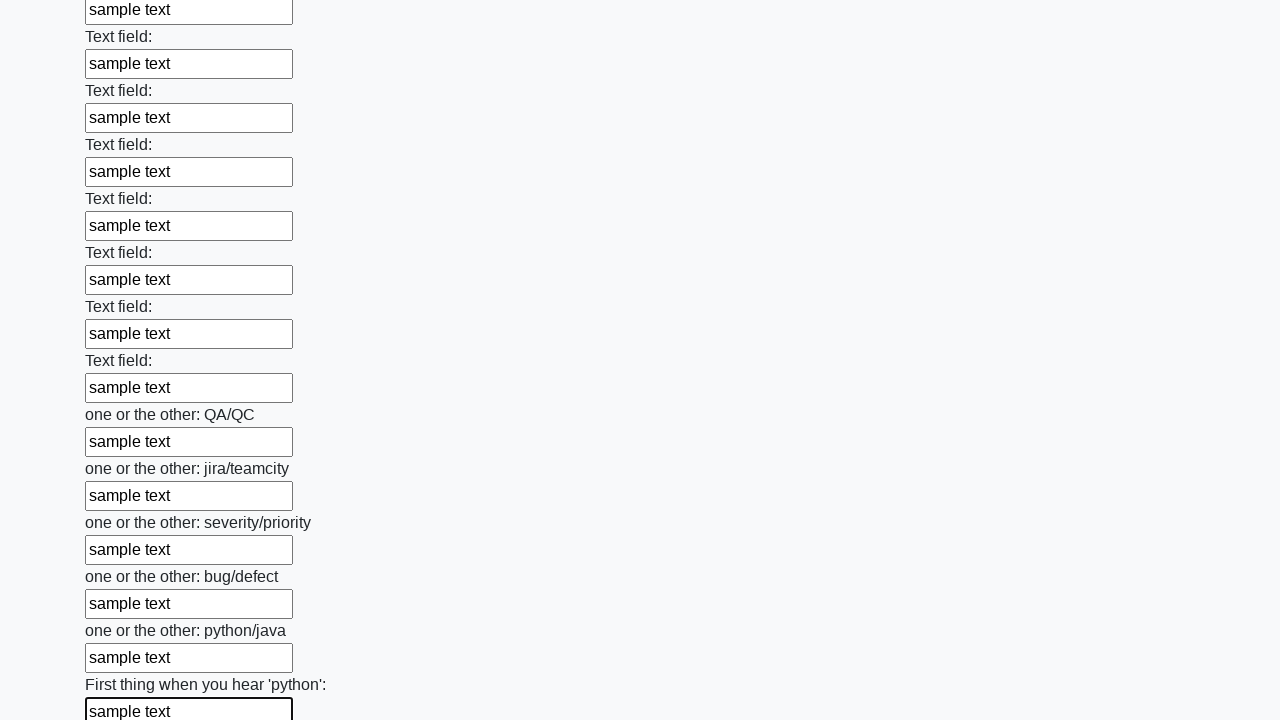

Filled an input field with 'sample text' on input >> nth=93
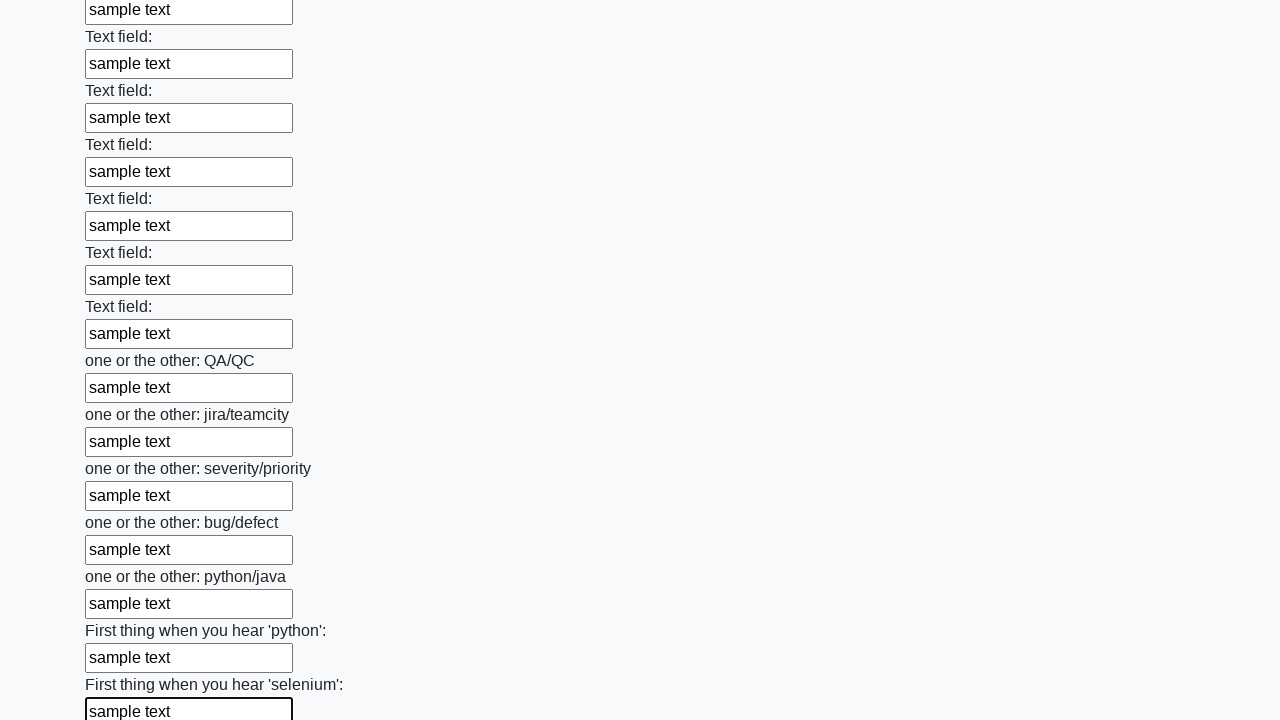

Filled an input field with 'sample text' on input >> nth=94
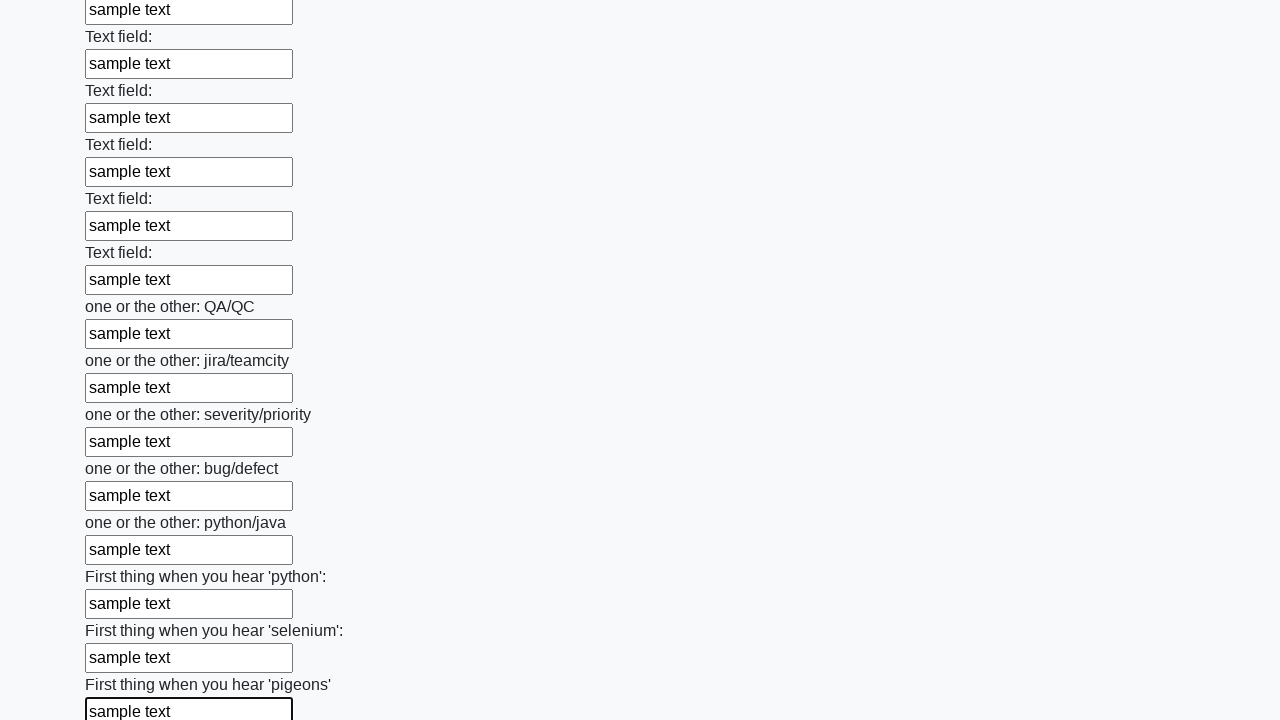

Filled an input field with 'sample text' on input >> nth=95
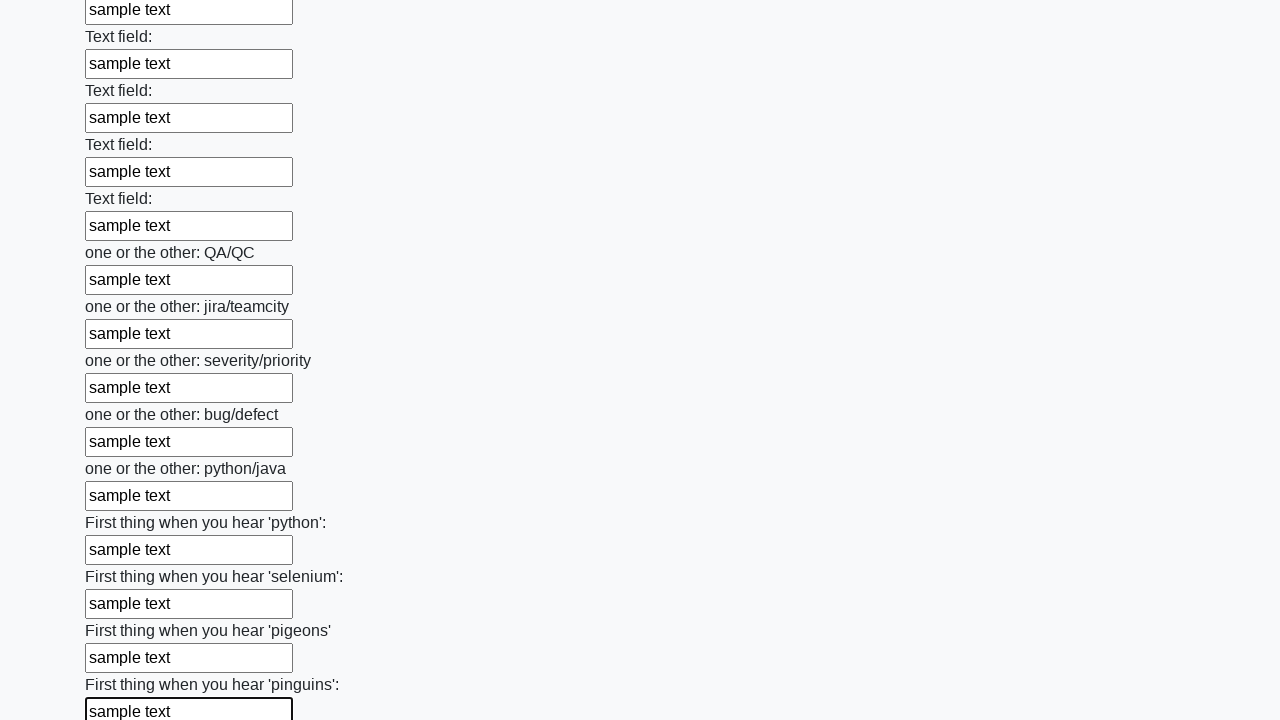

Filled an input field with 'sample text' on input >> nth=96
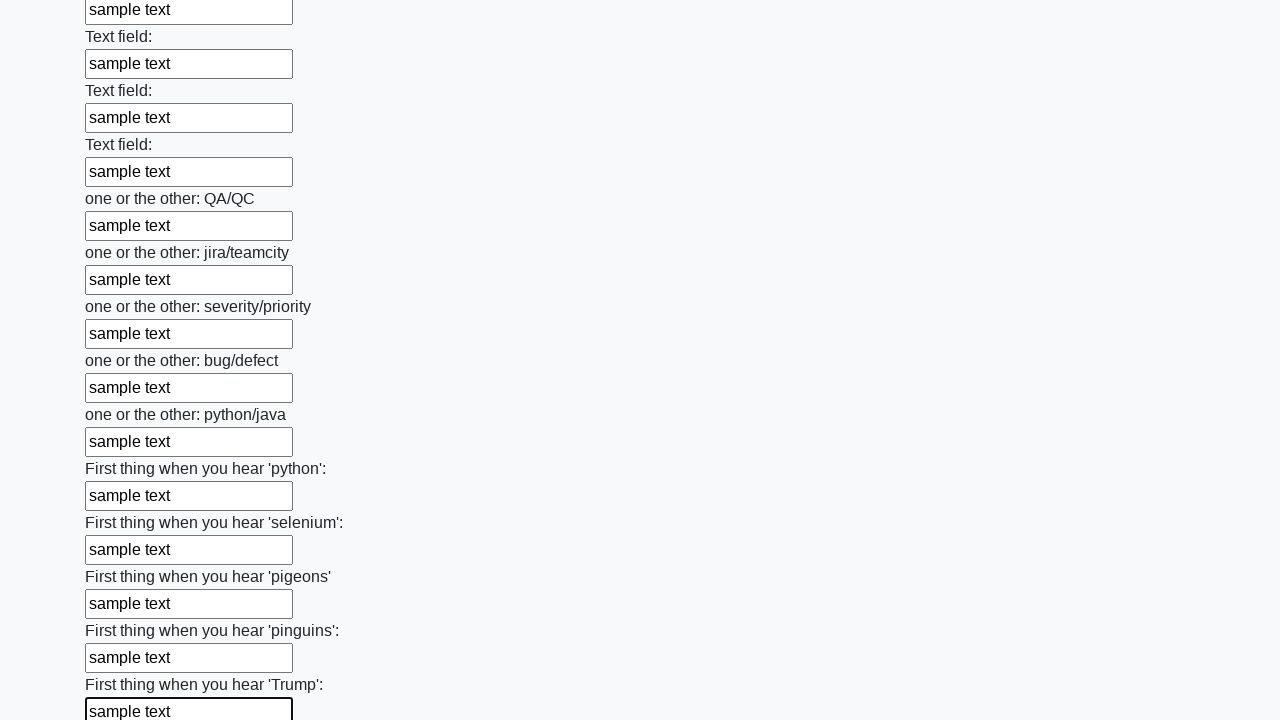

Filled an input field with 'sample text' on input >> nth=97
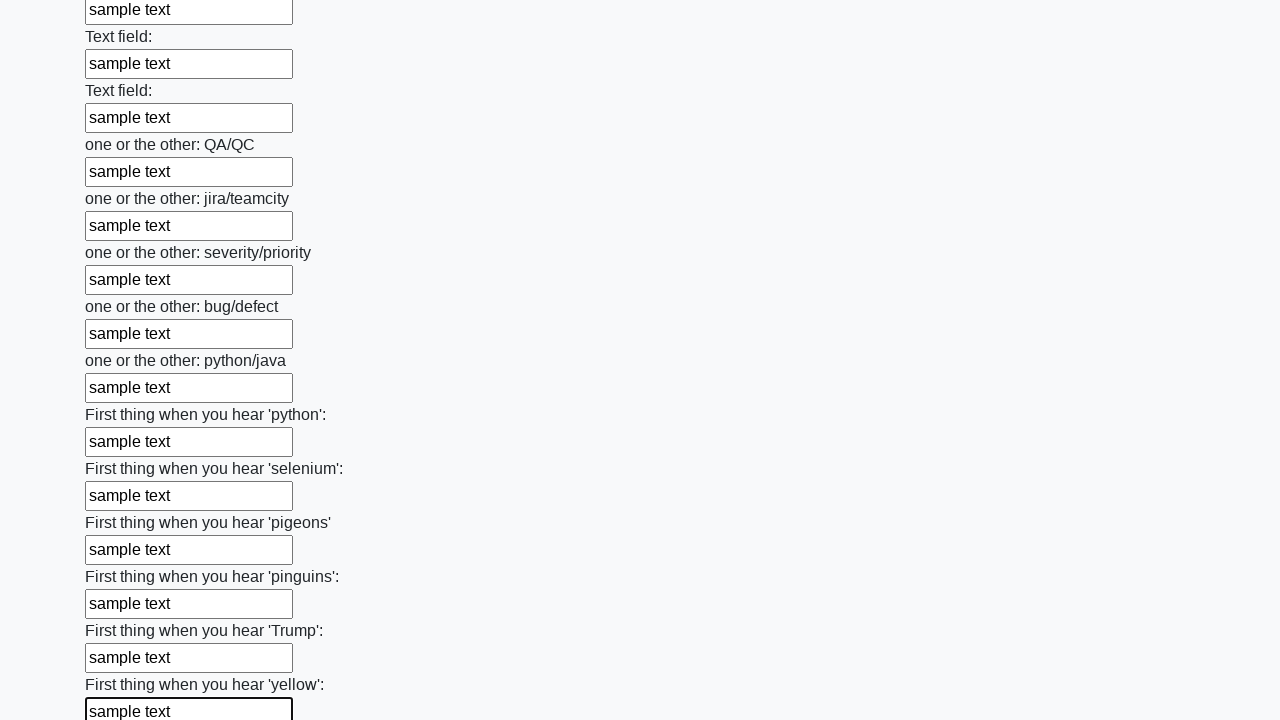

Filled an input field with 'sample text' on input >> nth=98
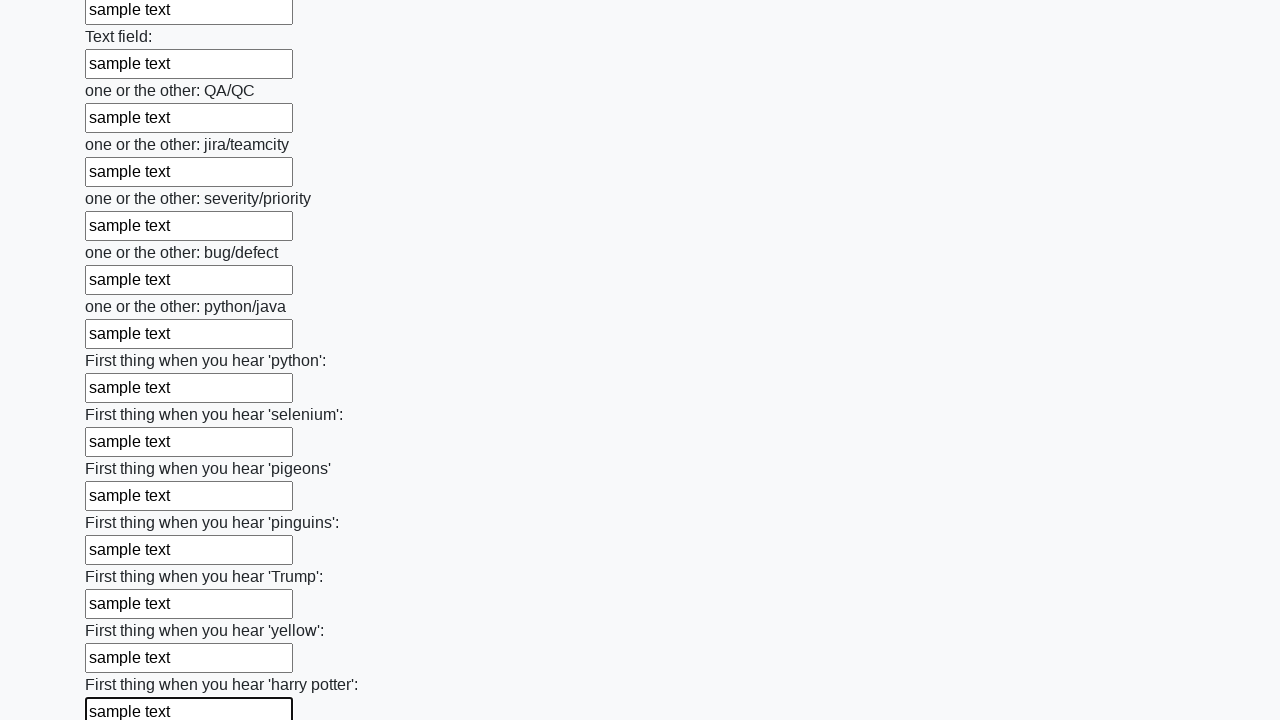

Filled an input field with 'sample text' on input >> nth=99
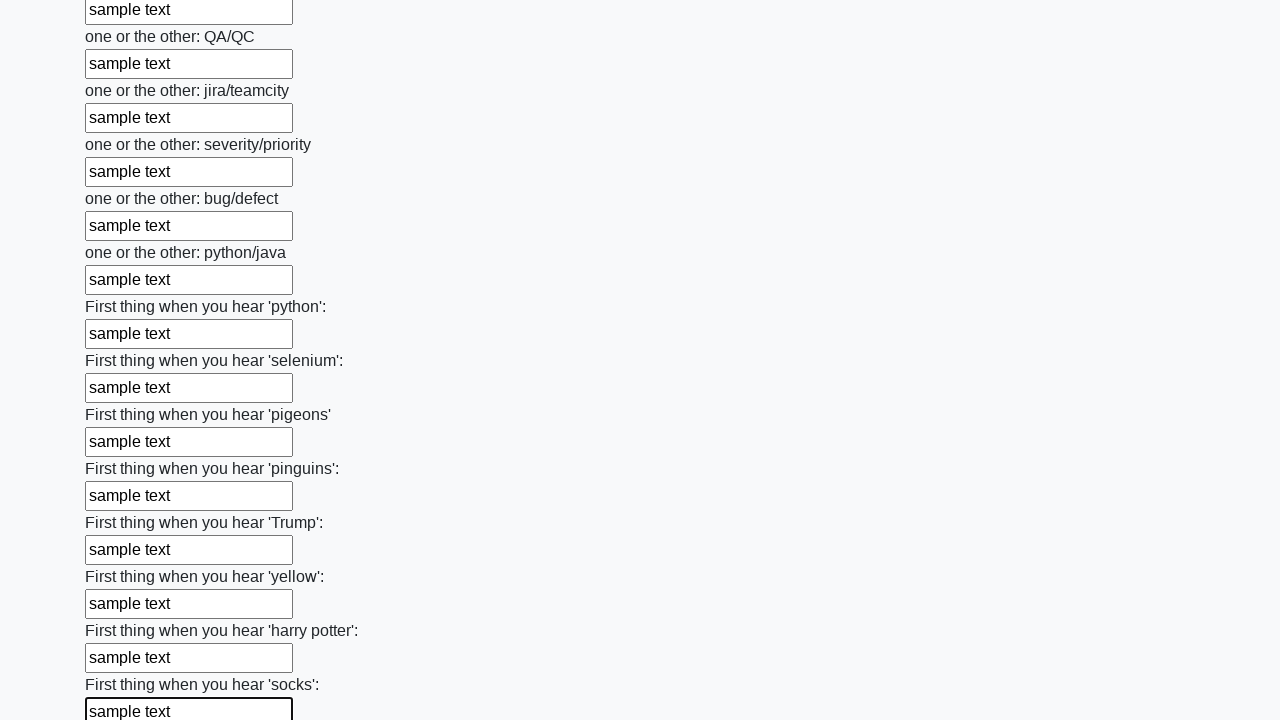

Clicked the submit button to submit the huge form at (123, 611) on button.btn
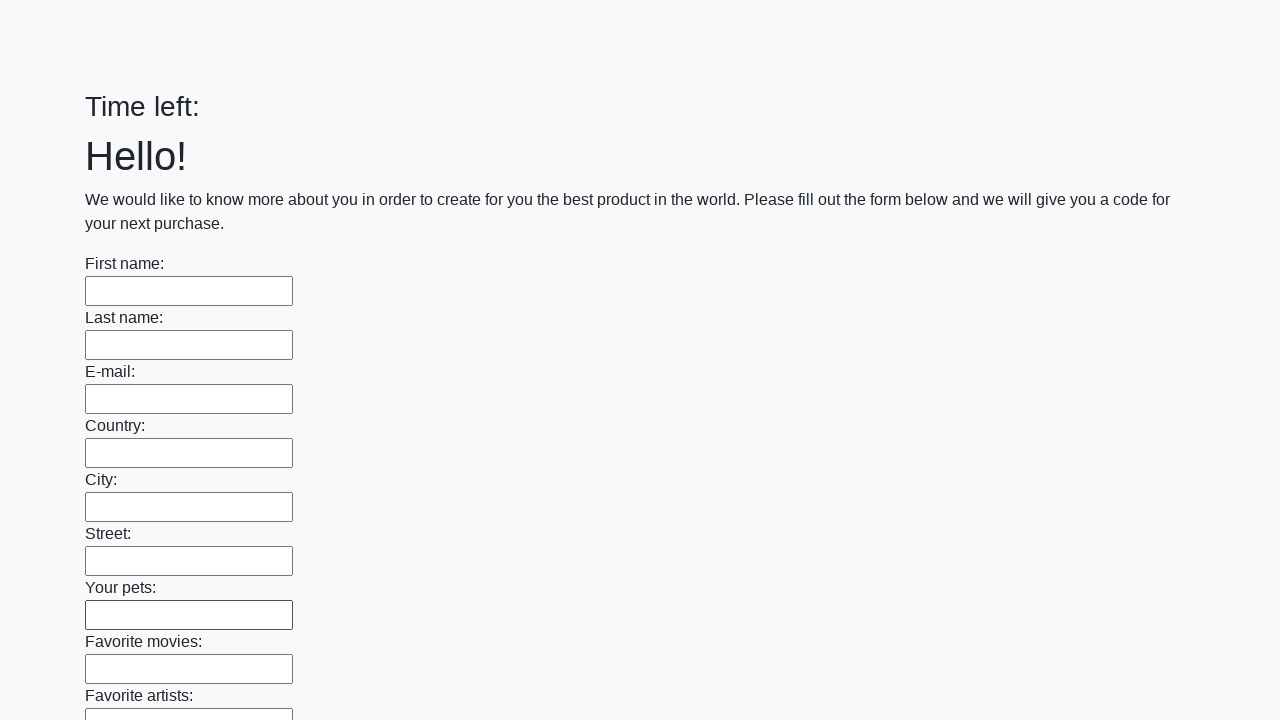

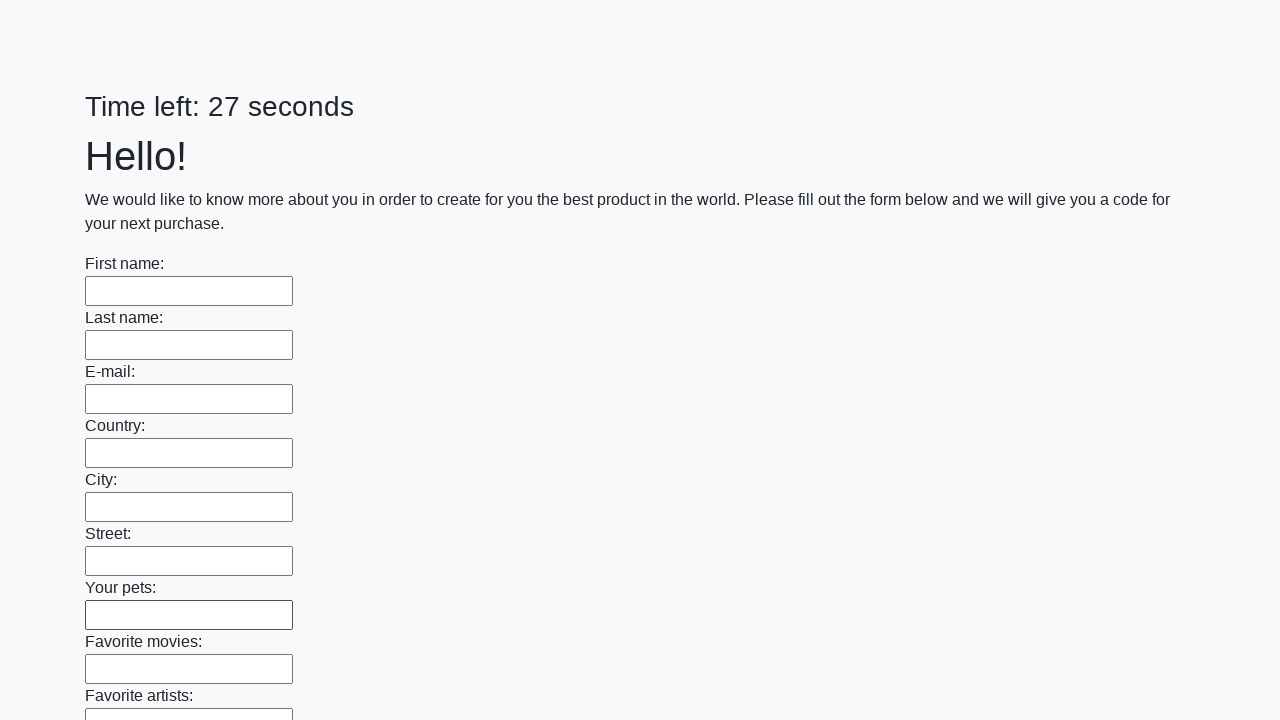